Tests the add/remove elements functionality by clicking the "Add Element" button multiple times and verifying that the correct number of "Delete" buttons are created

Starting URL: http://the-internet.herokuapp.com/add_remove_elements/

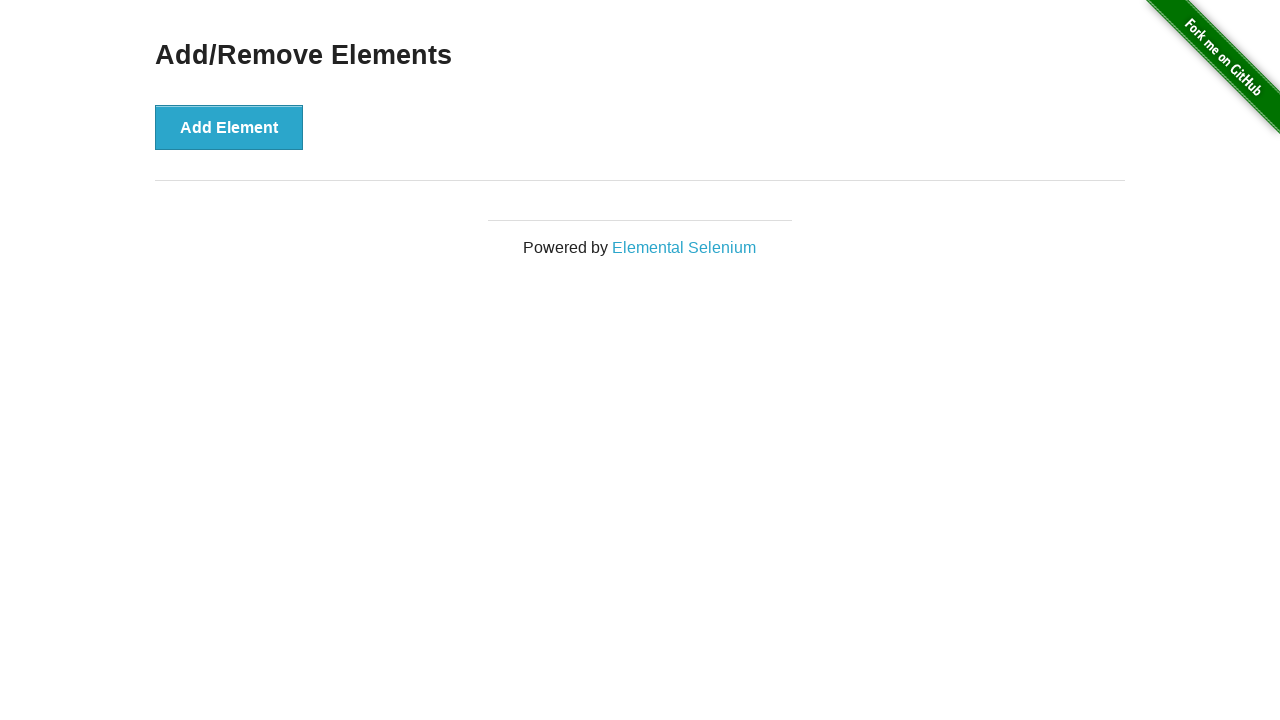

Navigated to Add/Remove Elements page
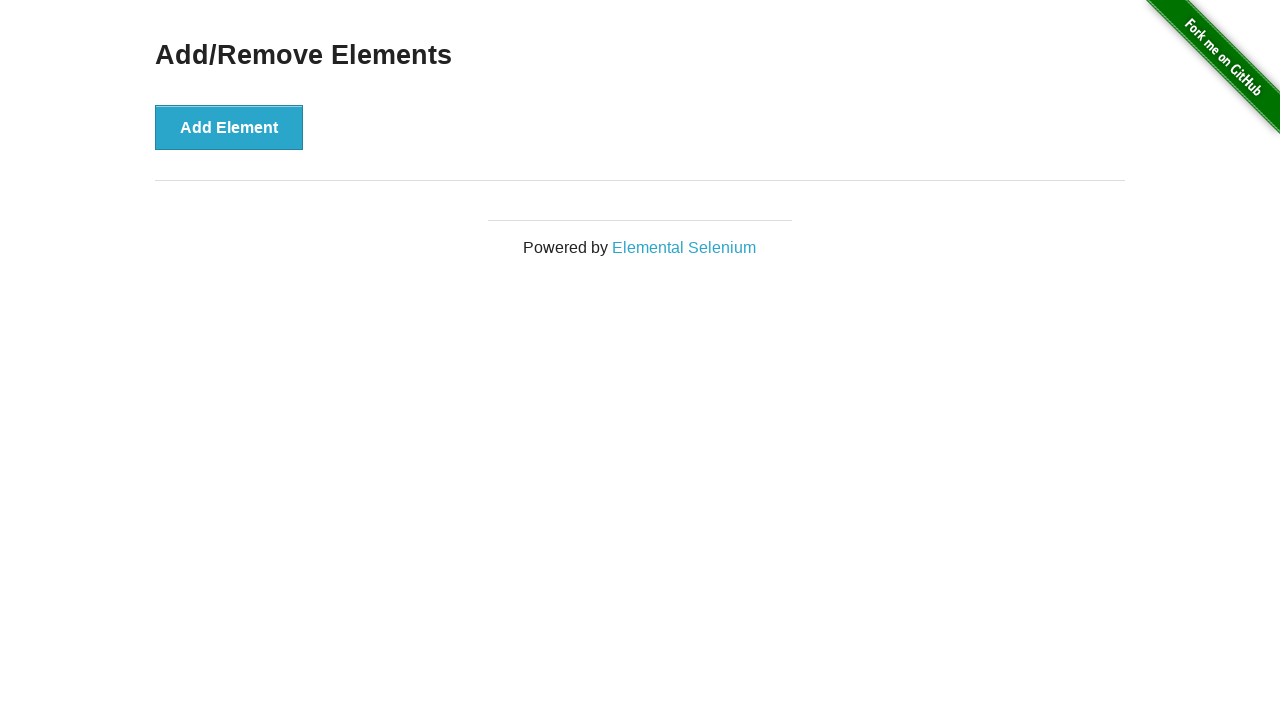

Clicked 'Add Element' button (iteration 1/75) at (229, 127) on button[onclick='addElement()']
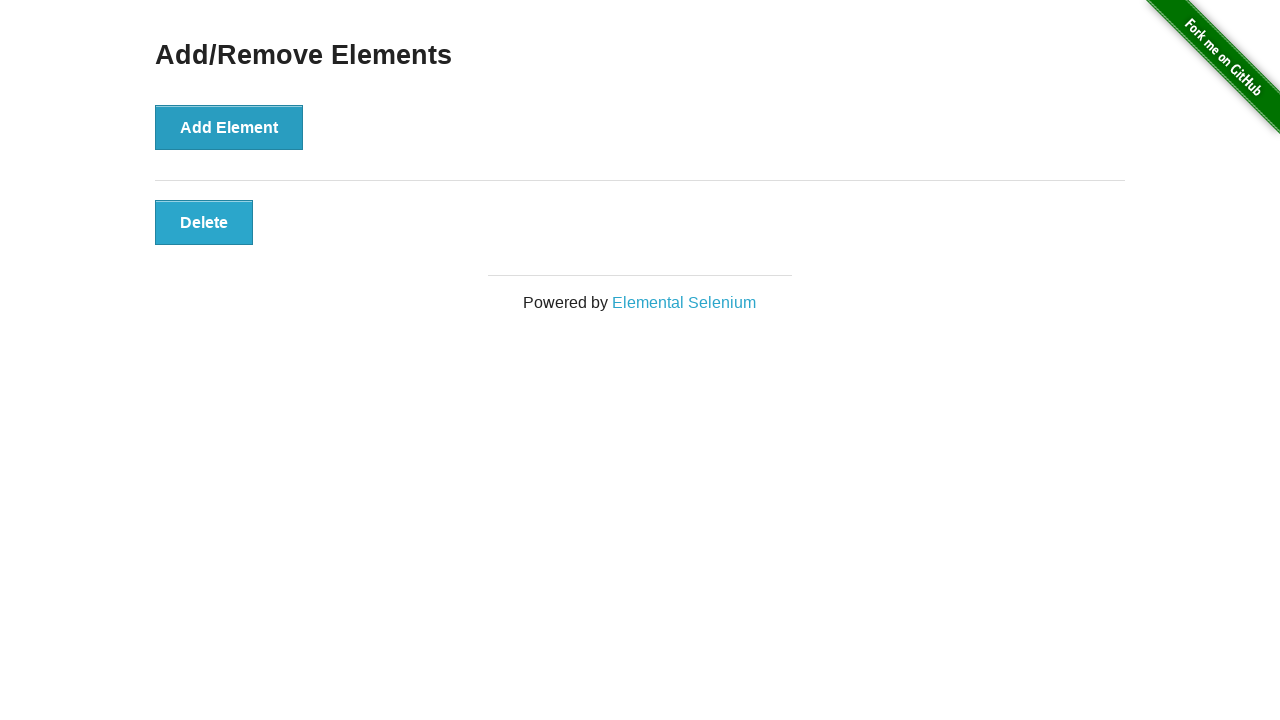

Clicked 'Add Element' button (iteration 2/75) at (229, 127) on button[onclick='addElement()']
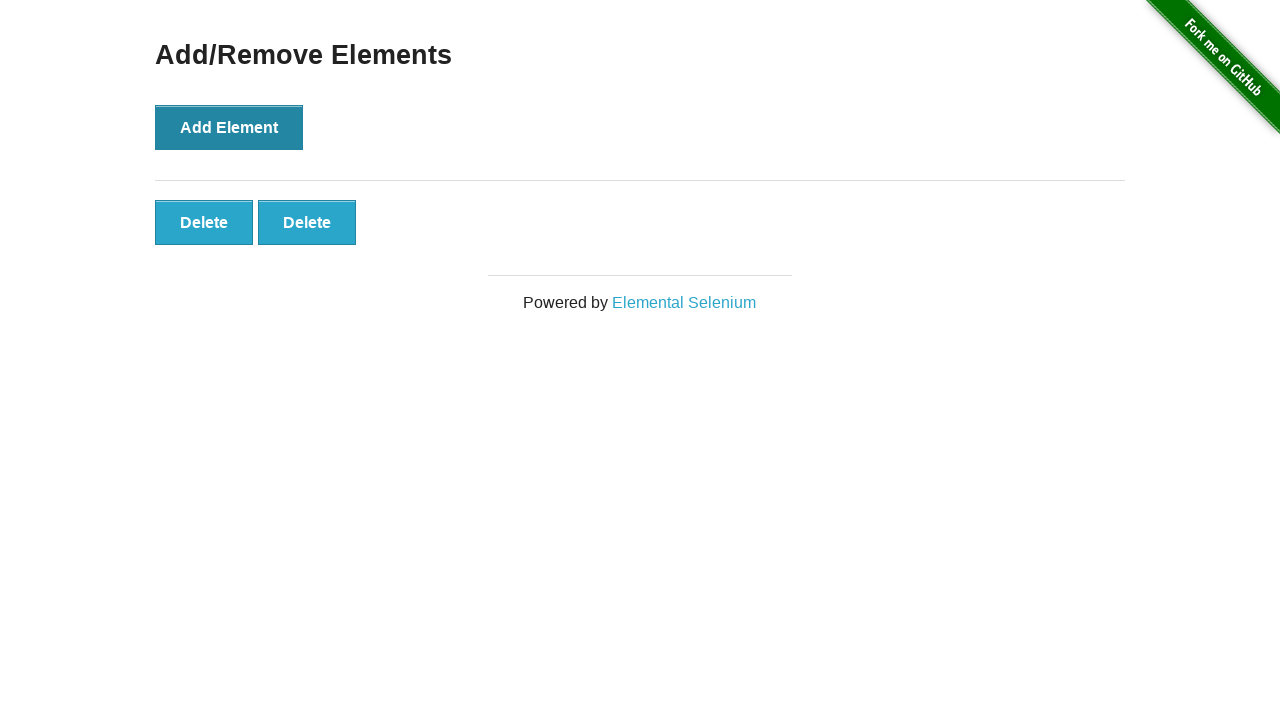

Clicked 'Add Element' button (iteration 3/75) at (229, 127) on button[onclick='addElement()']
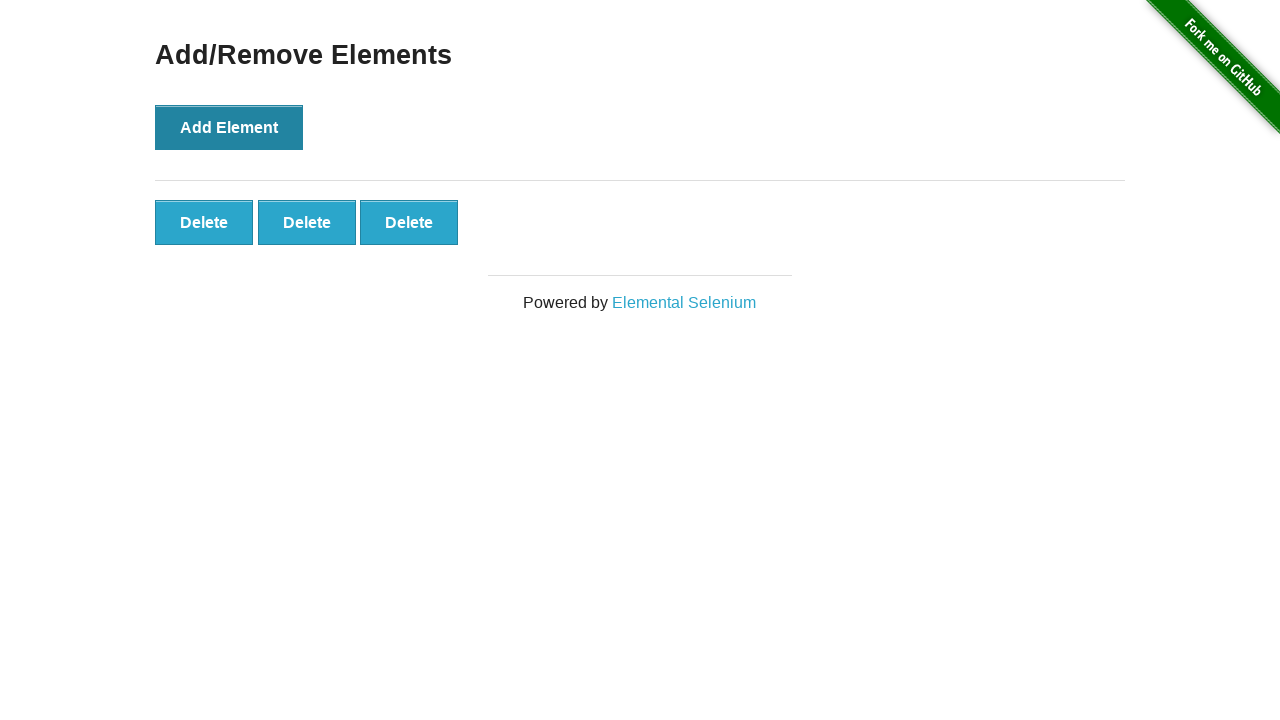

Clicked 'Add Element' button (iteration 4/75) at (229, 127) on button[onclick='addElement()']
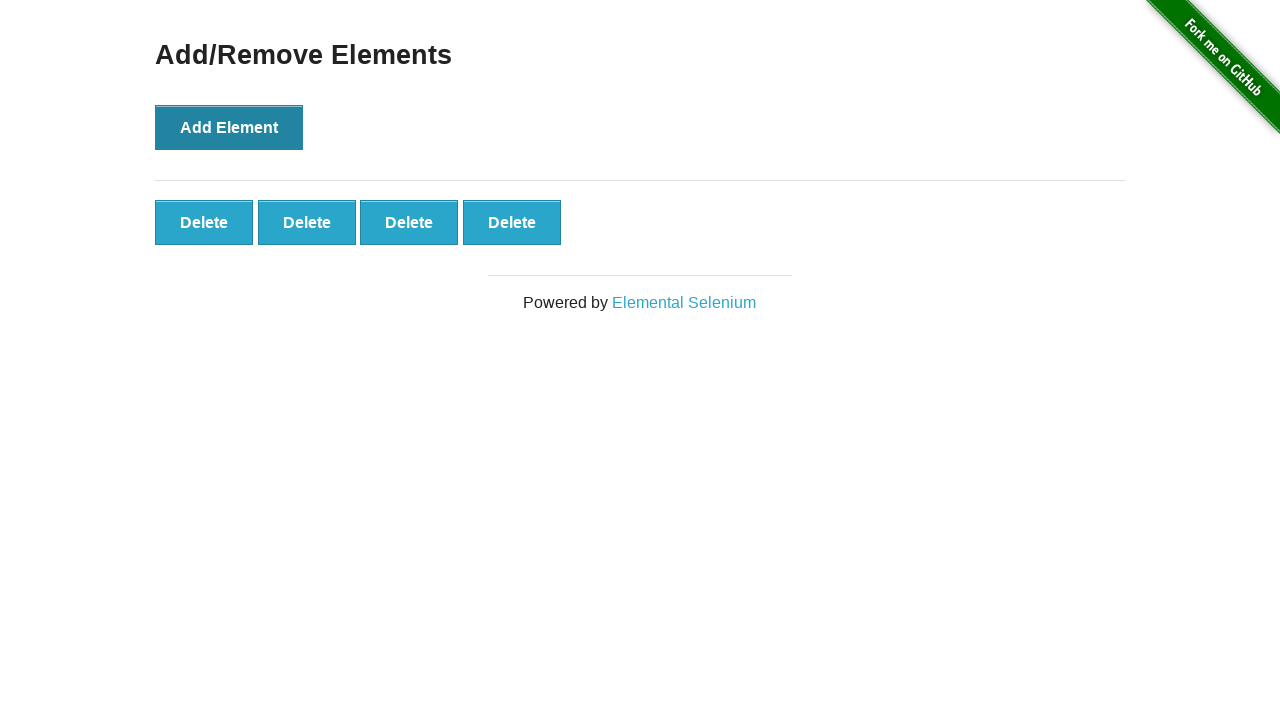

Clicked 'Add Element' button (iteration 5/75) at (229, 127) on button[onclick='addElement()']
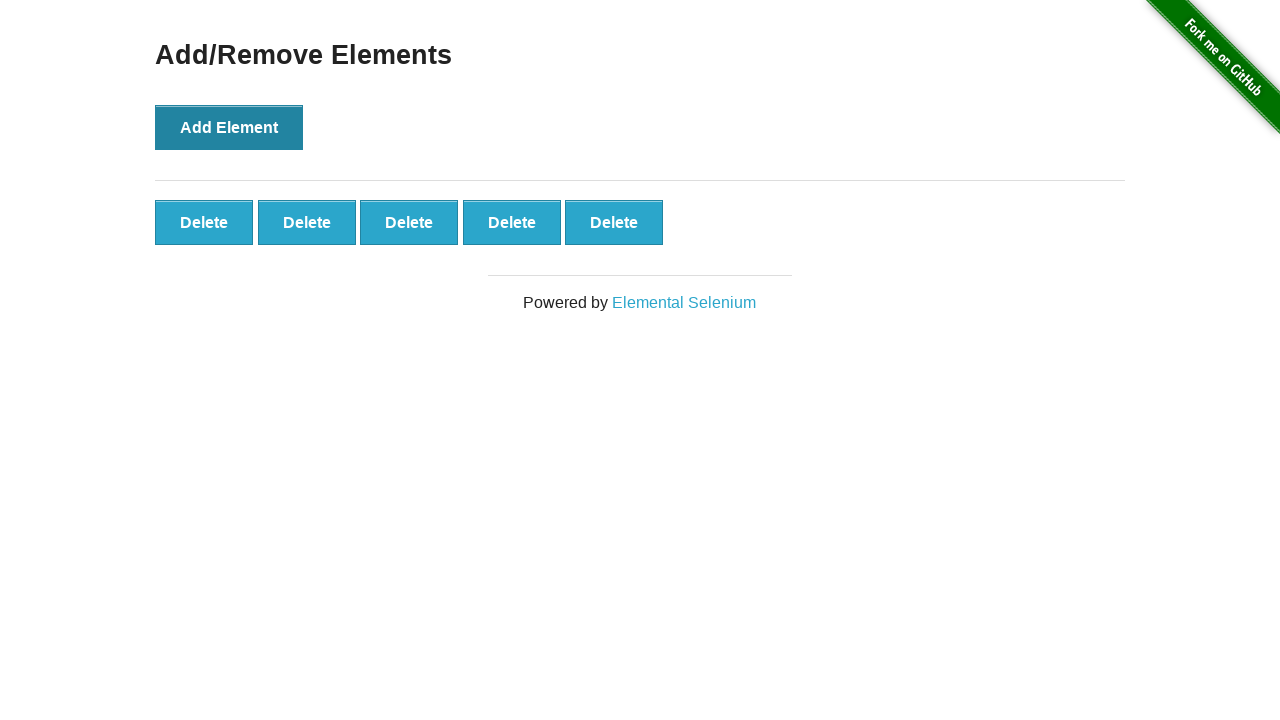

Clicked 'Add Element' button (iteration 6/75) at (229, 127) on button[onclick='addElement()']
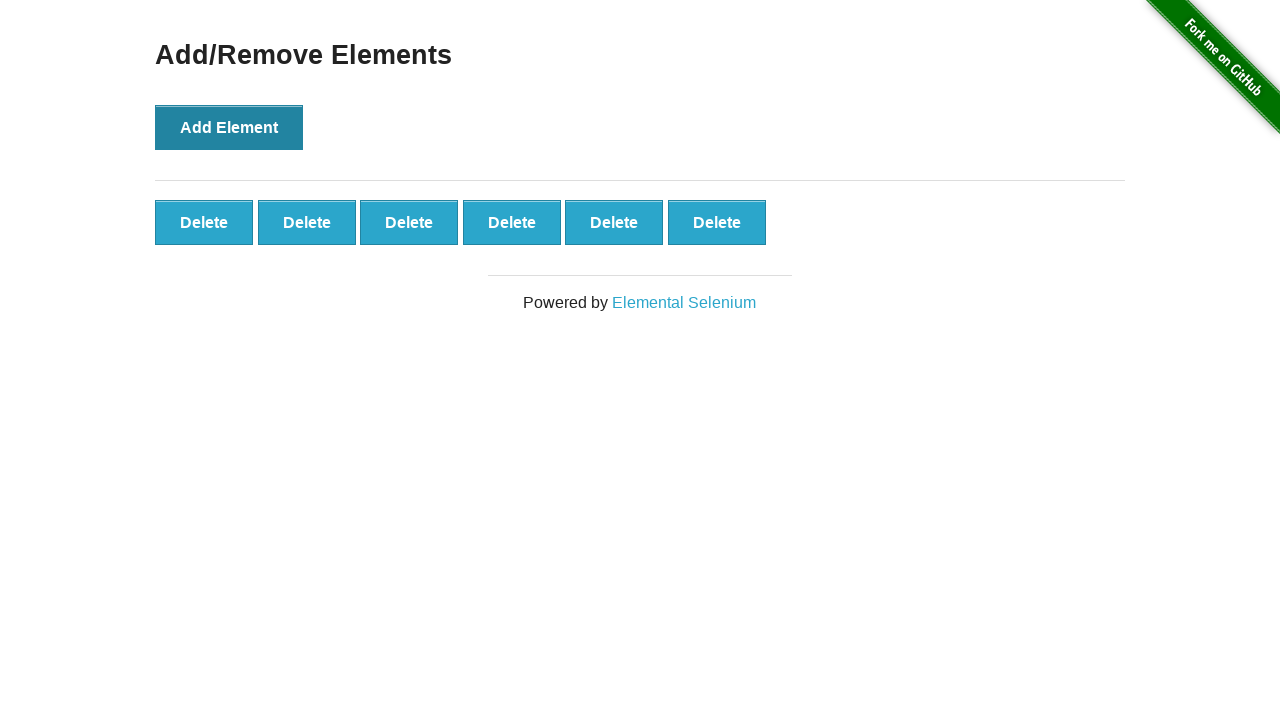

Clicked 'Add Element' button (iteration 7/75) at (229, 127) on button[onclick='addElement()']
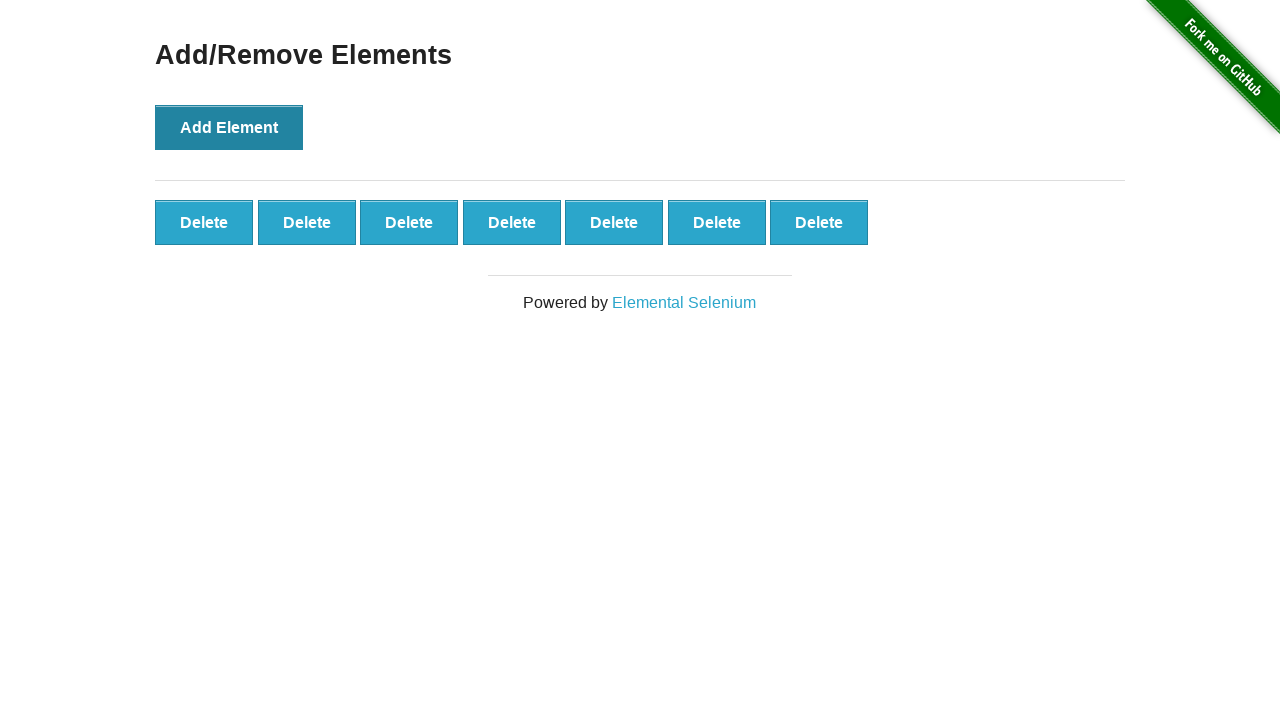

Clicked 'Add Element' button (iteration 8/75) at (229, 127) on button[onclick='addElement()']
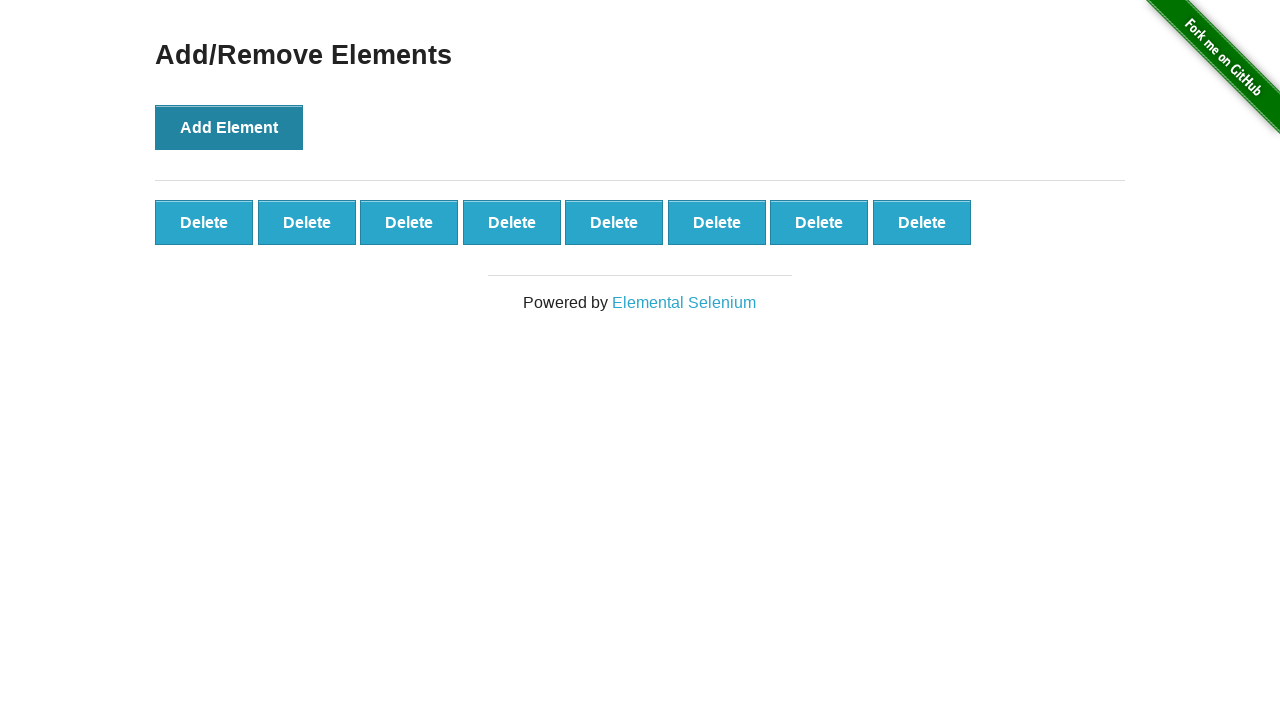

Clicked 'Add Element' button (iteration 9/75) at (229, 127) on button[onclick='addElement()']
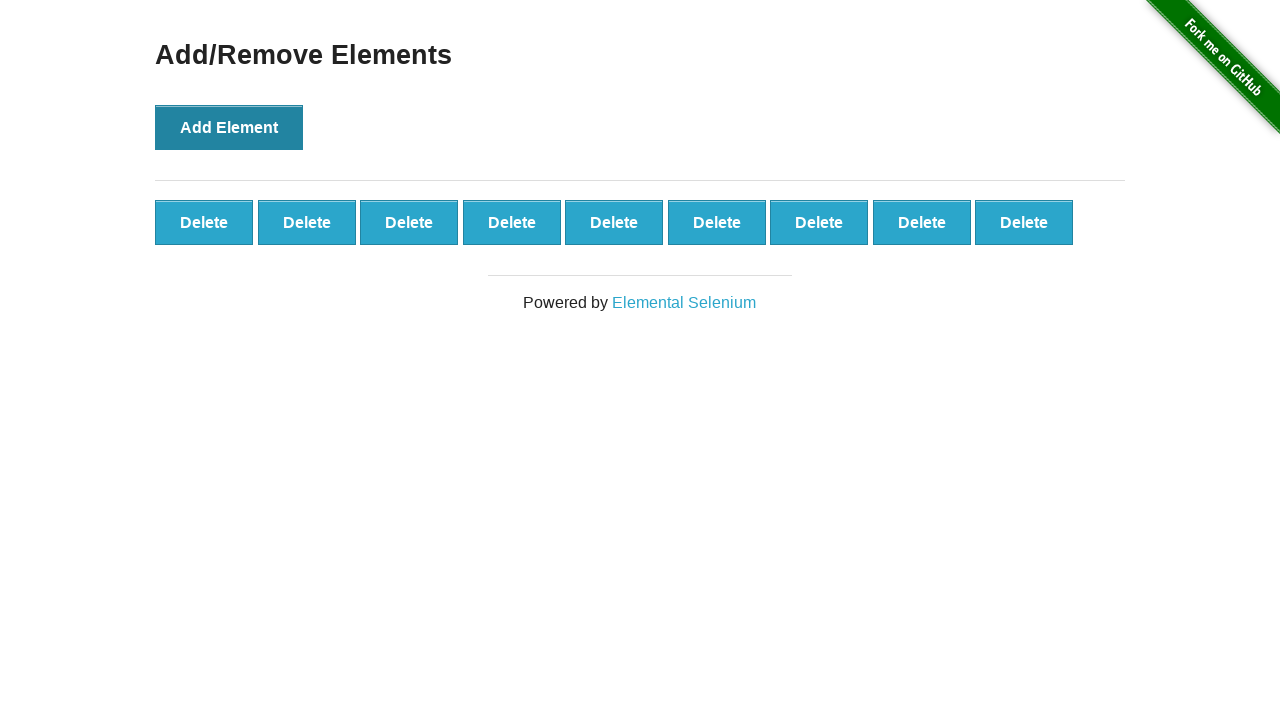

Clicked 'Add Element' button (iteration 10/75) at (229, 127) on button[onclick='addElement()']
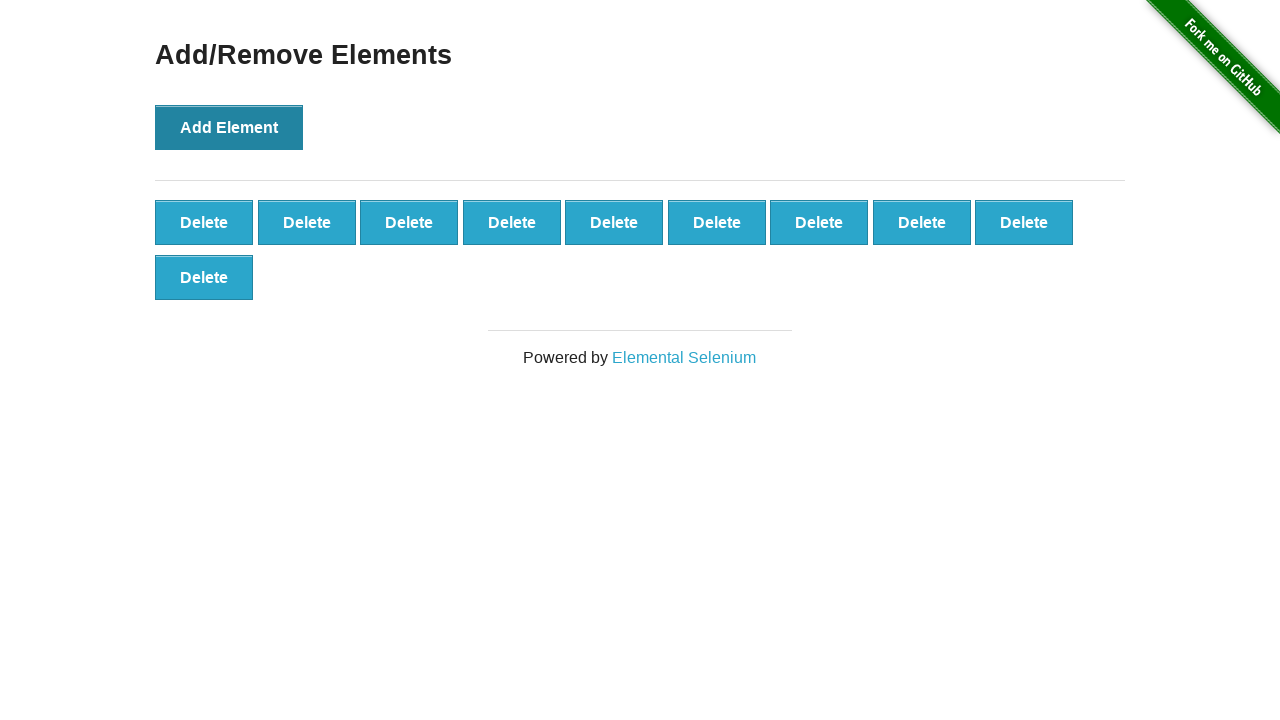

Clicked 'Add Element' button (iteration 11/75) at (229, 127) on button[onclick='addElement()']
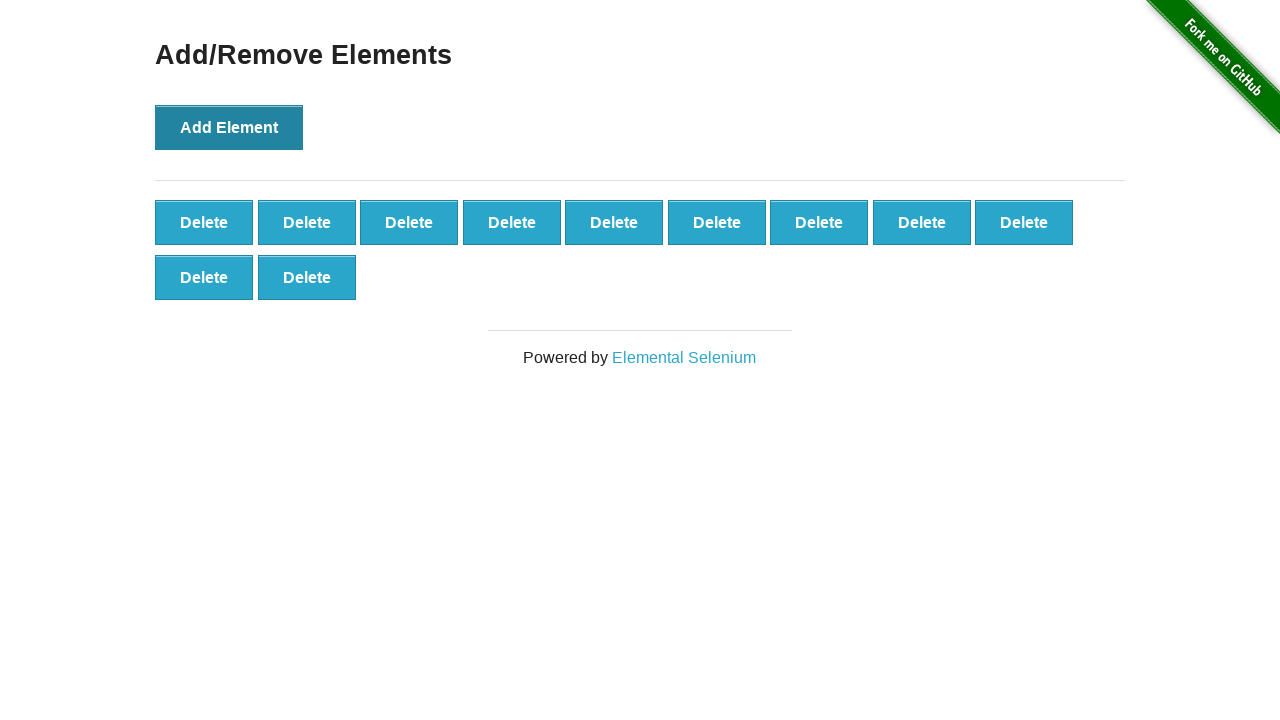

Clicked 'Add Element' button (iteration 12/75) at (229, 127) on button[onclick='addElement()']
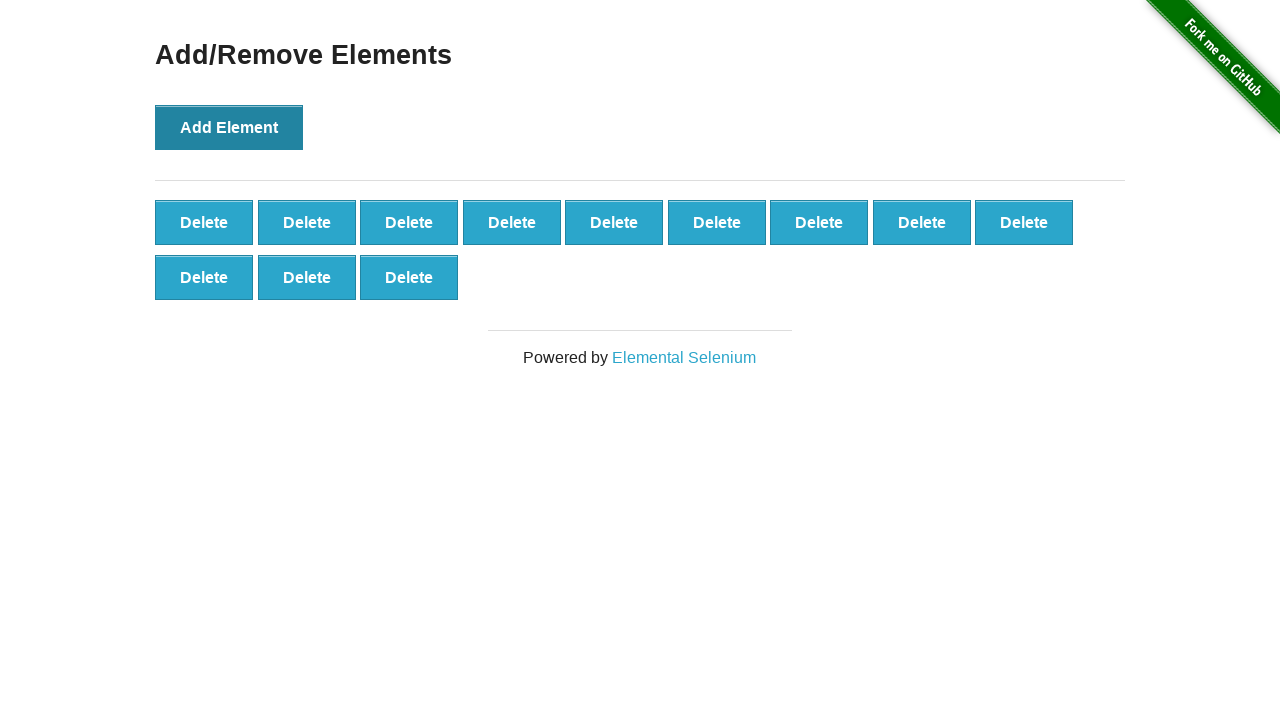

Clicked 'Add Element' button (iteration 13/75) at (229, 127) on button[onclick='addElement()']
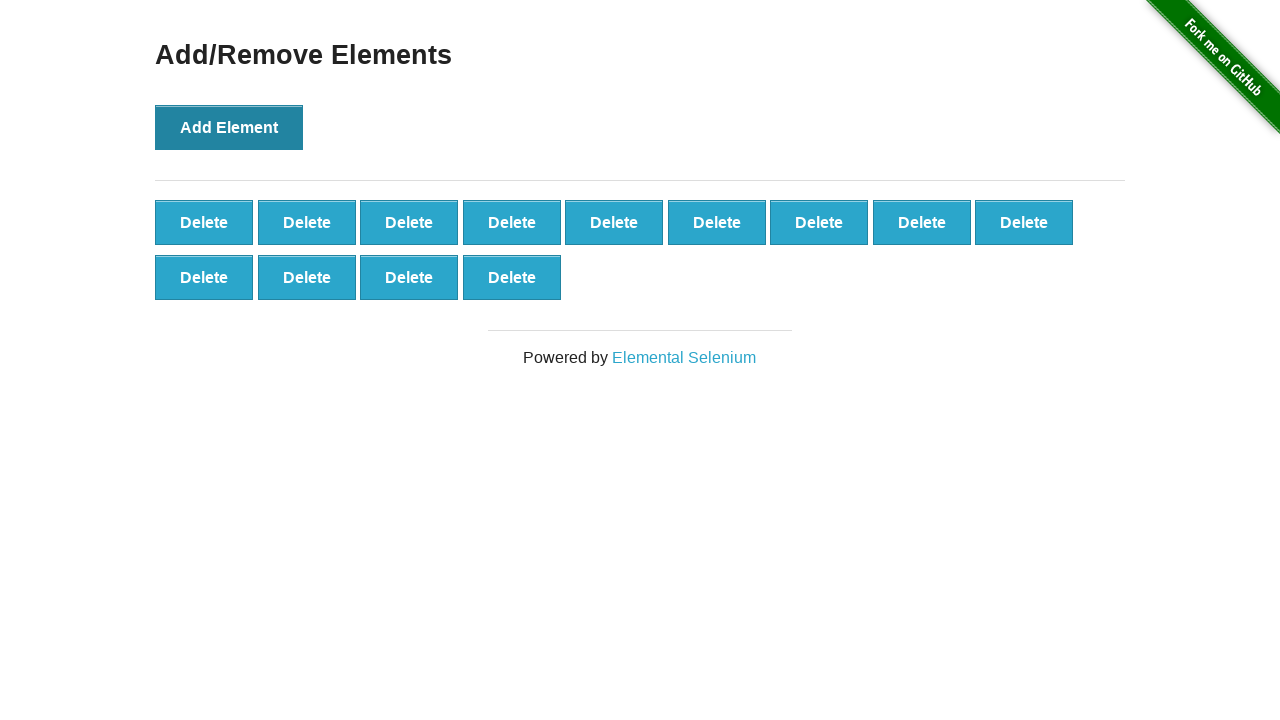

Clicked 'Add Element' button (iteration 14/75) at (229, 127) on button[onclick='addElement()']
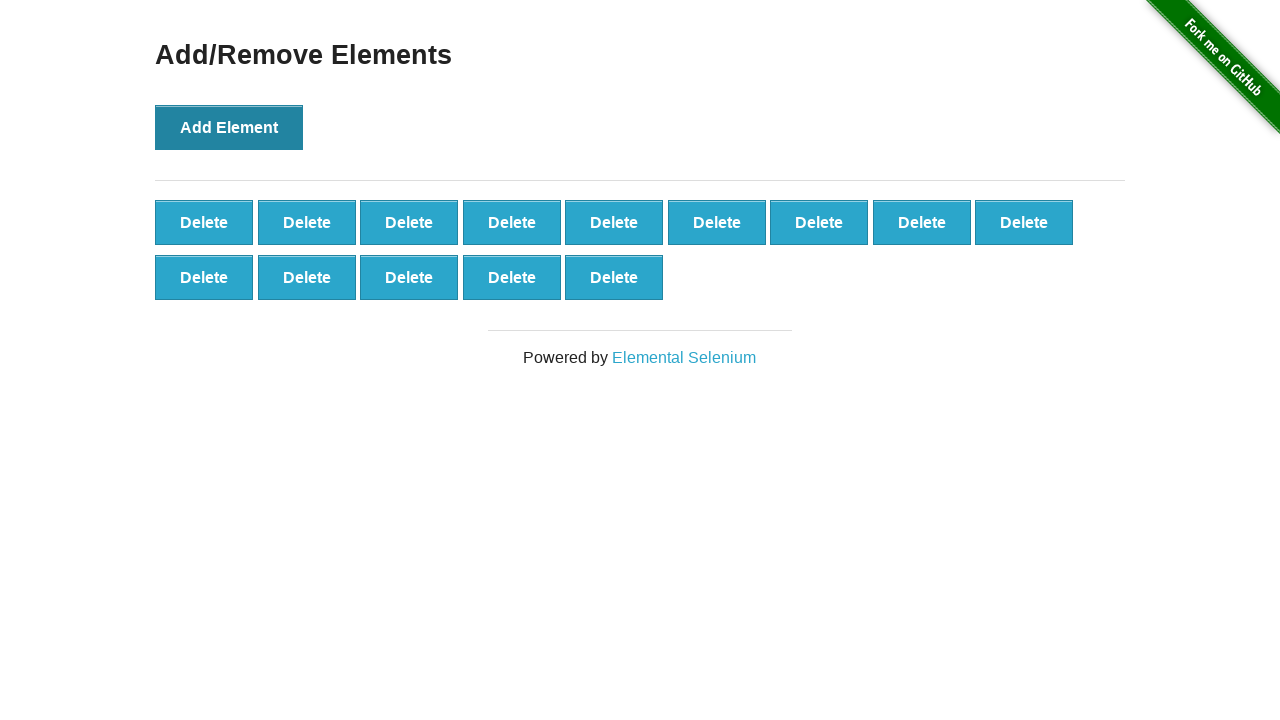

Clicked 'Add Element' button (iteration 15/75) at (229, 127) on button[onclick='addElement()']
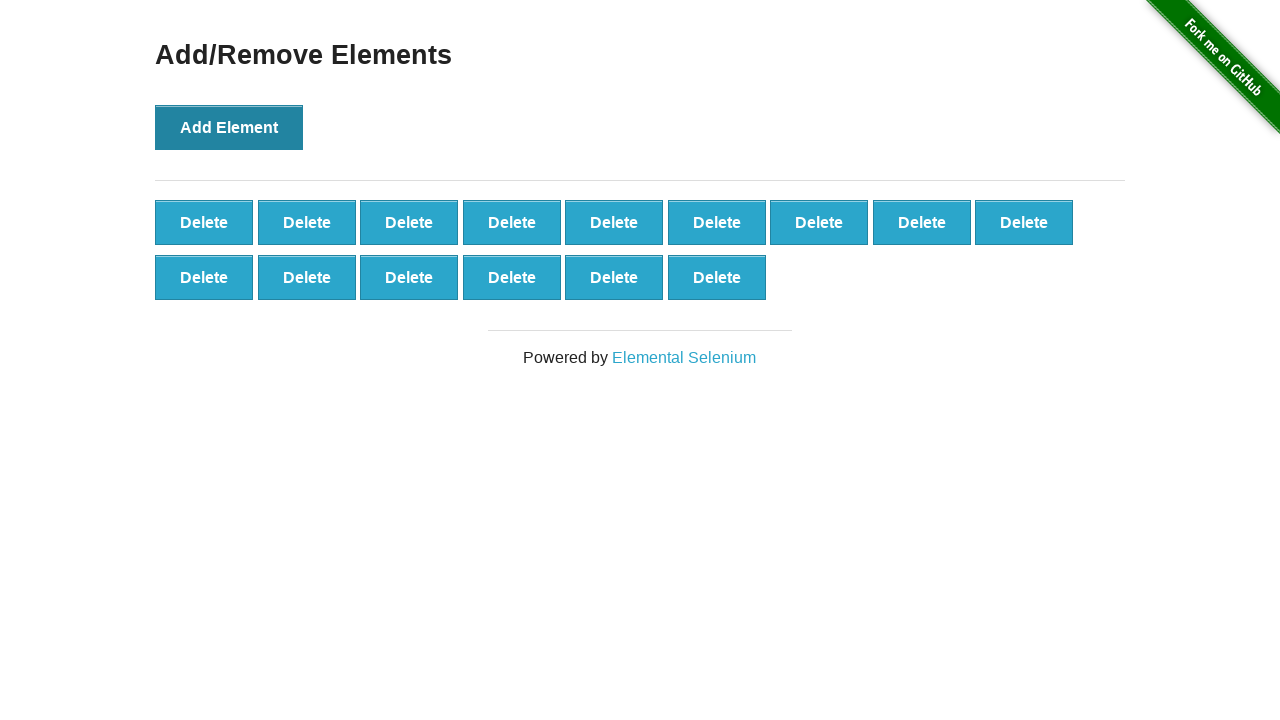

Clicked 'Add Element' button (iteration 16/75) at (229, 127) on button[onclick='addElement()']
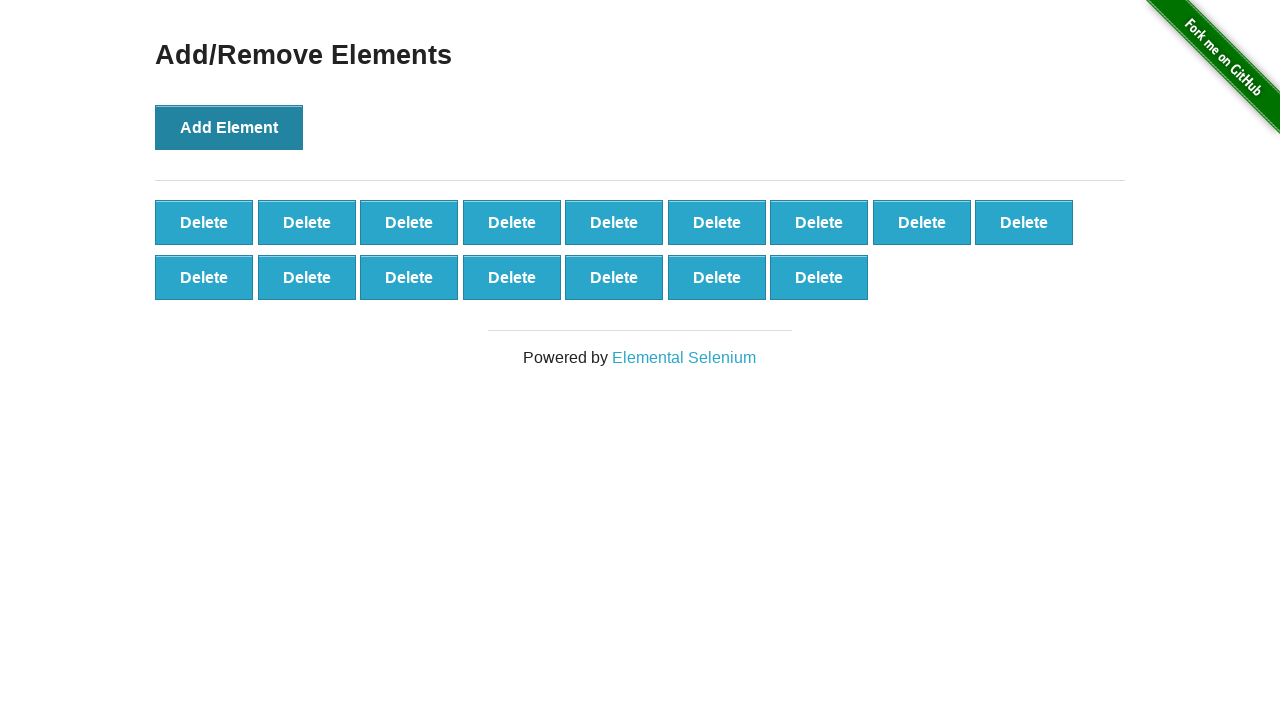

Clicked 'Add Element' button (iteration 17/75) at (229, 127) on button[onclick='addElement()']
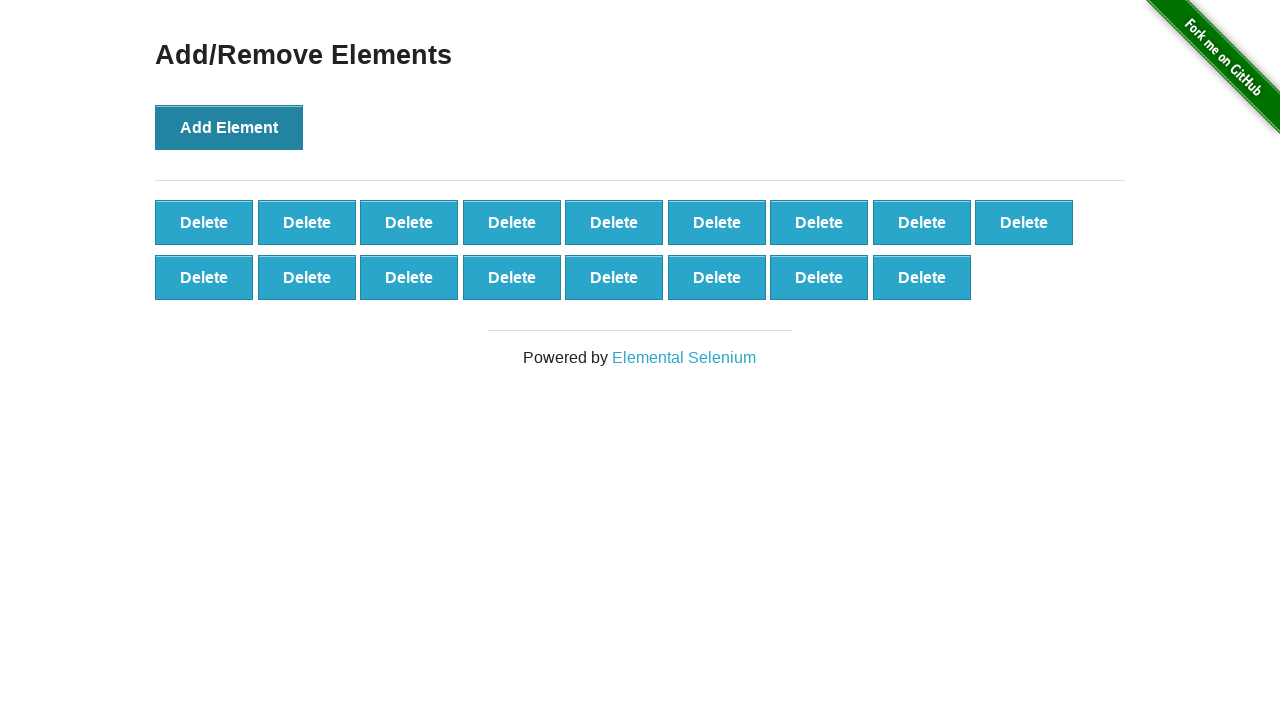

Clicked 'Add Element' button (iteration 18/75) at (229, 127) on button[onclick='addElement()']
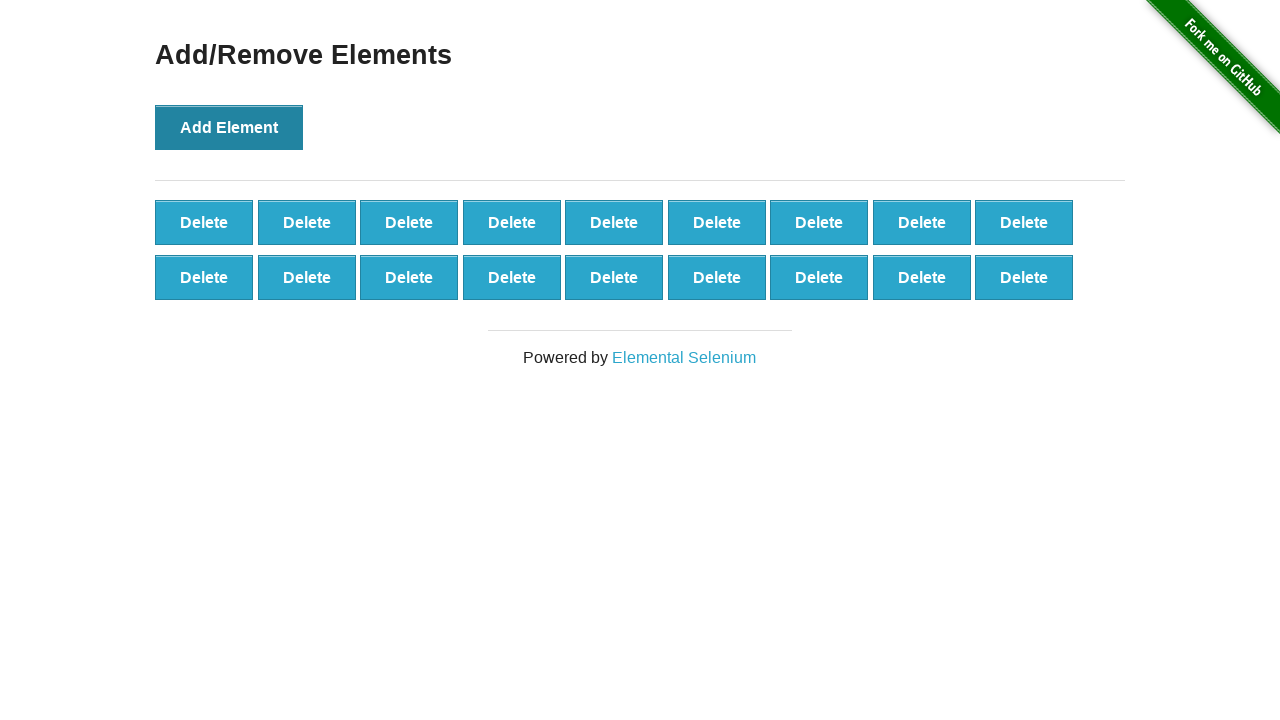

Clicked 'Add Element' button (iteration 19/75) at (229, 127) on button[onclick='addElement()']
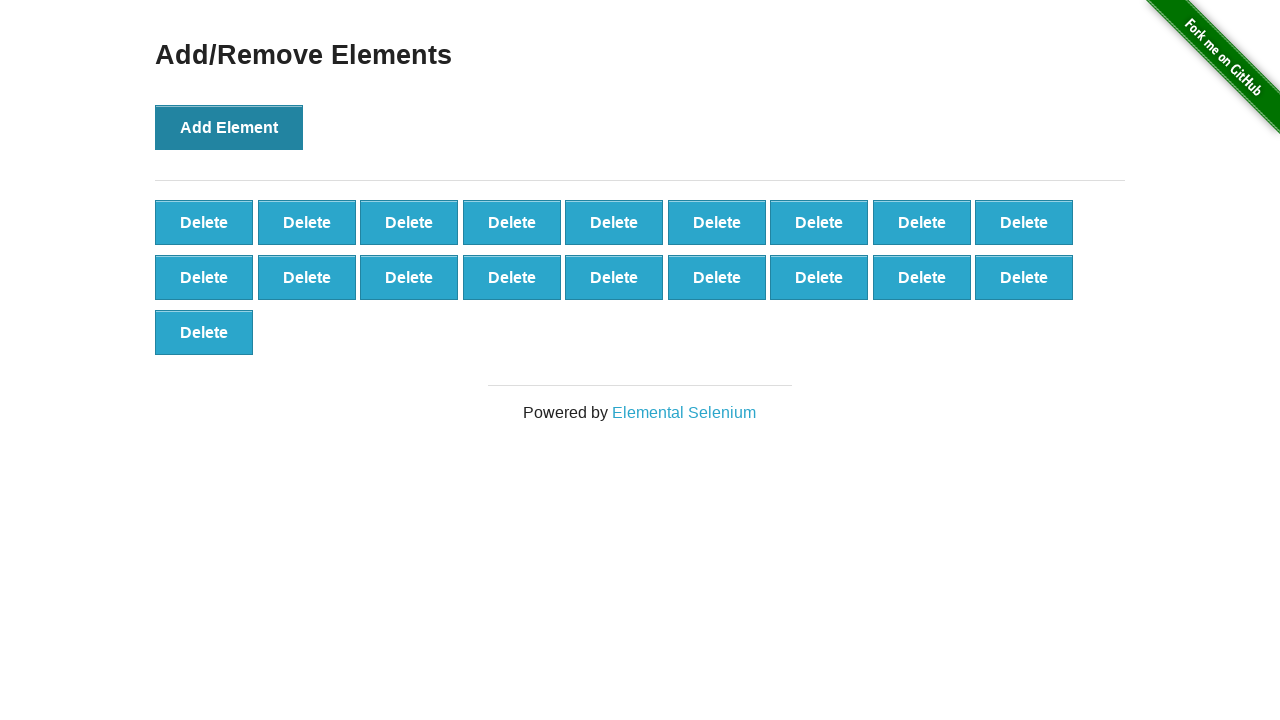

Clicked 'Add Element' button (iteration 20/75) at (229, 127) on button[onclick='addElement()']
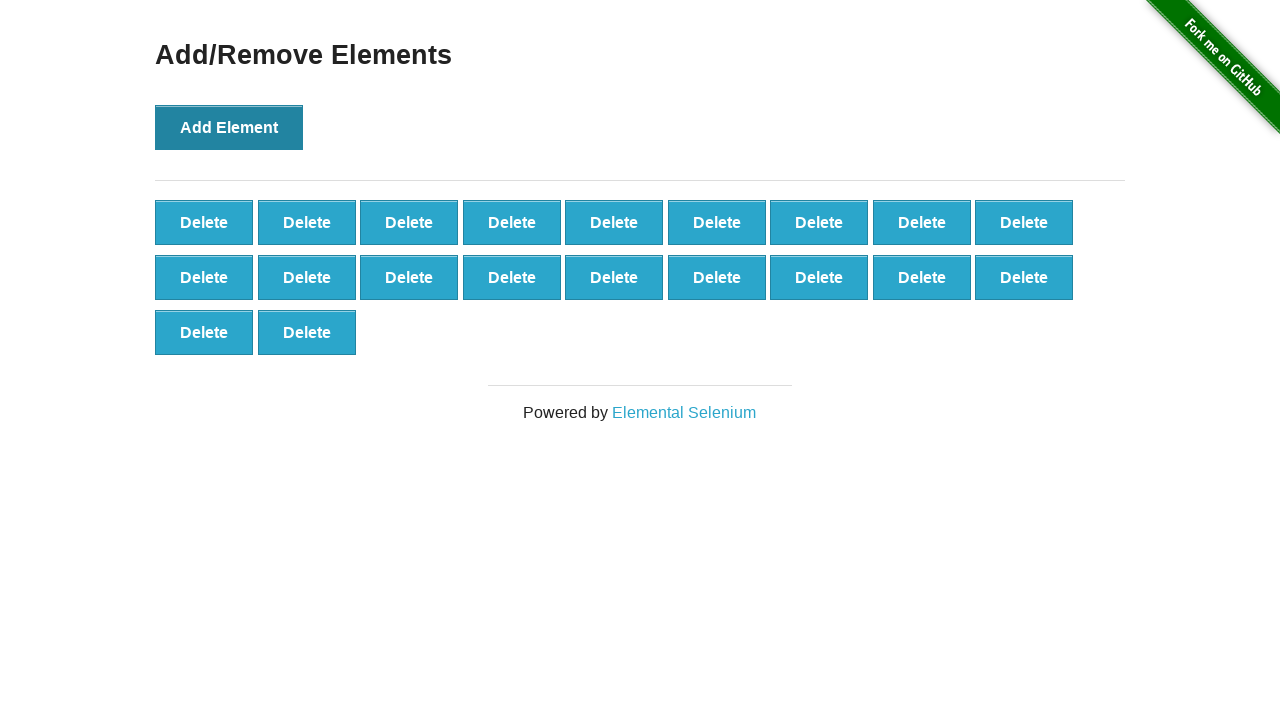

Clicked 'Add Element' button (iteration 21/75) at (229, 127) on button[onclick='addElement()']
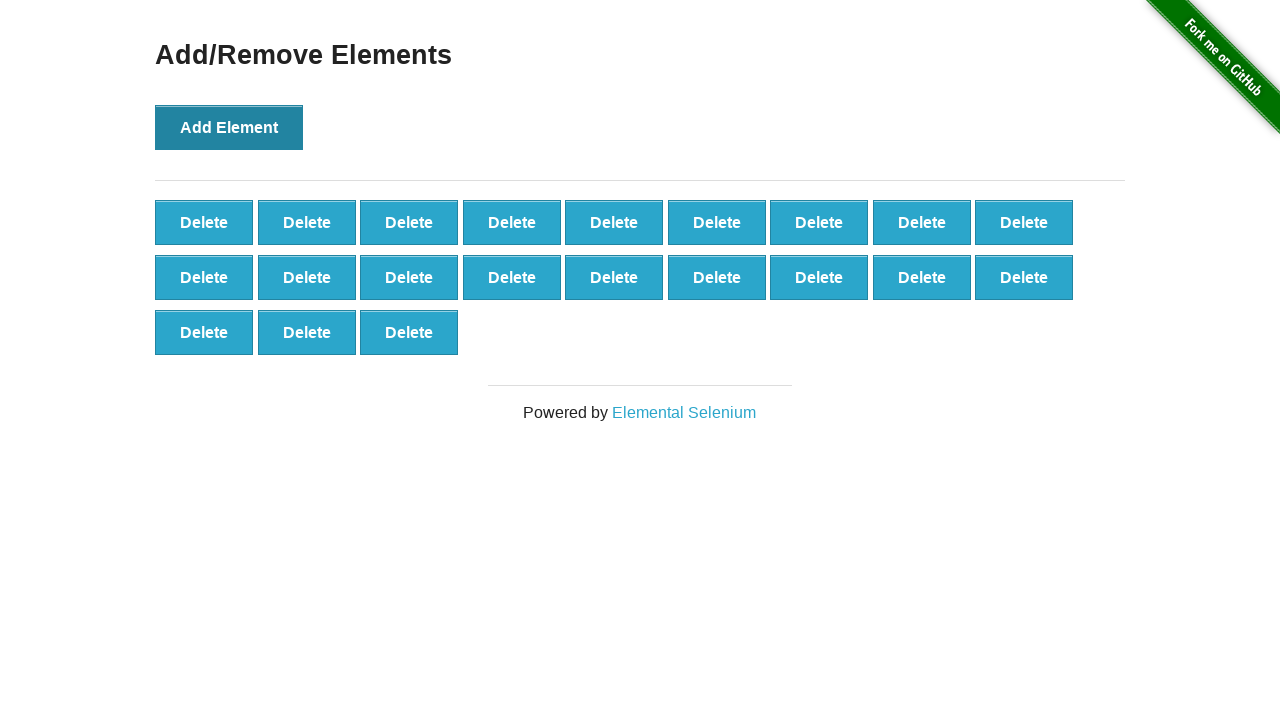

Clicked 'Add Element' button (iteration 22/75) at (229, 127) on button[onclick='addElement()']
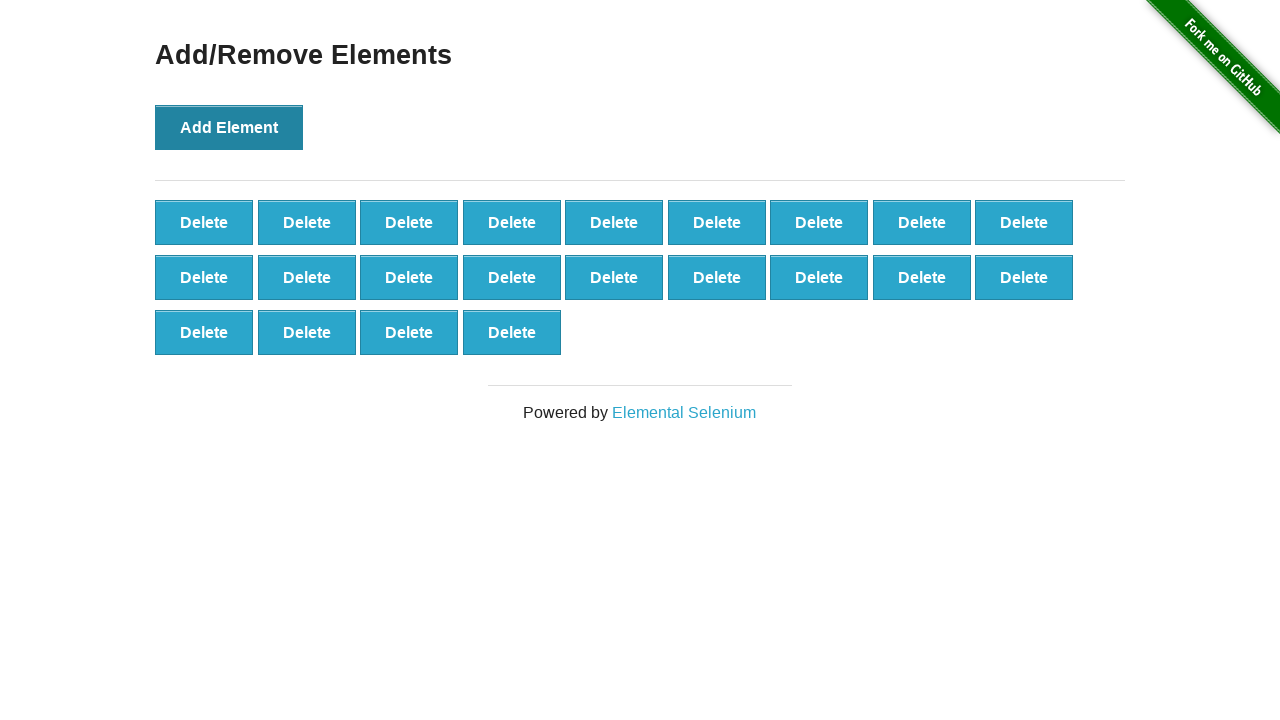

Clicked 'Add Element' button (iteration 23/75) at (229, 127) on button[onclick='addElement()']
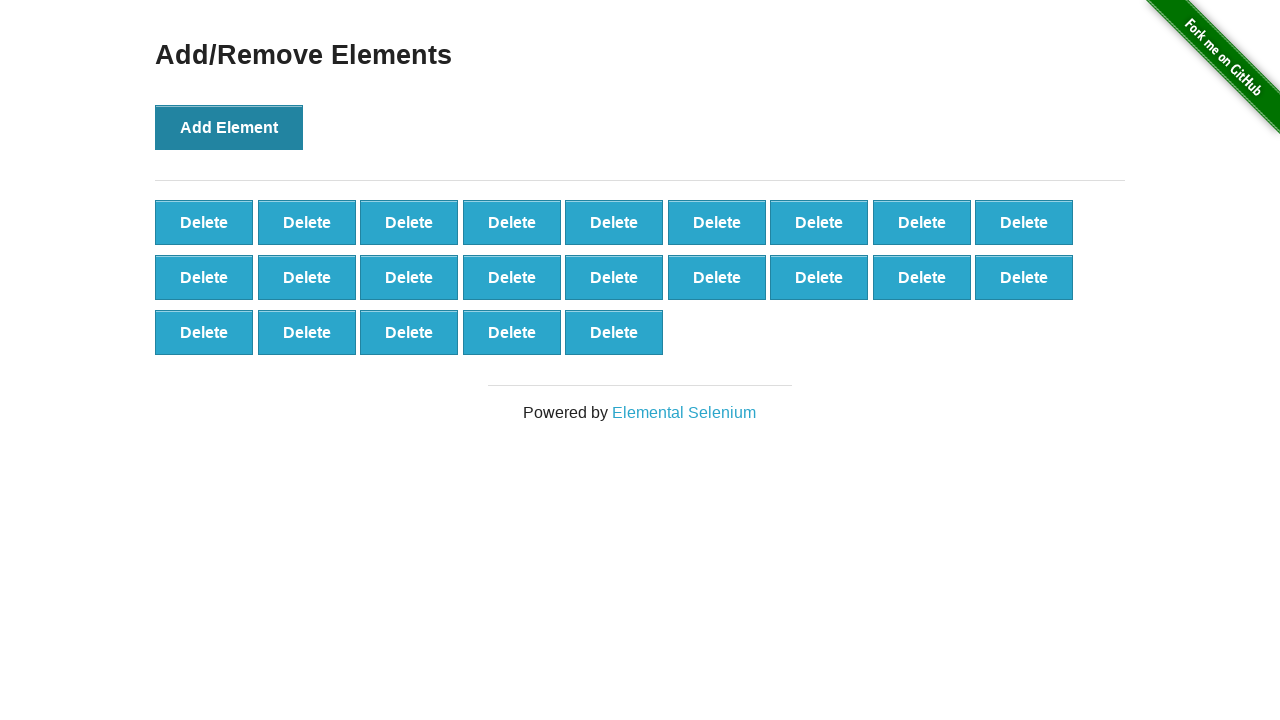

Clicked 'Add Element' button (iteration 24/75) at (229, 127) on button[onclick='addElement()']
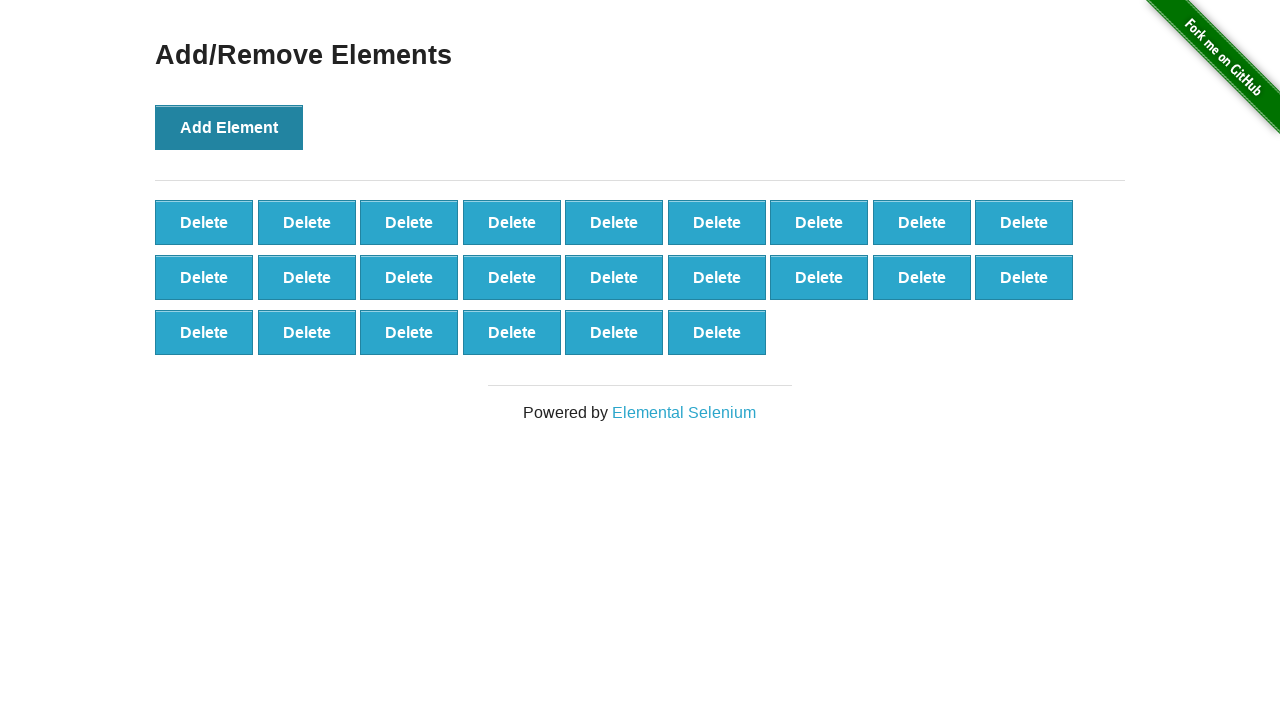

Clicked 'Add Element' button (iteration 25/75) at (229, 127) on button[onclick='addElement()']
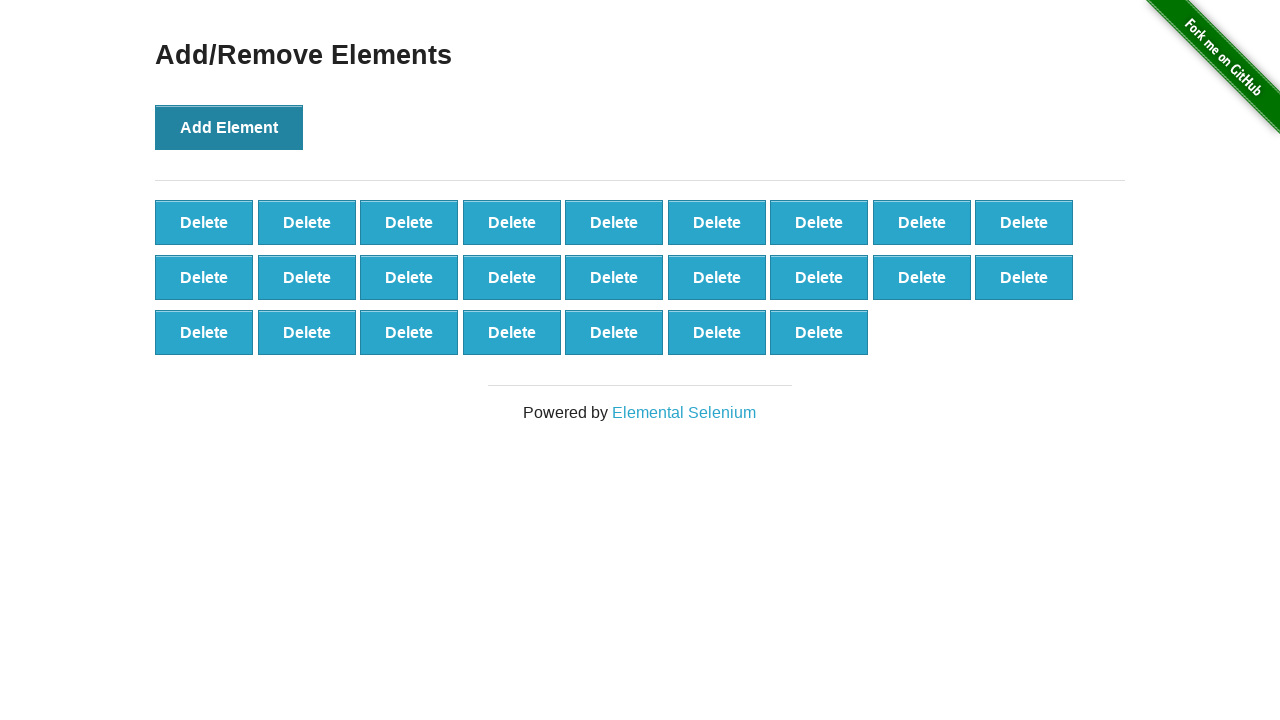

Clicked 'Add Element' button (iteration 26/75) at (229, 127) on button[onclick='addElement()']
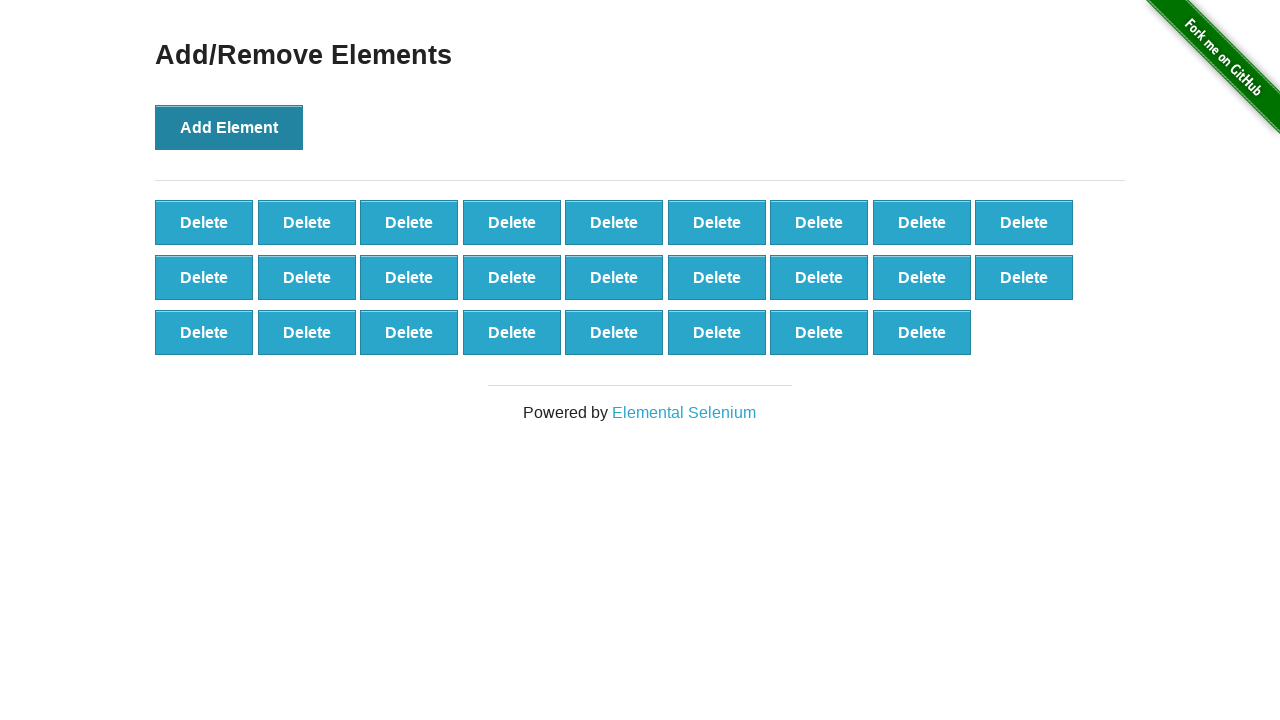

Clicked 'Add Element' button (iteration 27/75) at (229, 127) on button[onclick='addElement()']
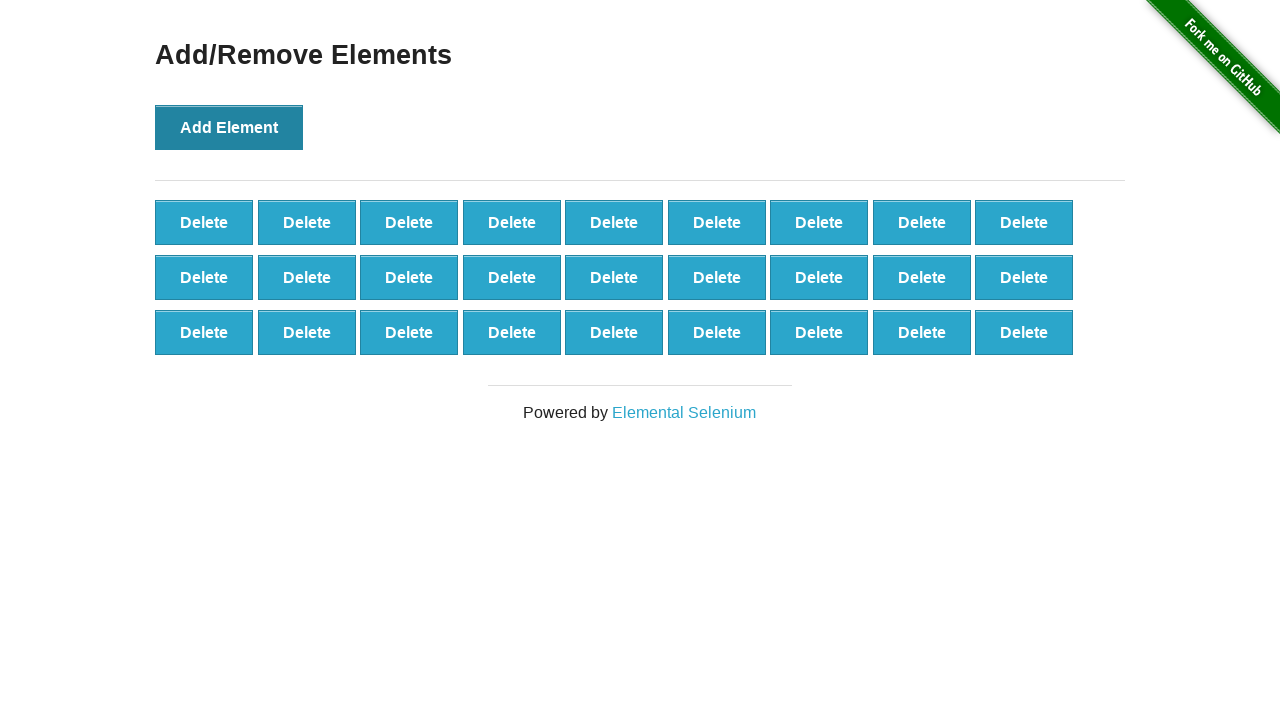

Clicked 'Add Element' button (iteration 28/75) at (229, 127) on button[onclick='addElement()']
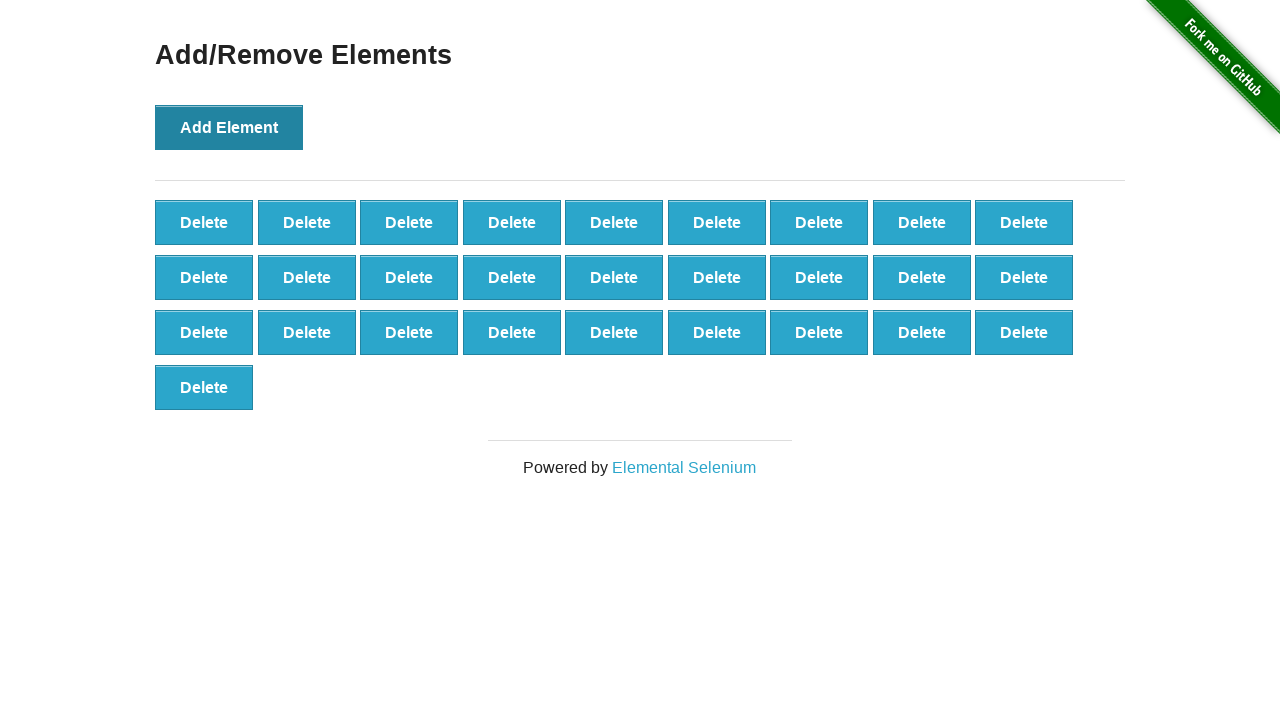

Clicked 'Add Element' button (iteration 29/75) at (229, 127) on button[onclick='addElement()']
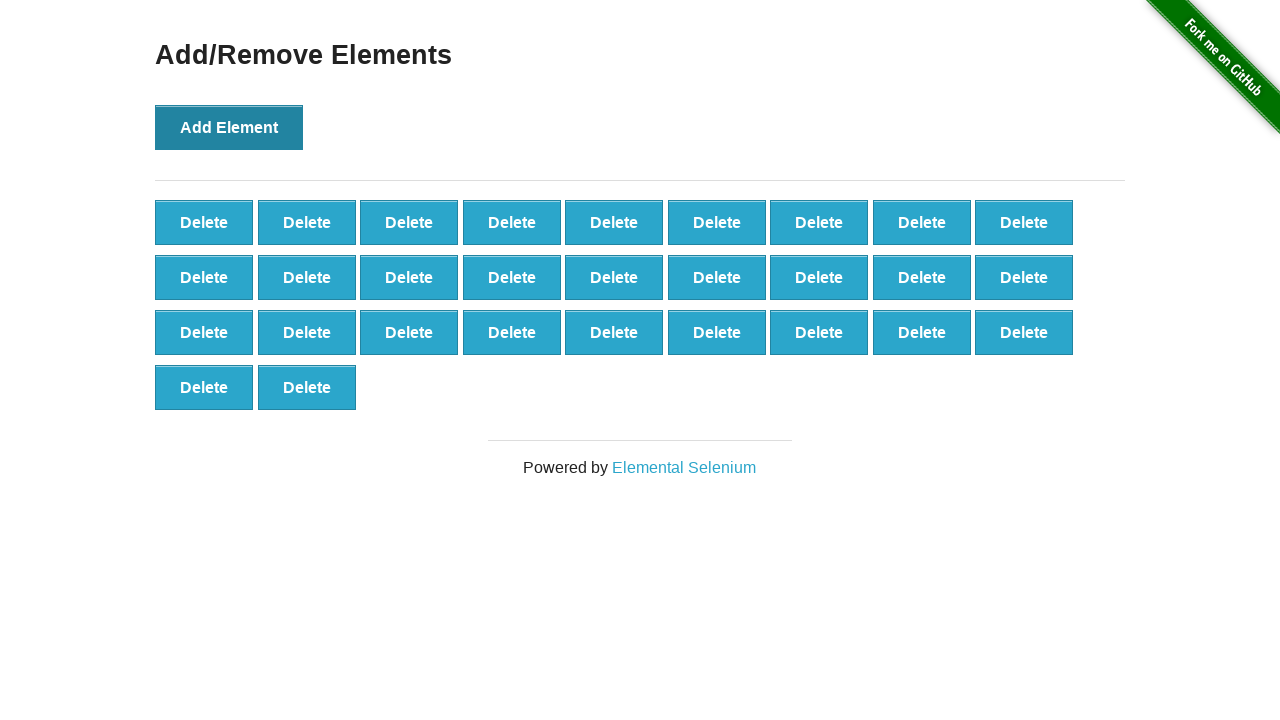

Clicked 'Add Element' button (iteration 30/75) at (229, 127) on button[onclick='addElement()']
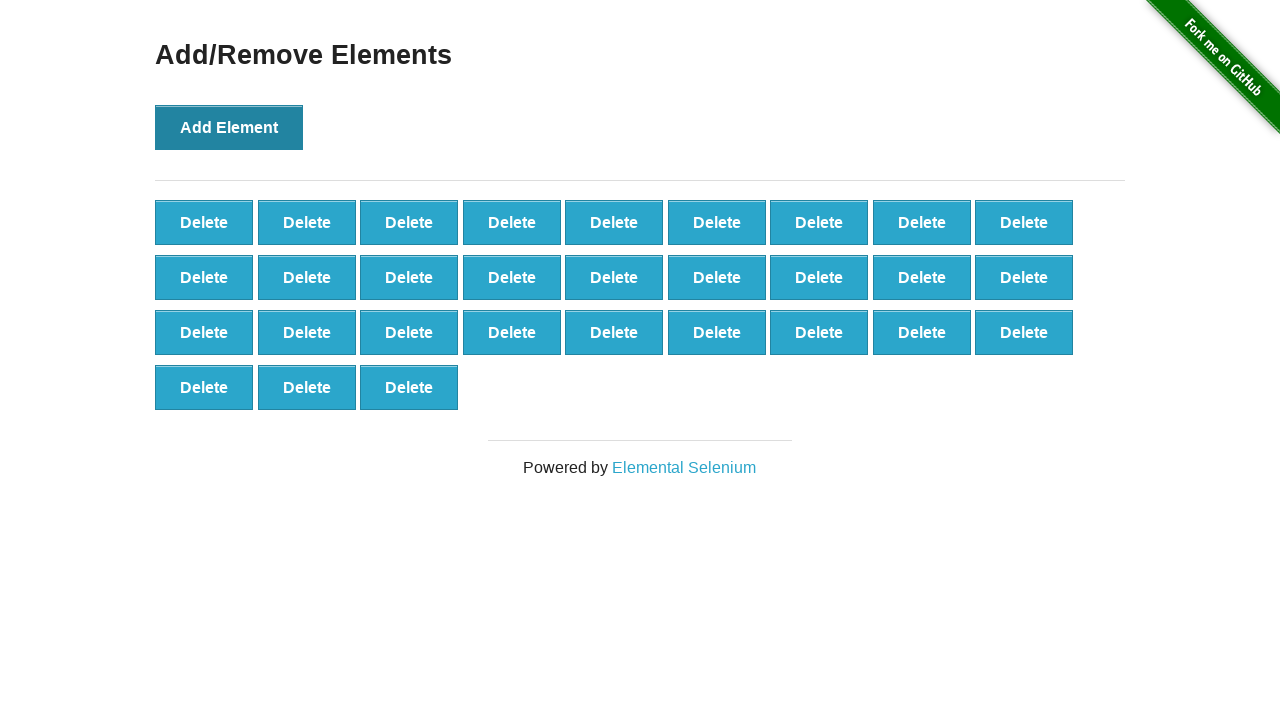

Clicked 'Add Element' button (iteration 31/75) at (229, 127) on button[onclick='addElement()']
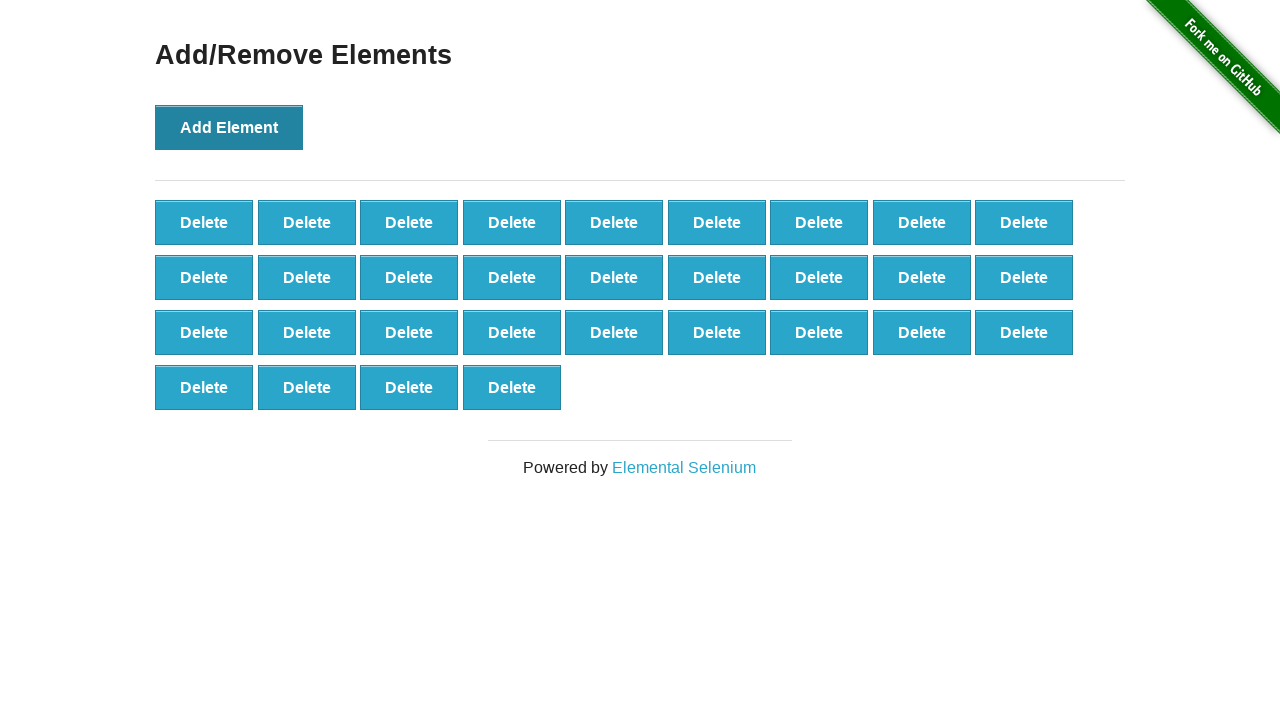

Clicked 'Add Element' button (iteration 32/75) at (229, 127) on button[onclick='addElement()']
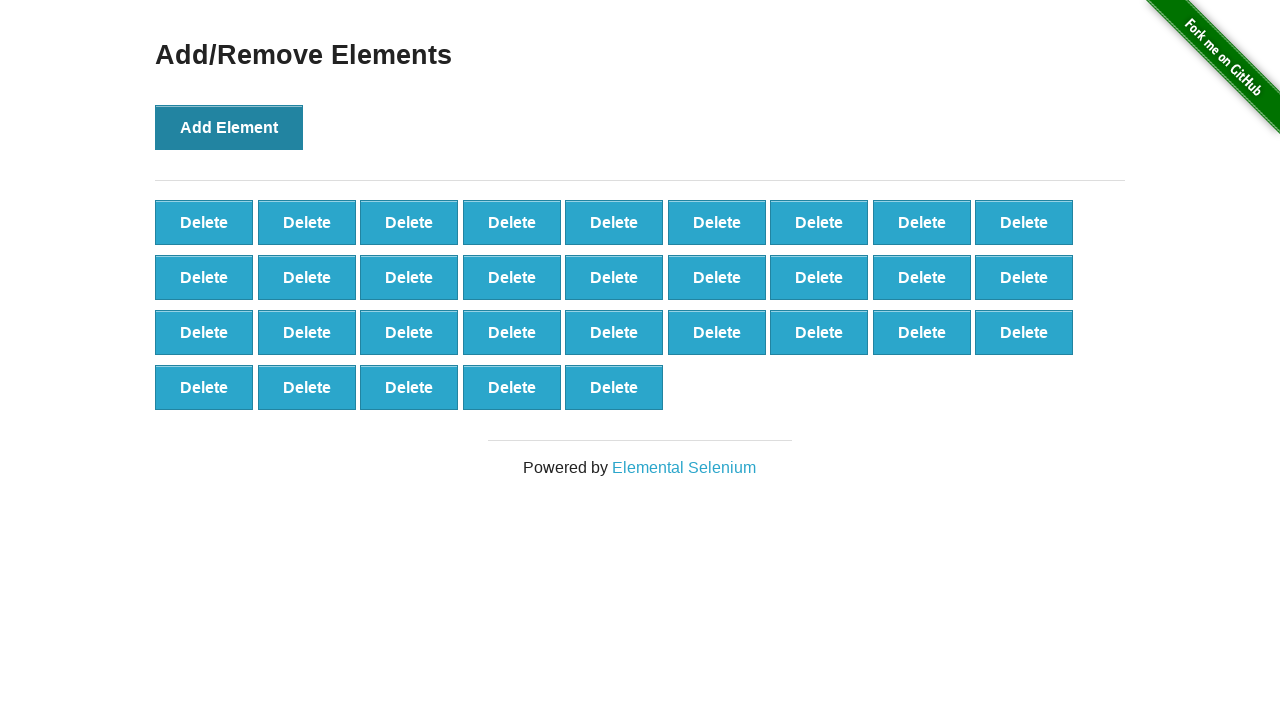

Clicked 'Add Element' button (iteration 33/75) at (229, 127) on button[onclick='addElement()']
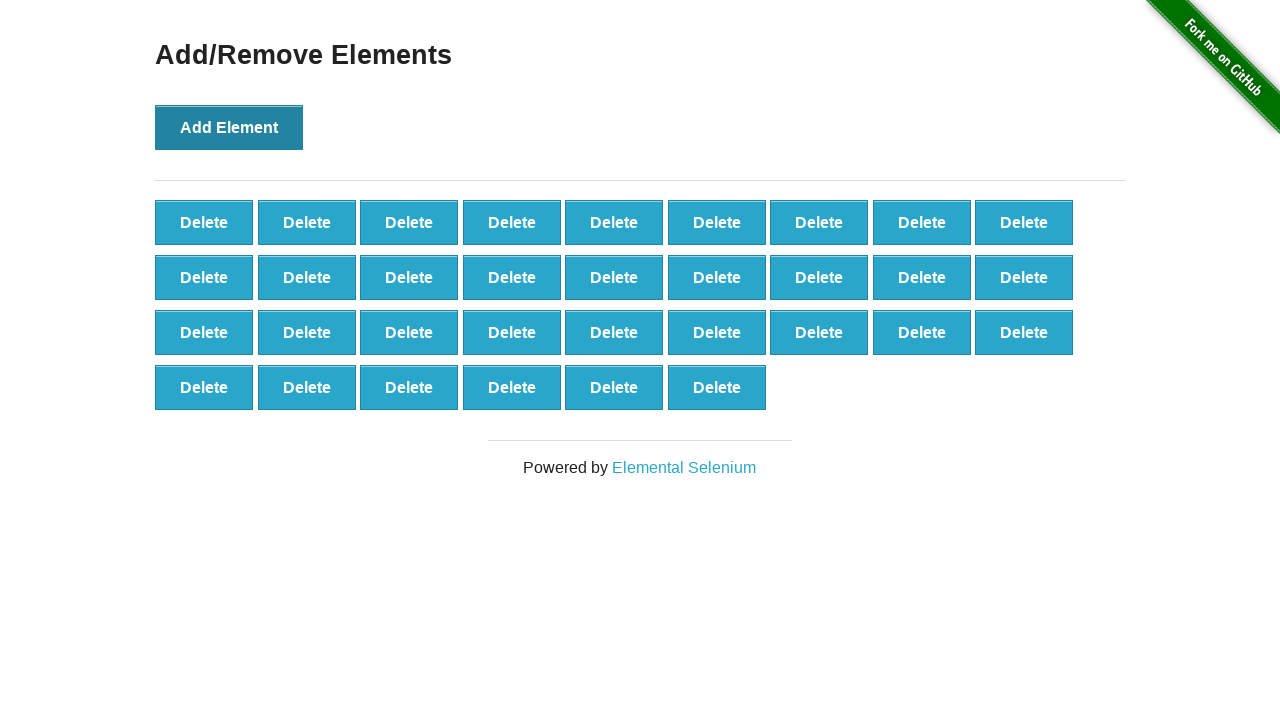

Clicked 'Add Element' button (iteration 34/75) at (229, 127) on button[onclick='addElement()']
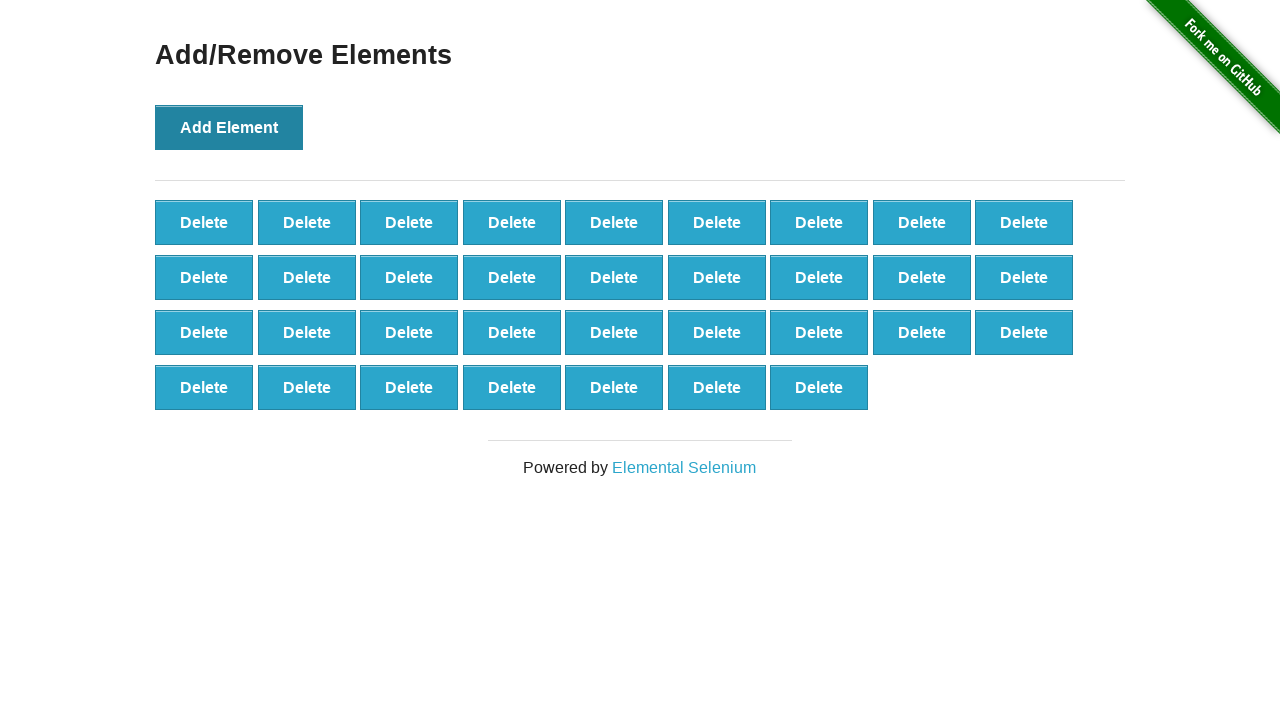

Clicked 'Add Element' button (iteration 35/75) at (229, 127) on button[onclick='addElement()']
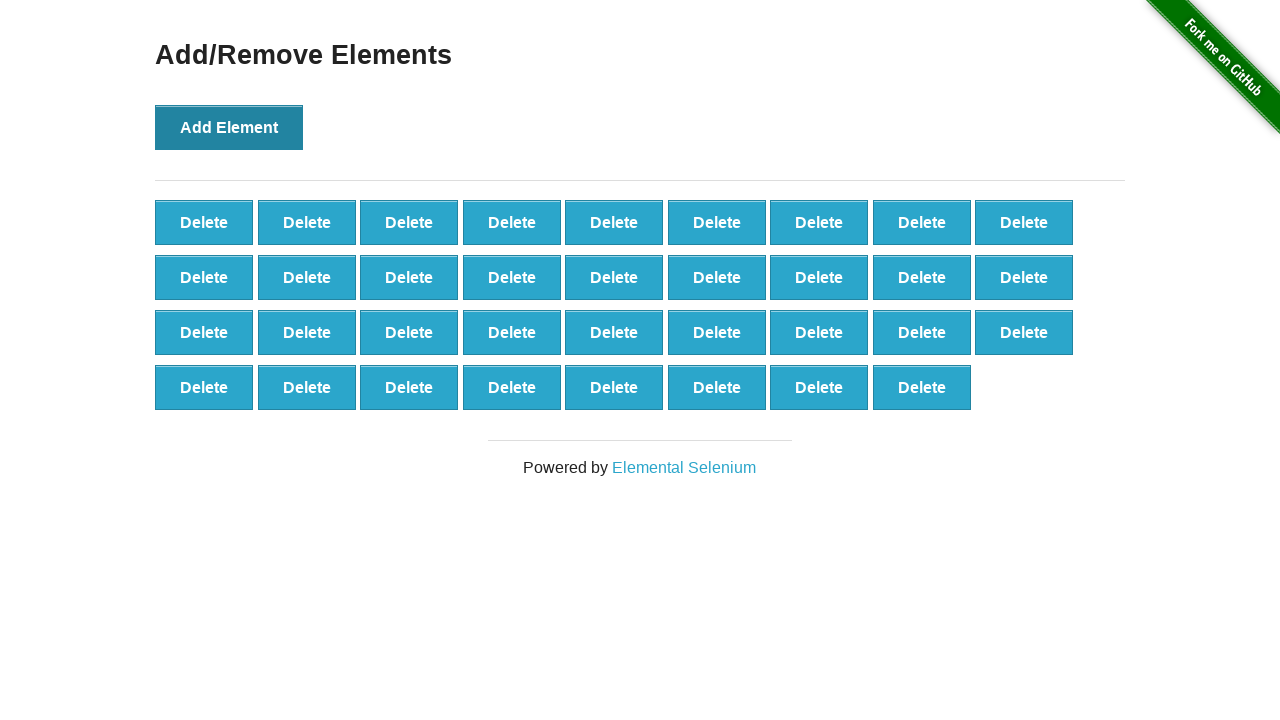

Clicked 'Add Element' button (iteration 36/75) at (229, 127) on button[onclick='addElement()']
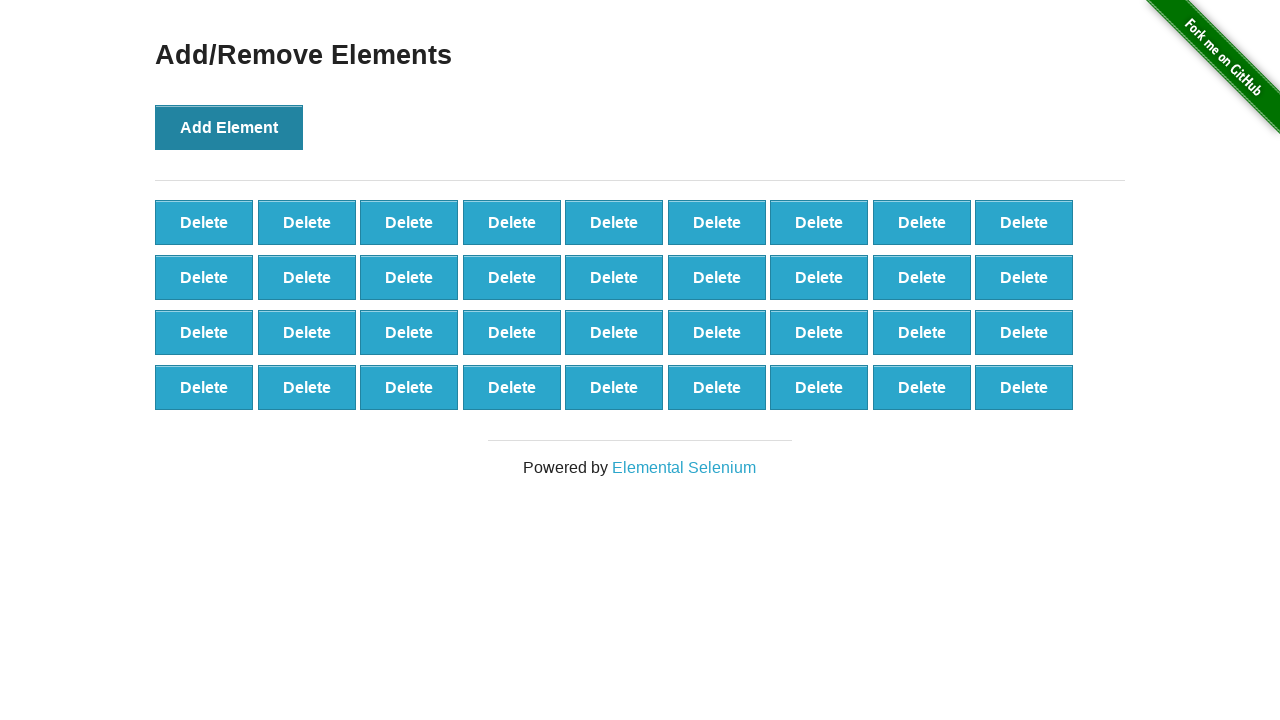

Clicked 'Add Element' button (iteration 37/75) at (229, 127) on button[onclick='addElement()']
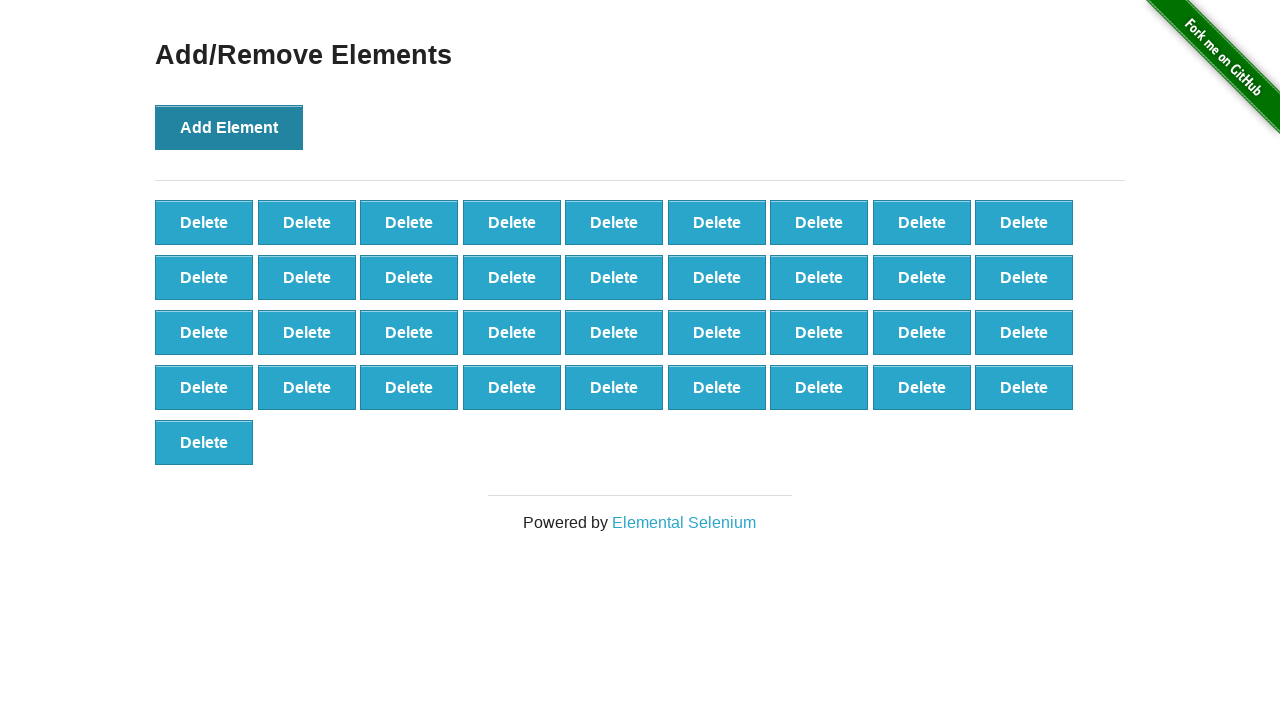

Clicked 'Add Element' button (iteration 38/75) at (229, 127) on button[onclick='addElement()']
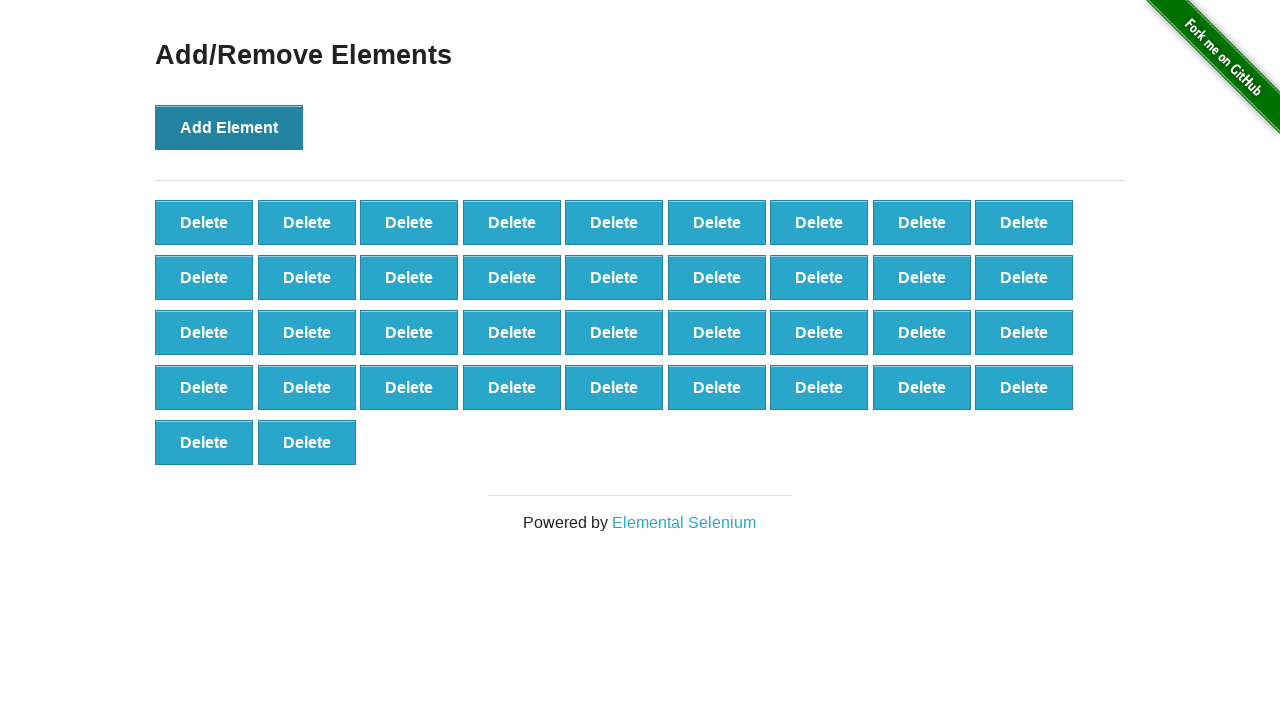

Clicked 'Add Element' button (iteration 39/75) at (229, 127) on button[onclick='addElement()']
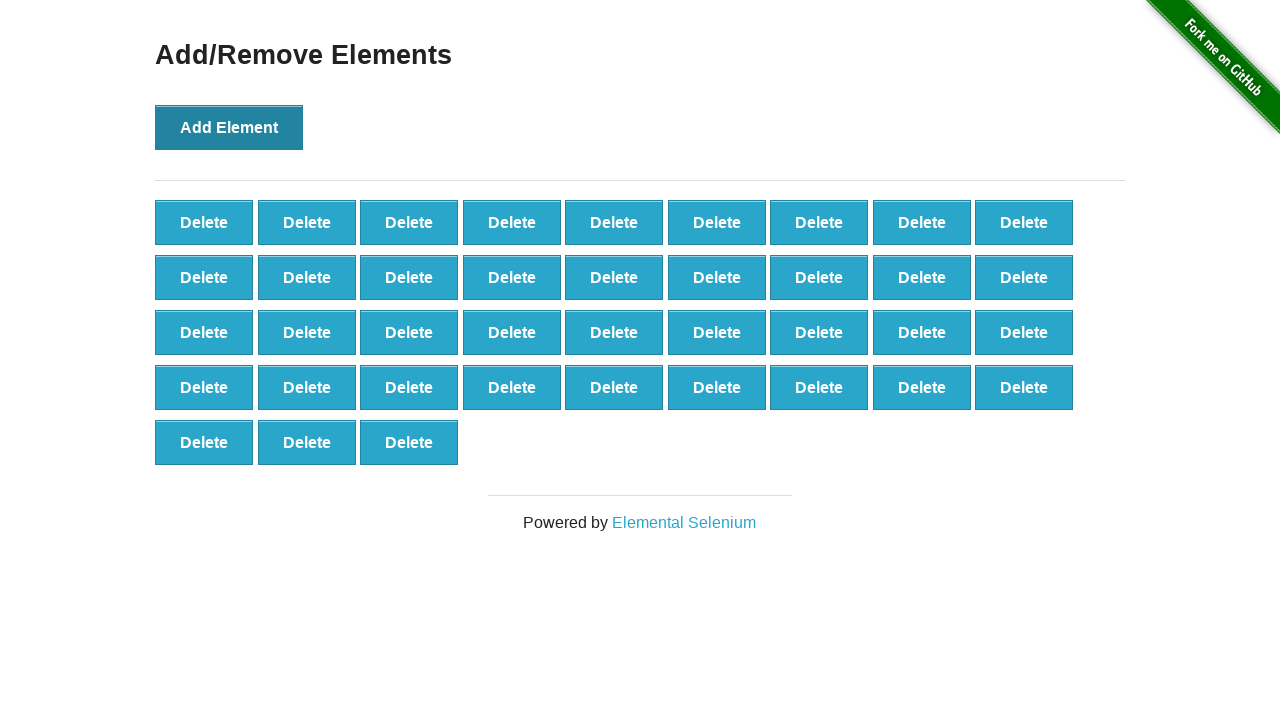

Clicked 'Add Element' button (iteration 40/75) at (229, 127) on button[onclick='addElement()']
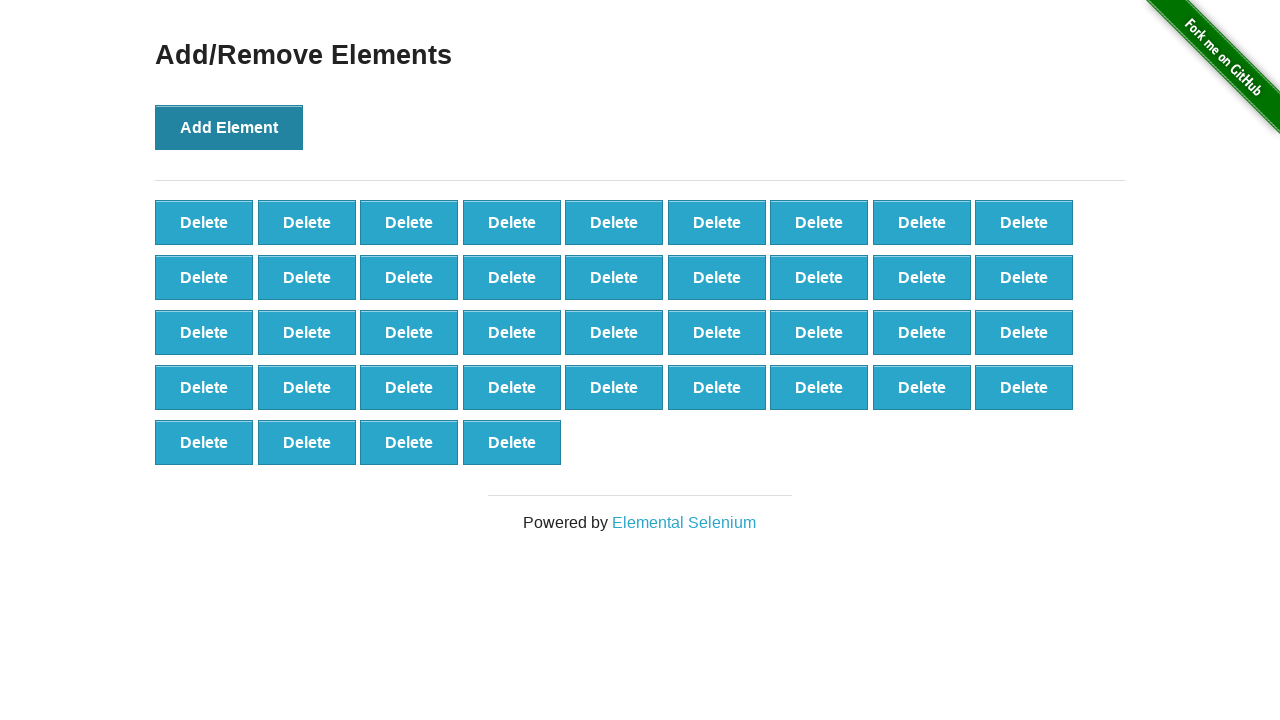

Clicked 'Add Element' button (iteration 41/75) at (229, 127) on button[onclick='addElement()']
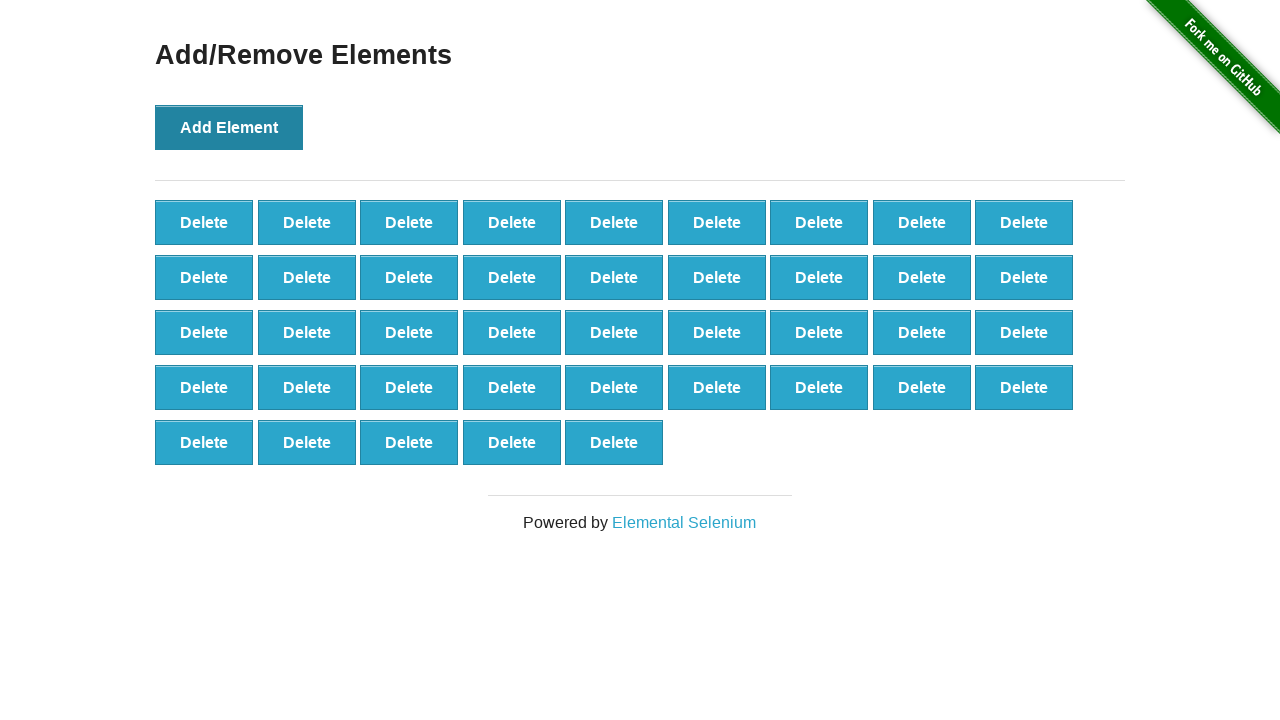

Clicked 'Add Element' button (iteration 42/75) at (229, 127) on button[onclick='addElement()']
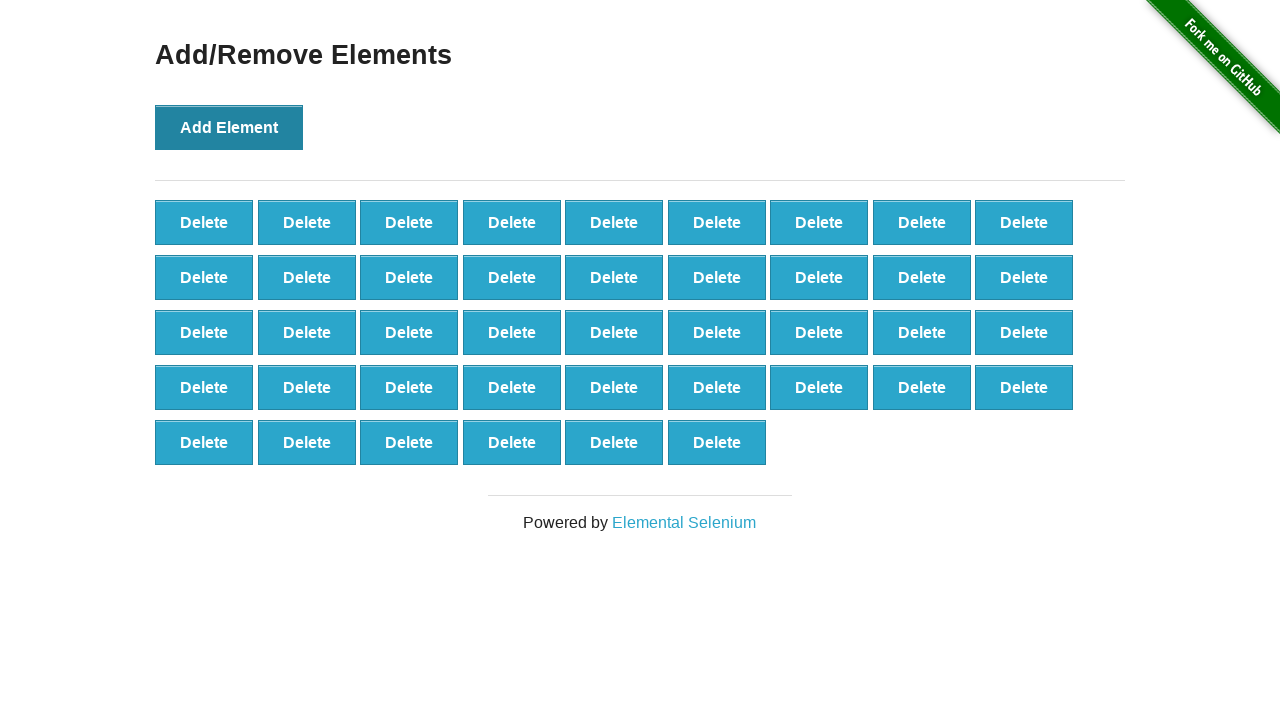

Clicked 'Add Element' button (iteration 43/75) at (229, 127) on button[onclick='addElement()']
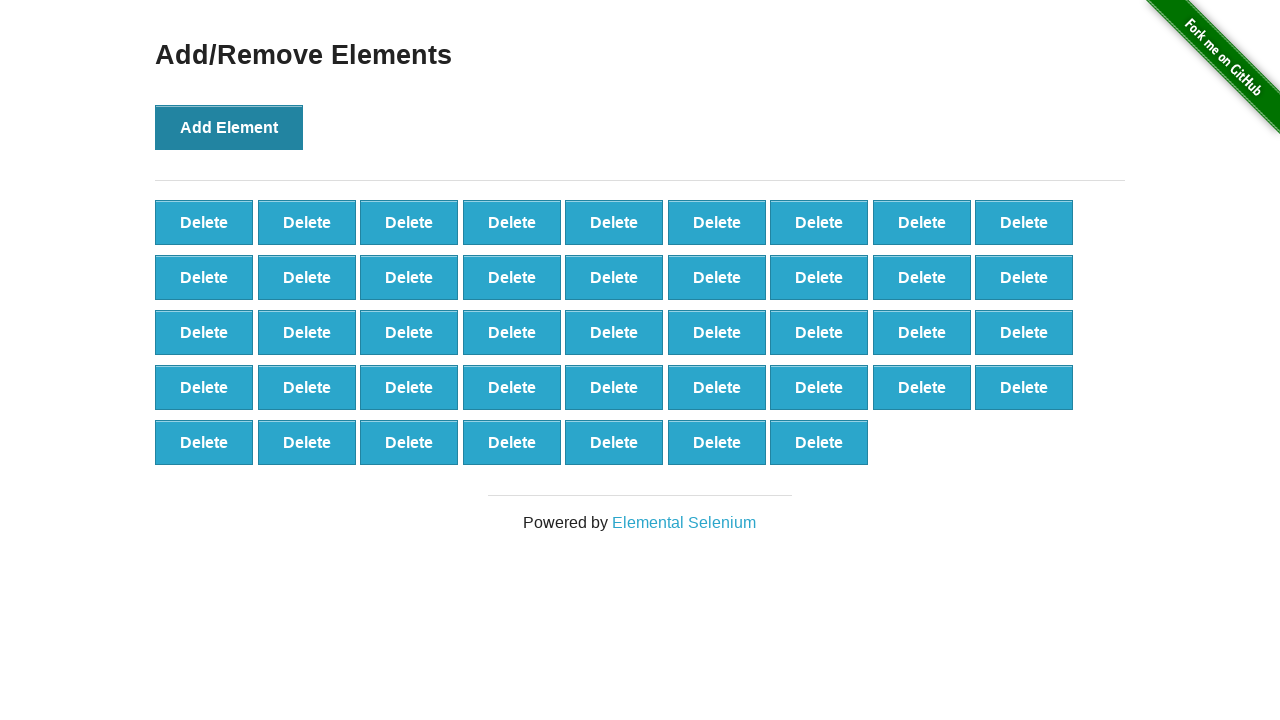

Clicked 'Add Element' button (iteration 44/75) at (229, 127) on button[onclick='addElement()']
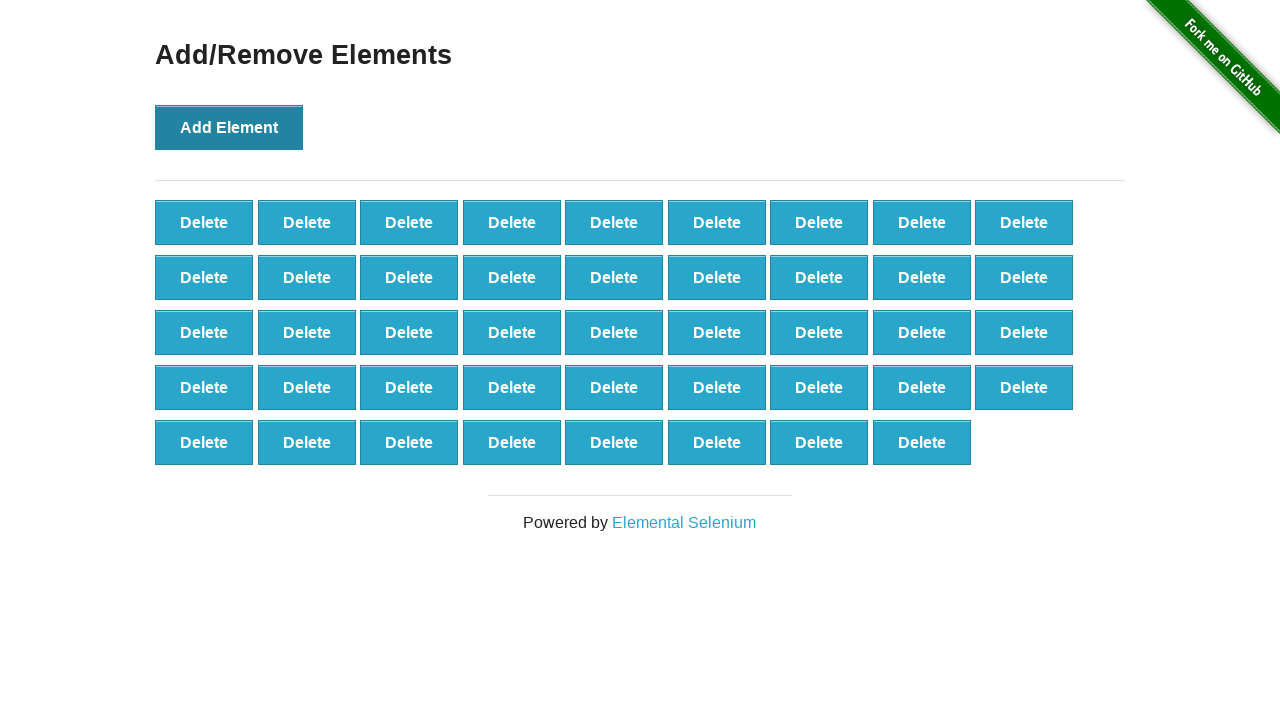

Clicked 'Add Element' button (iteration 45/75) at (229, 127) on button[onclick='addElement()']
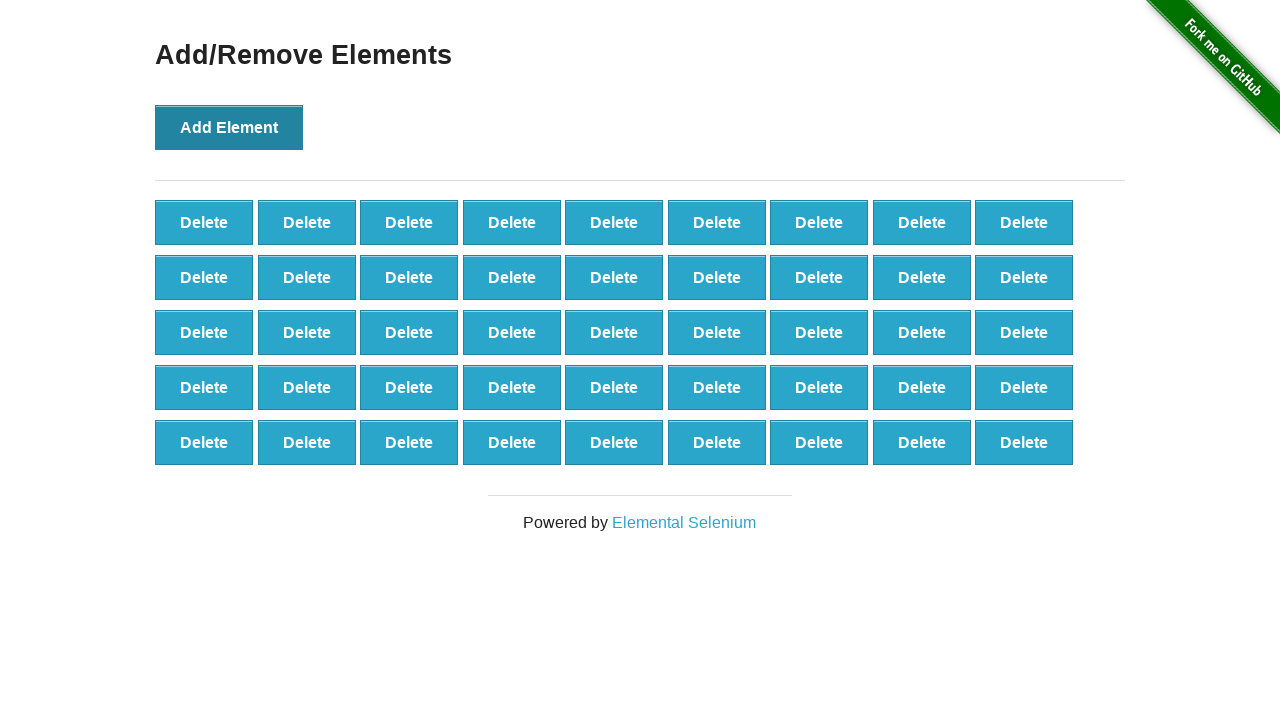

Clicked 'Add Element' button (iteration 46/75) at (229, 127) on button[onclick='addElement()']
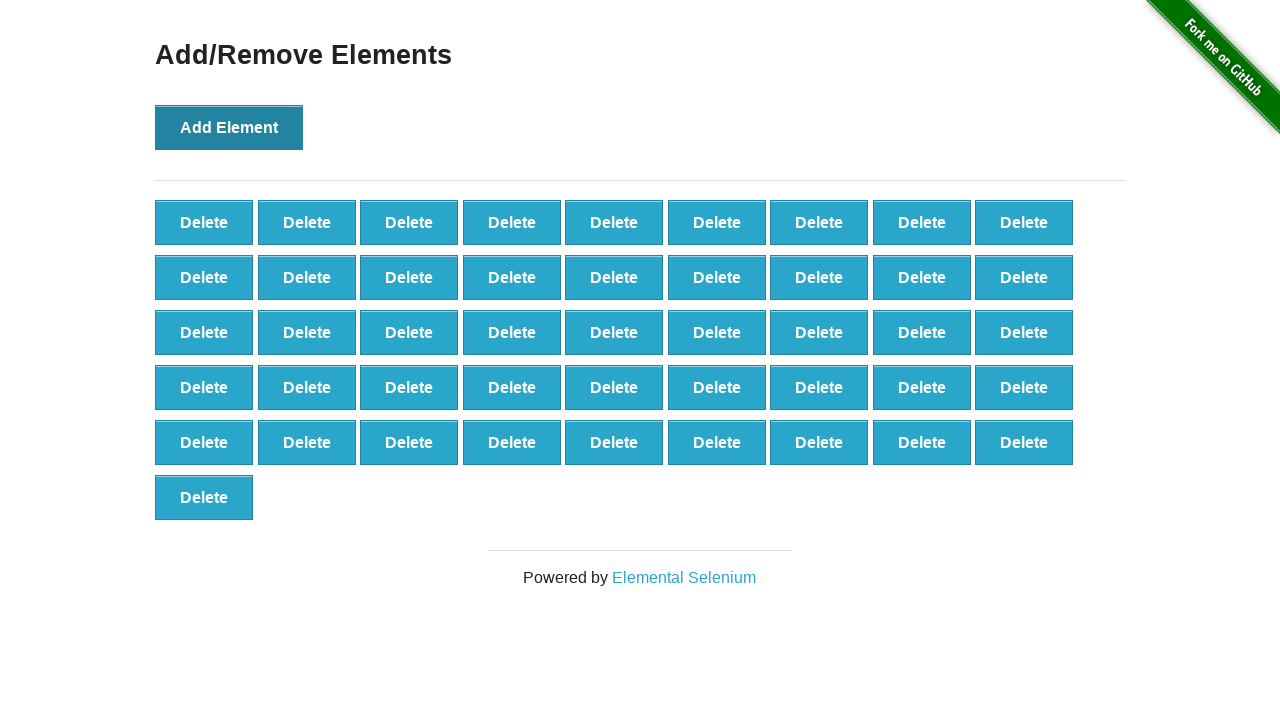

Clicked 'Add Element' button (iteration 47/75) at (229, 127) on button[onclick='addElement()']
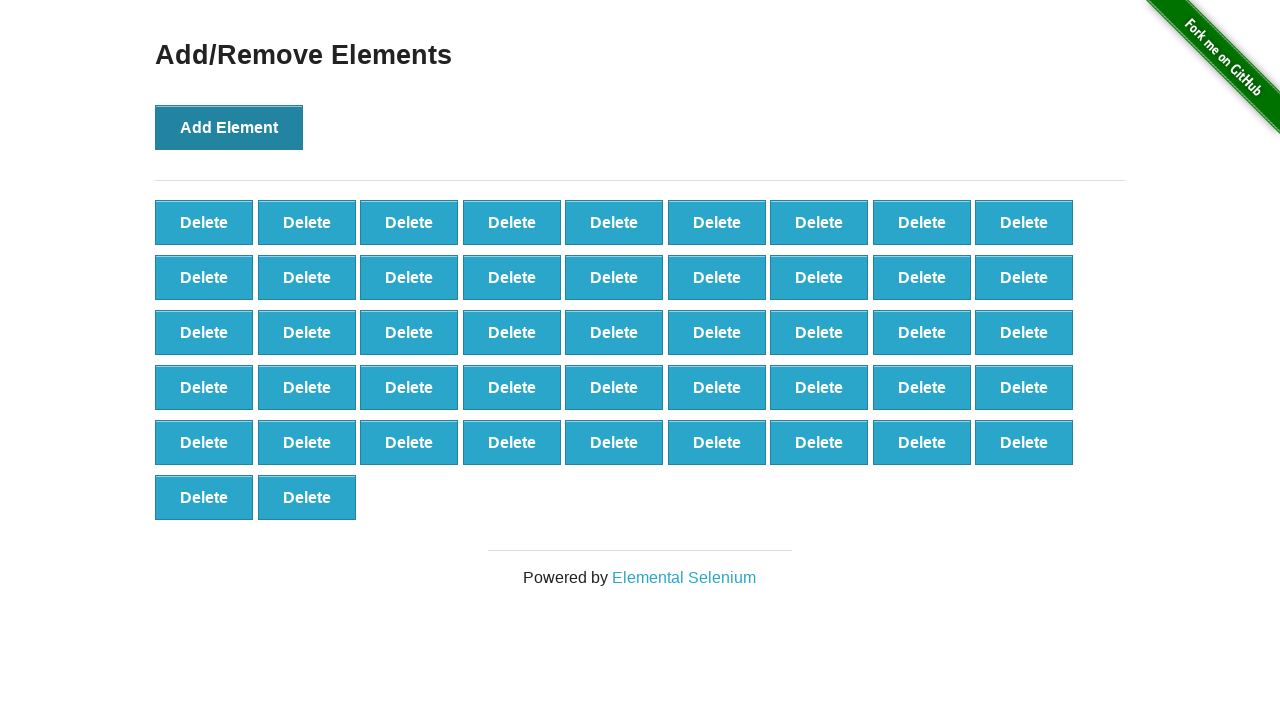

Clicked 'Add Element' button (iteration 48/75) at (229, 127) on button[onclick='addElement()']
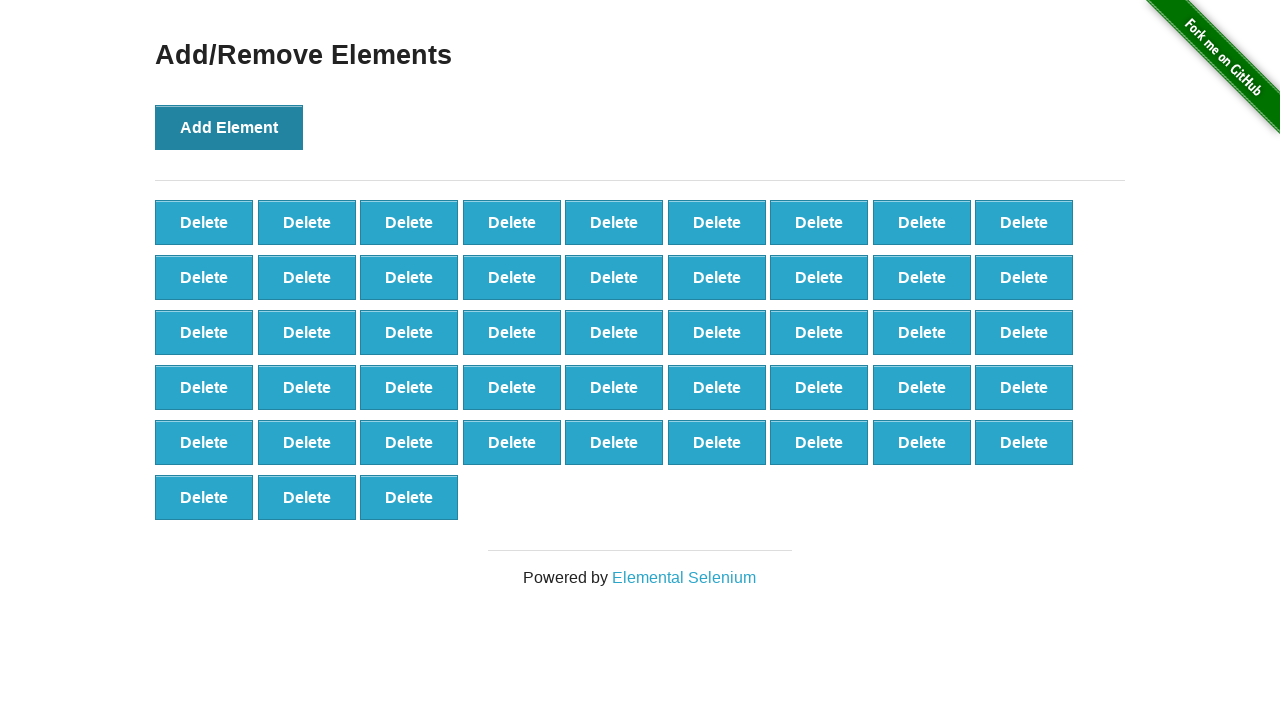

Clicked 'Add Element' button (iteration 49/75) at (229, 127) on button[onclick='addElement()']
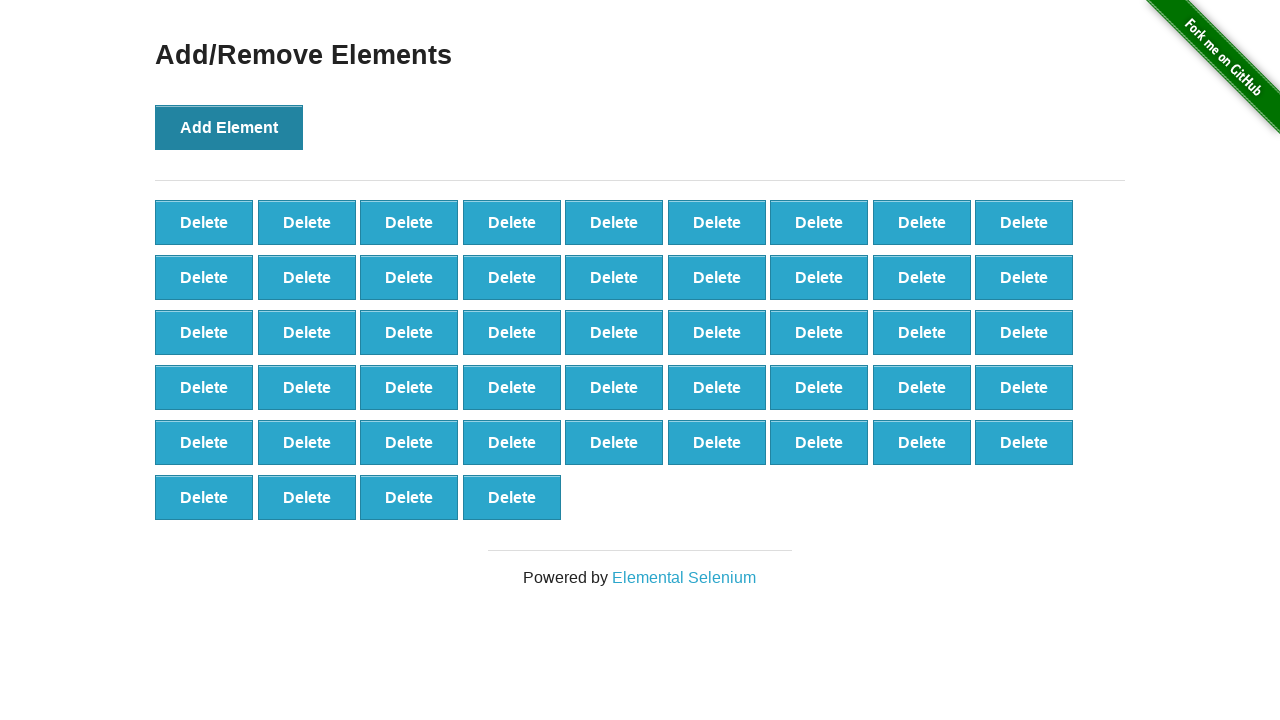

Clicked 'Add Element' button (iteration 50/75) at (229, 127) on button[onclick='addElement()']
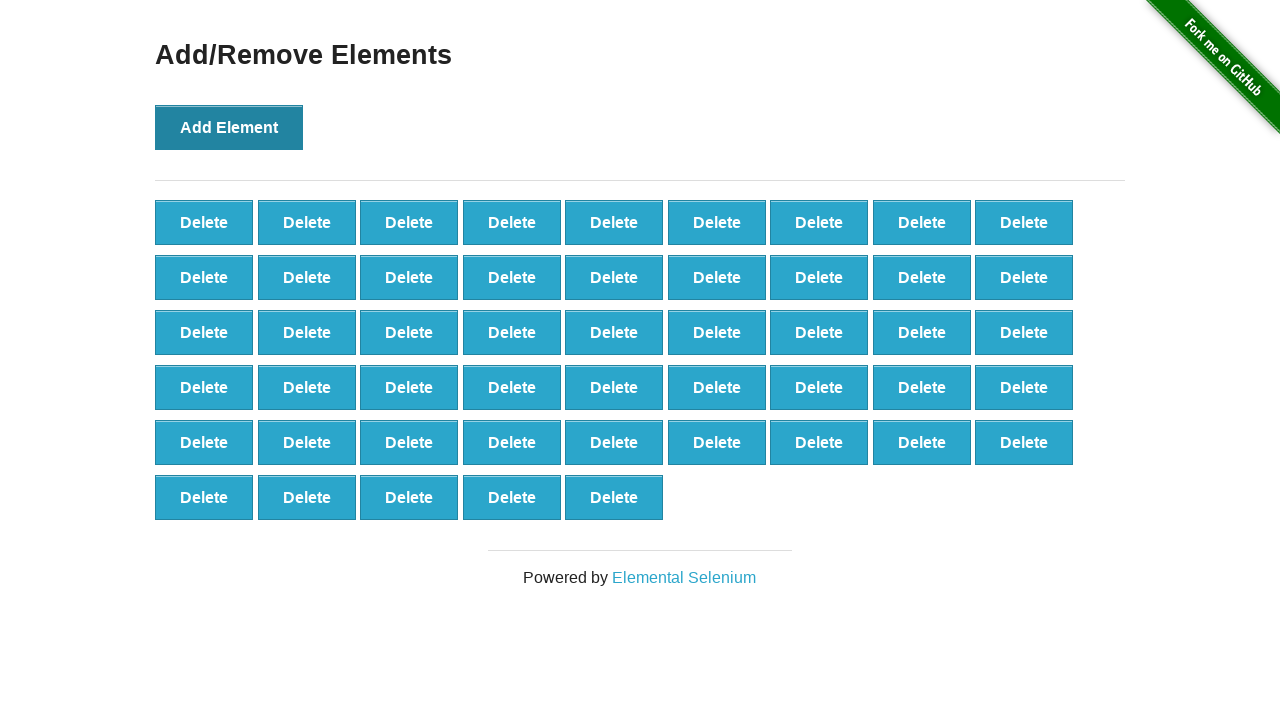

Clicked 'Add Element' button (iteration 51/75) at (229, 127) on button[onclick='addElement()']
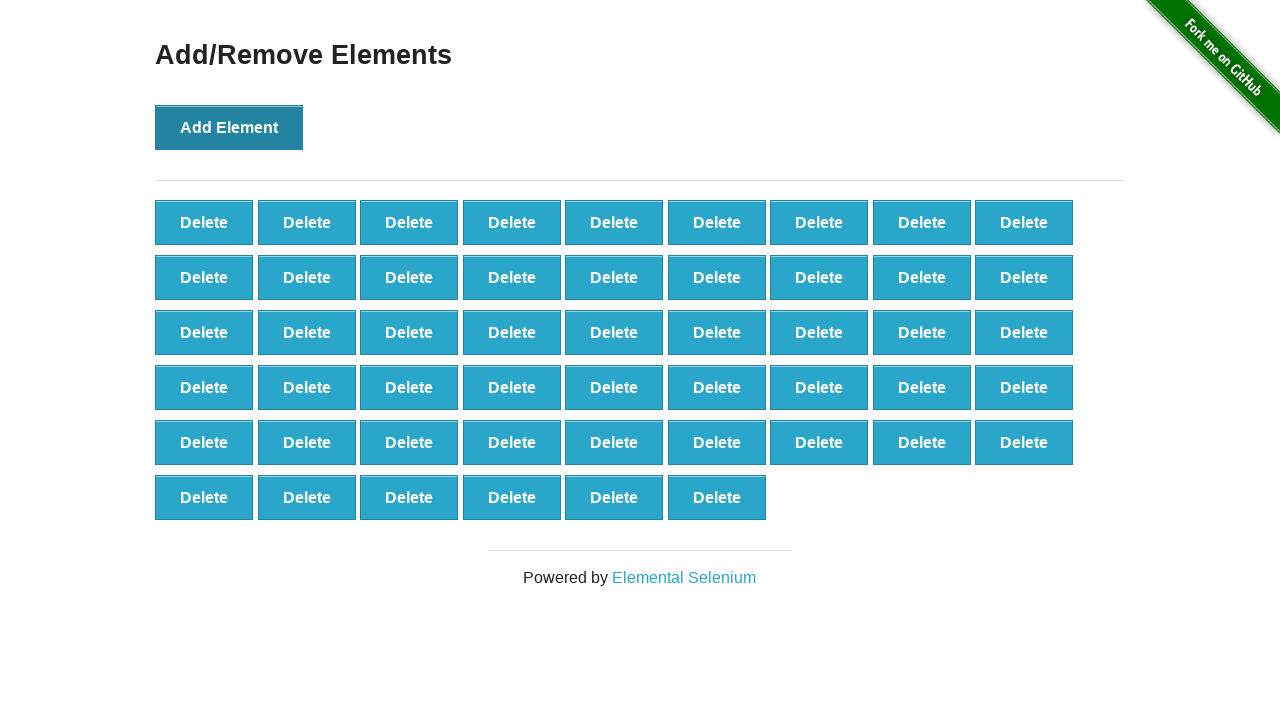

Clicked 'Add Element' button (iteration 52/75) at (229, 127) on button[onclick='addElement()']
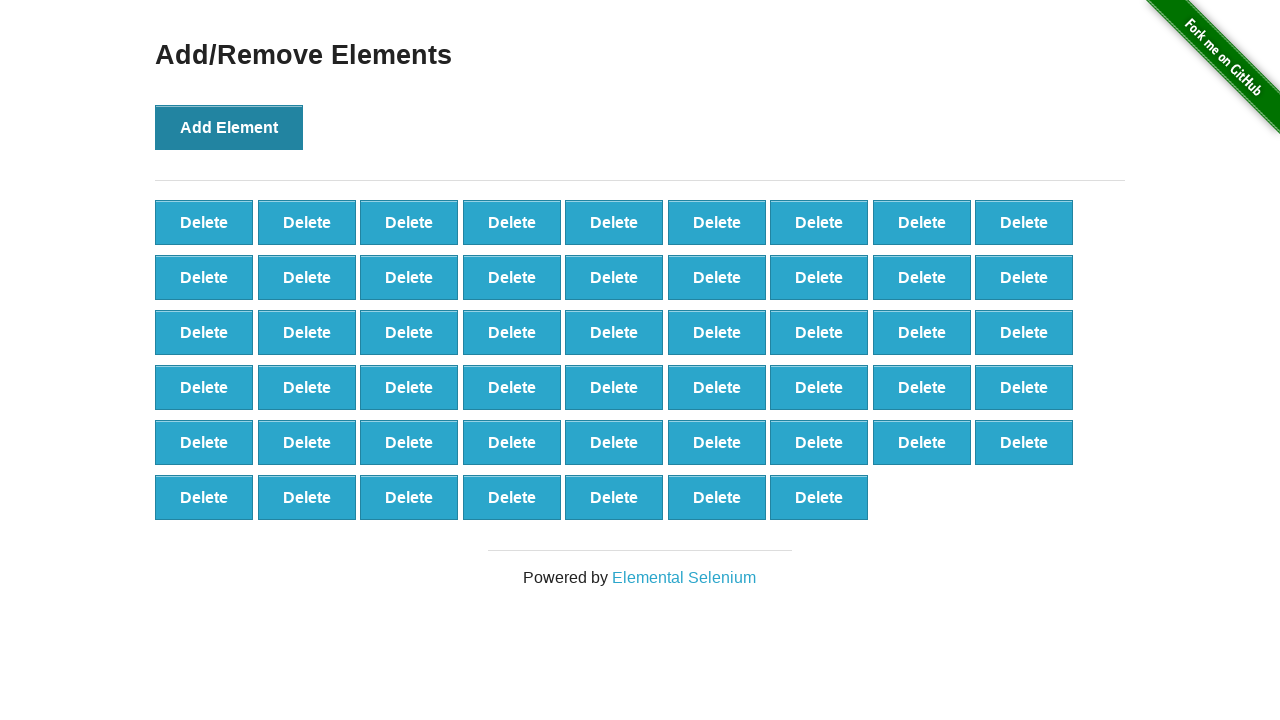

Clicked 'Add Element' button (iteration 53/75) at (229, 127) on button[onclick='addElement()']
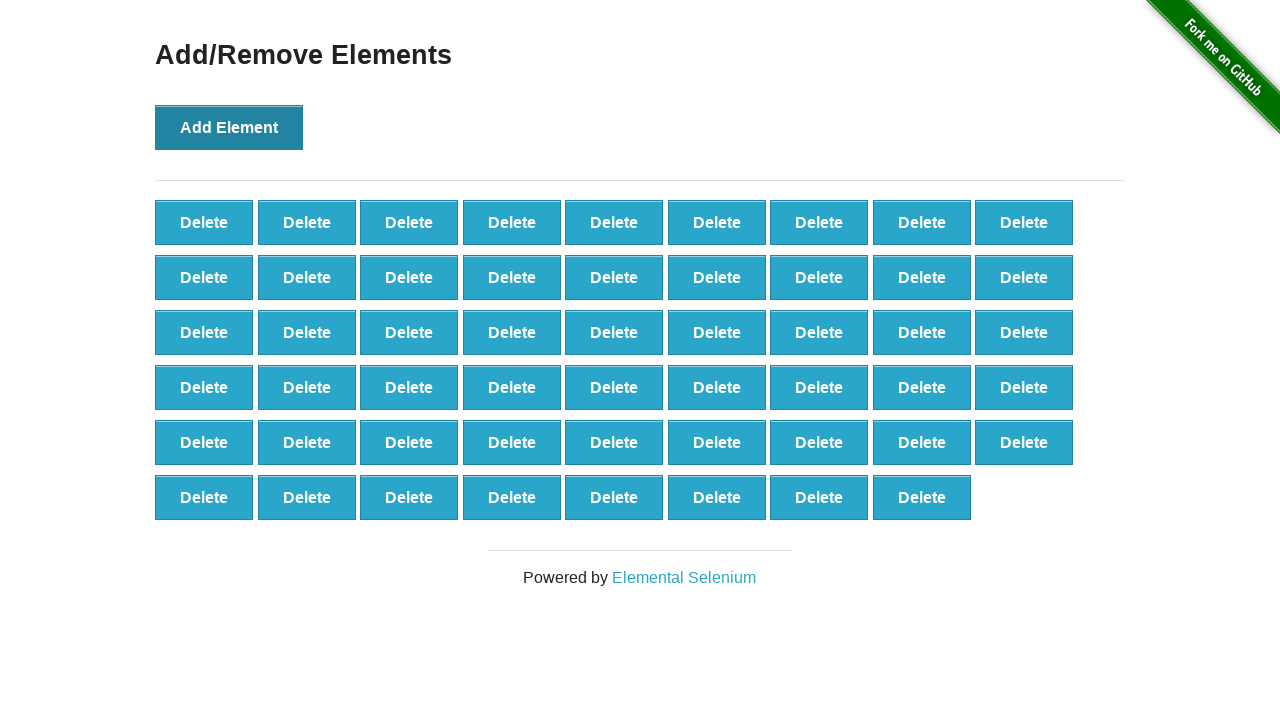

Clicked 'Add Element' button (iteration 54/75) at (229, 127) on button[onclick='addElement()']
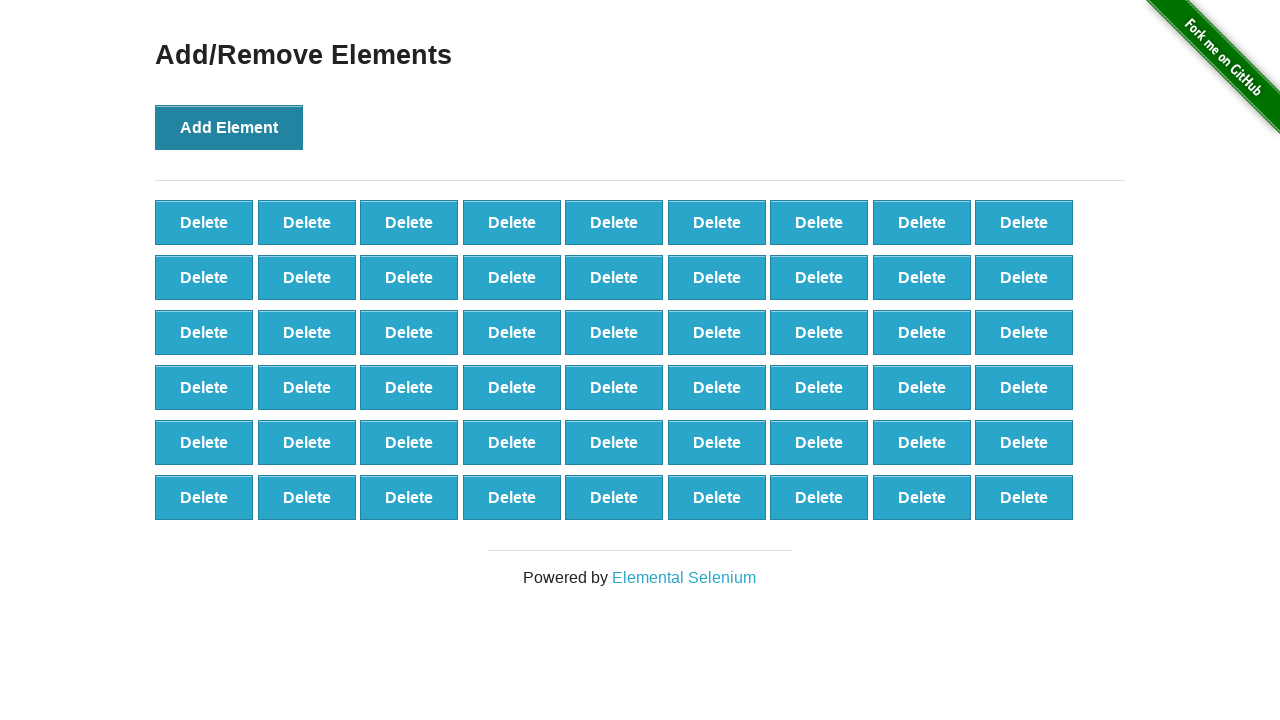

Clicked 'Add Element' button (iteration 55/75) at (229, 127) on button[onclick='addElement()']
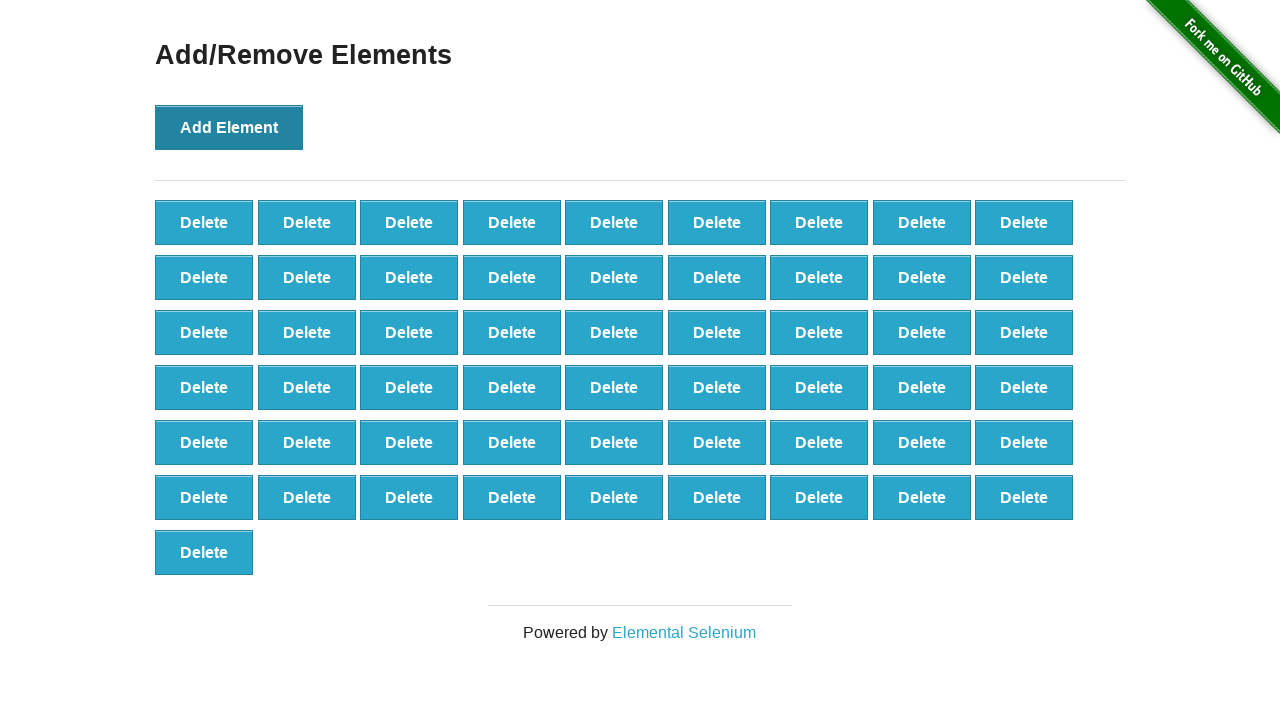

Clicked 'Add Element' button (iteration 56/75) at (229, 127) on button[onclick='addElement()']
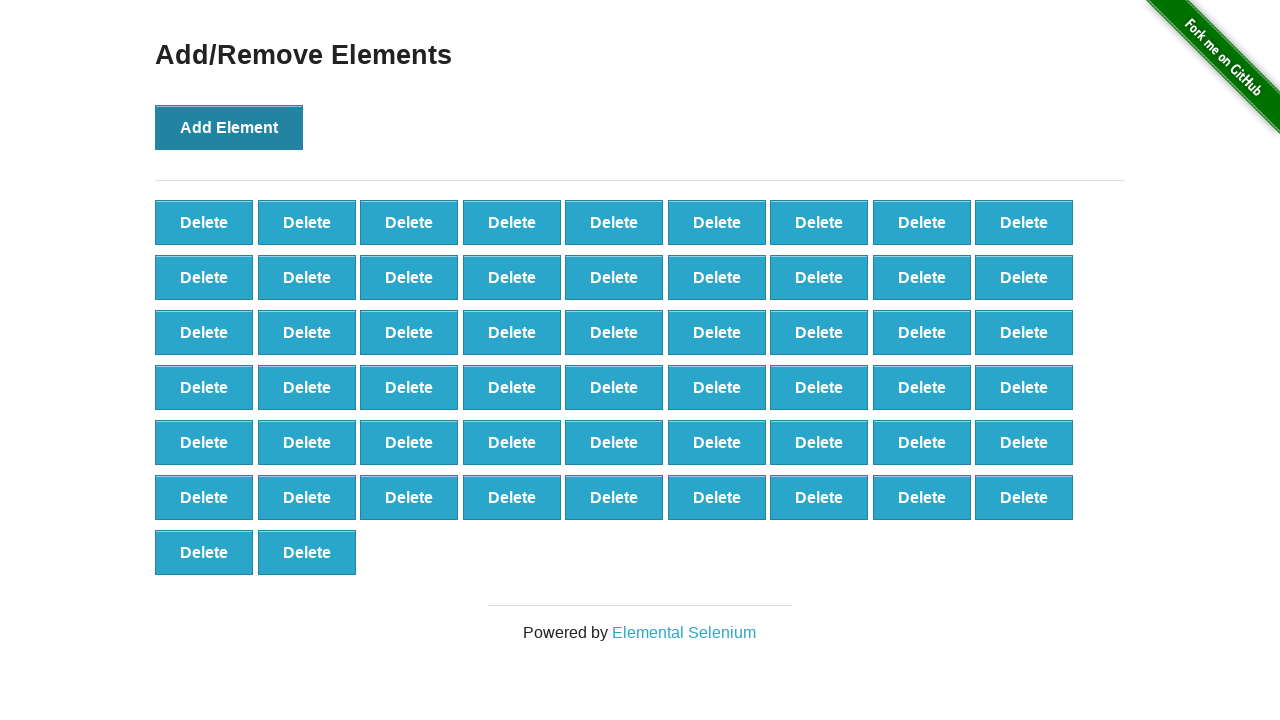

Clicked 'Add Element' button (iteration 57/75) at (229, 127) on button[onclick='addElement()']
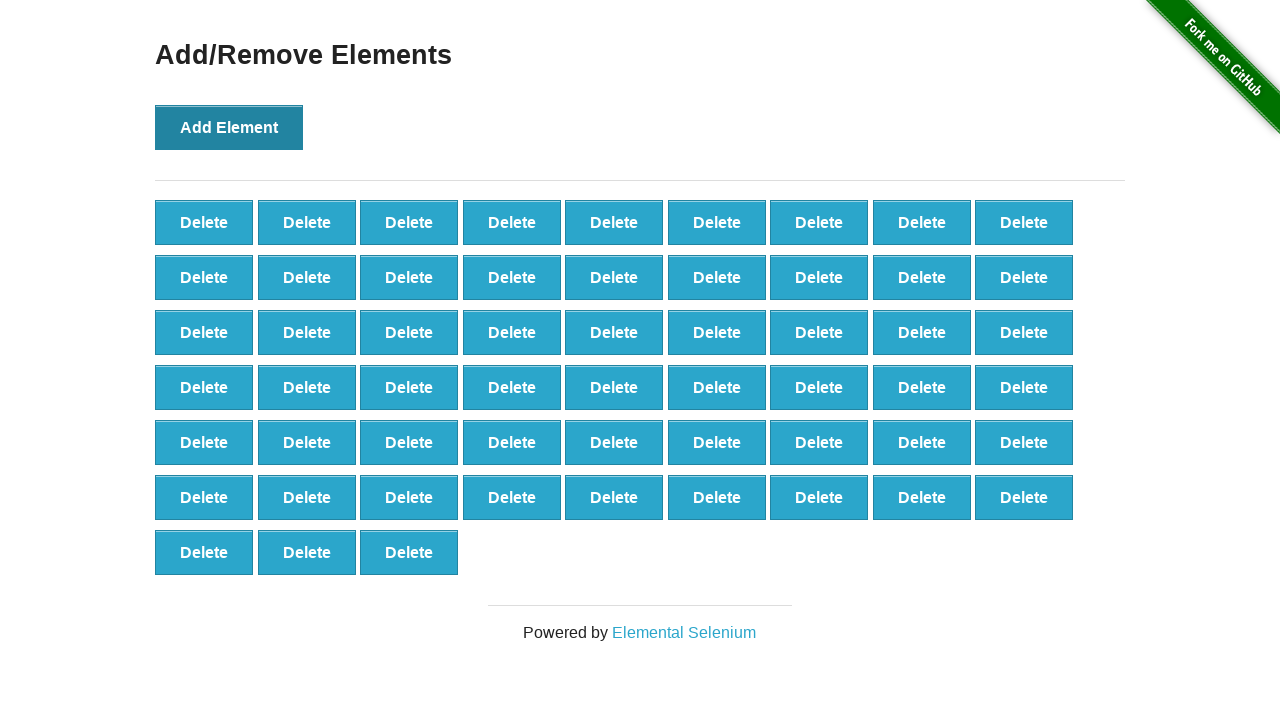

Clicked 'Add Element' button (iteration 58/75) at (229, 127) on button[onclick='addElement()']
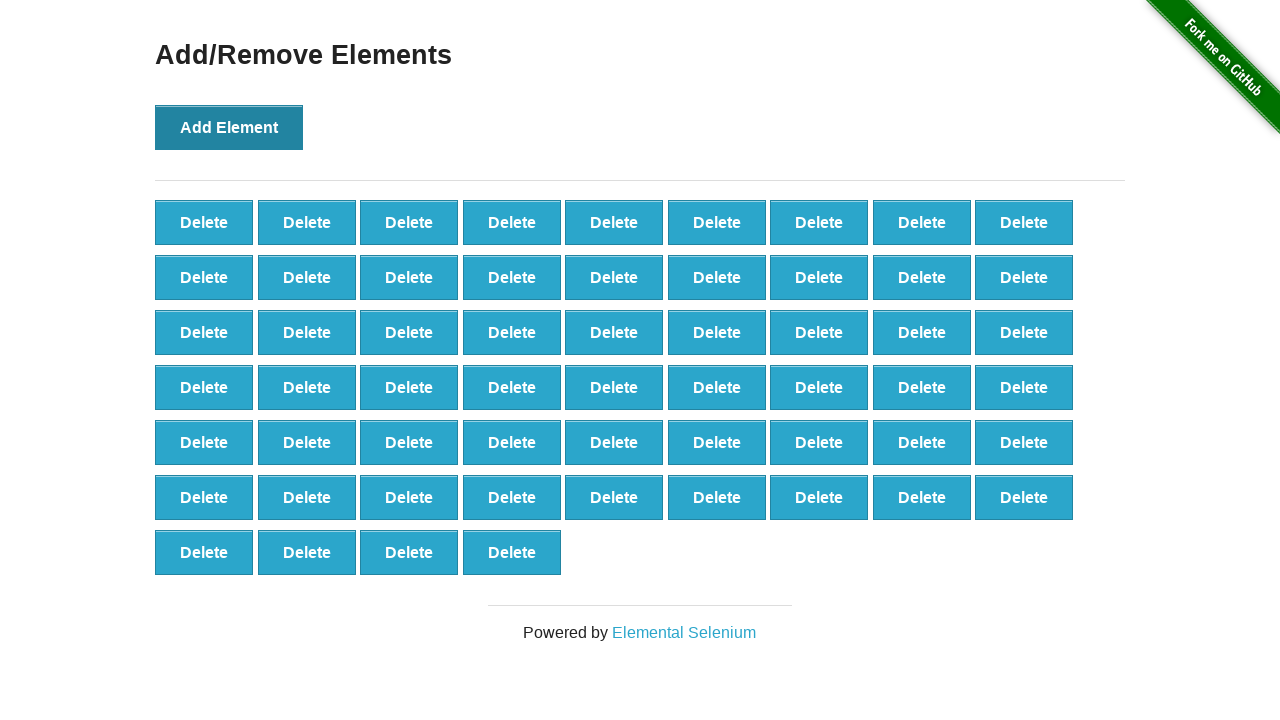

Clicked 'Add Element' button (iteration 59/75) at (229, 127) on button[onclick='addElement()']
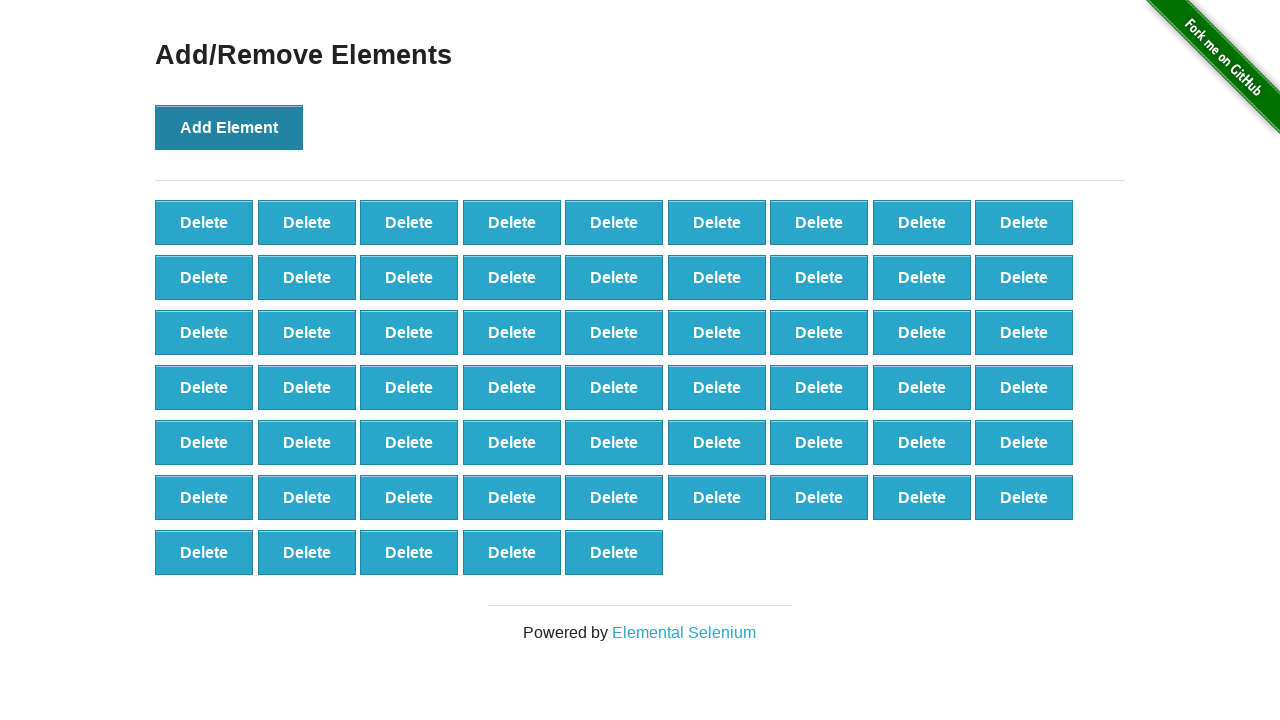

Clicked 'Add Element' button (iteration 60/75) at (229, 127) on button[onclick='addElement()']
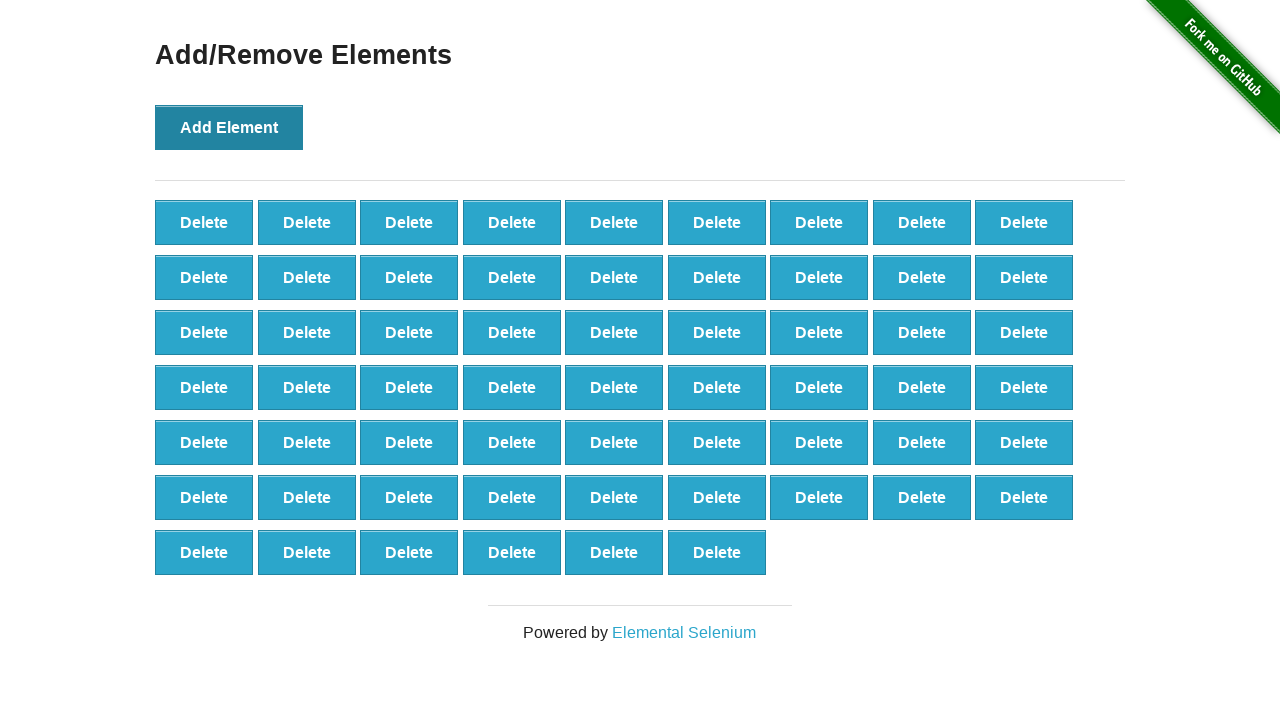

Clicked 'Add Element' button (iteration 61/75) at (229, 127) on button[onclick='addElement()']
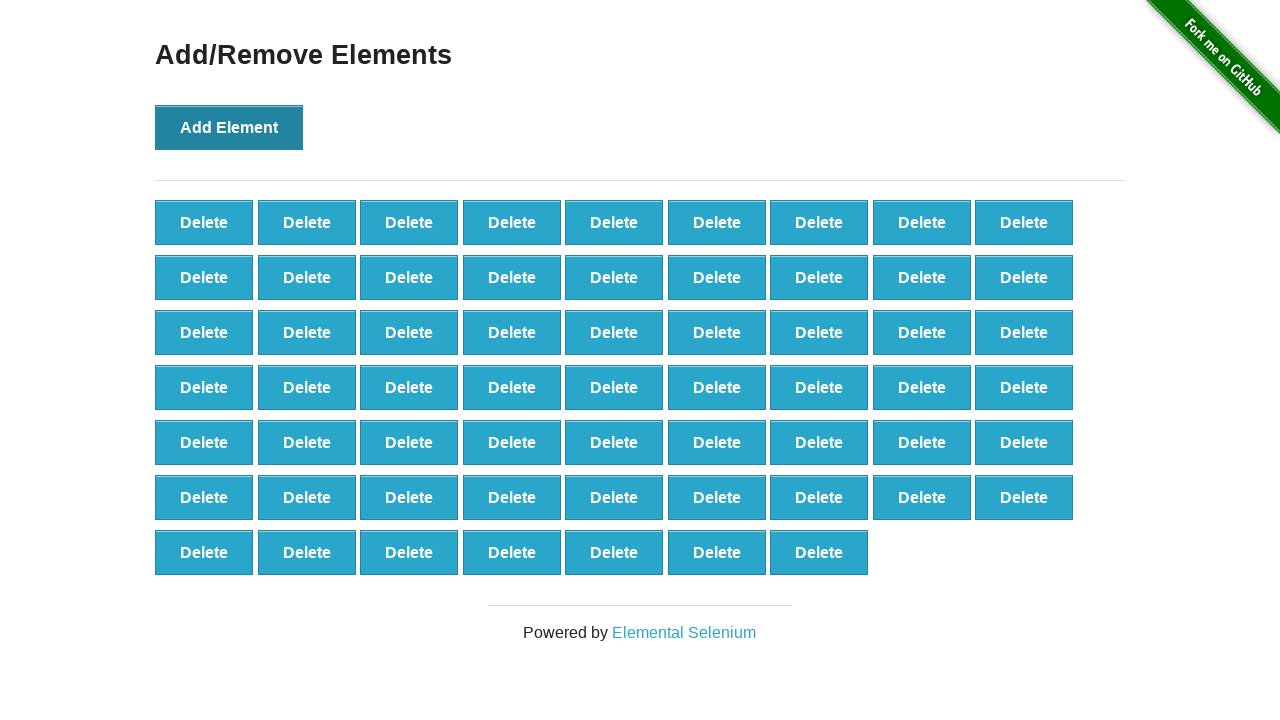

Clicked 'Add Element' button (iteration 62/75) at (229, 127) on button[onclick='addElement()']
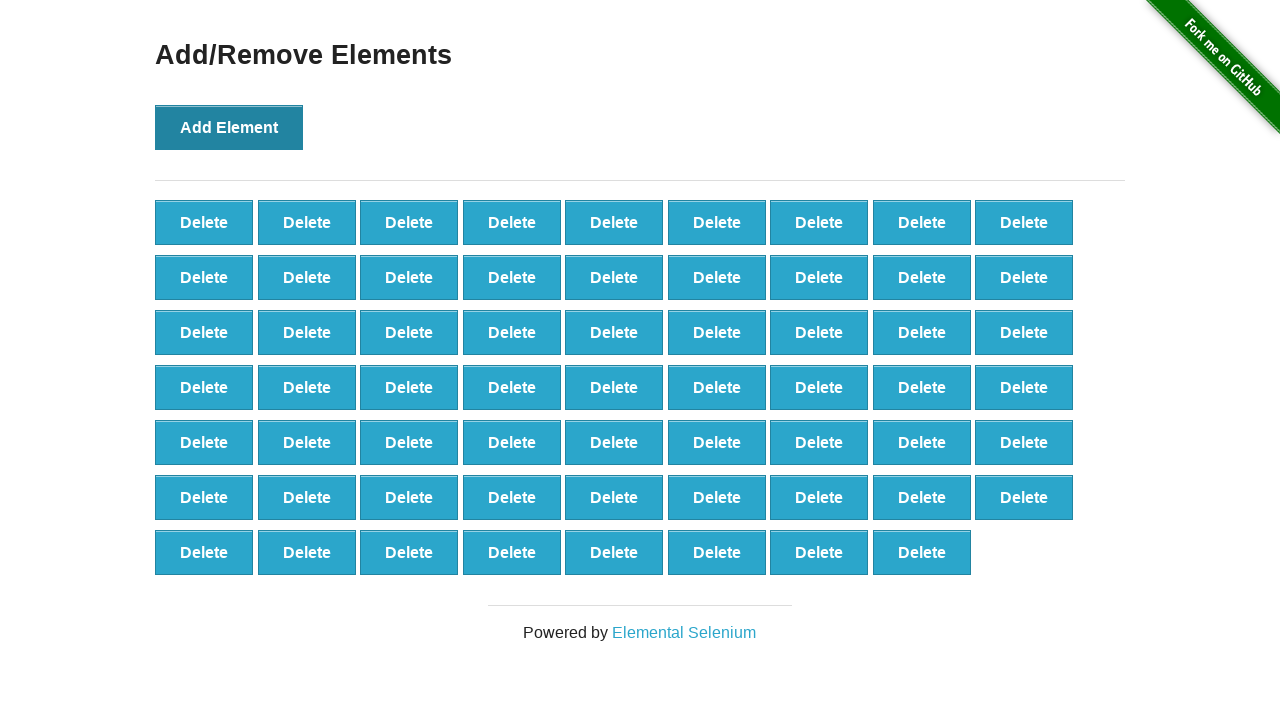

Clicked 'Add Element' button (iteration 63/75) at (229, 127) on button[onclick='addElement()']
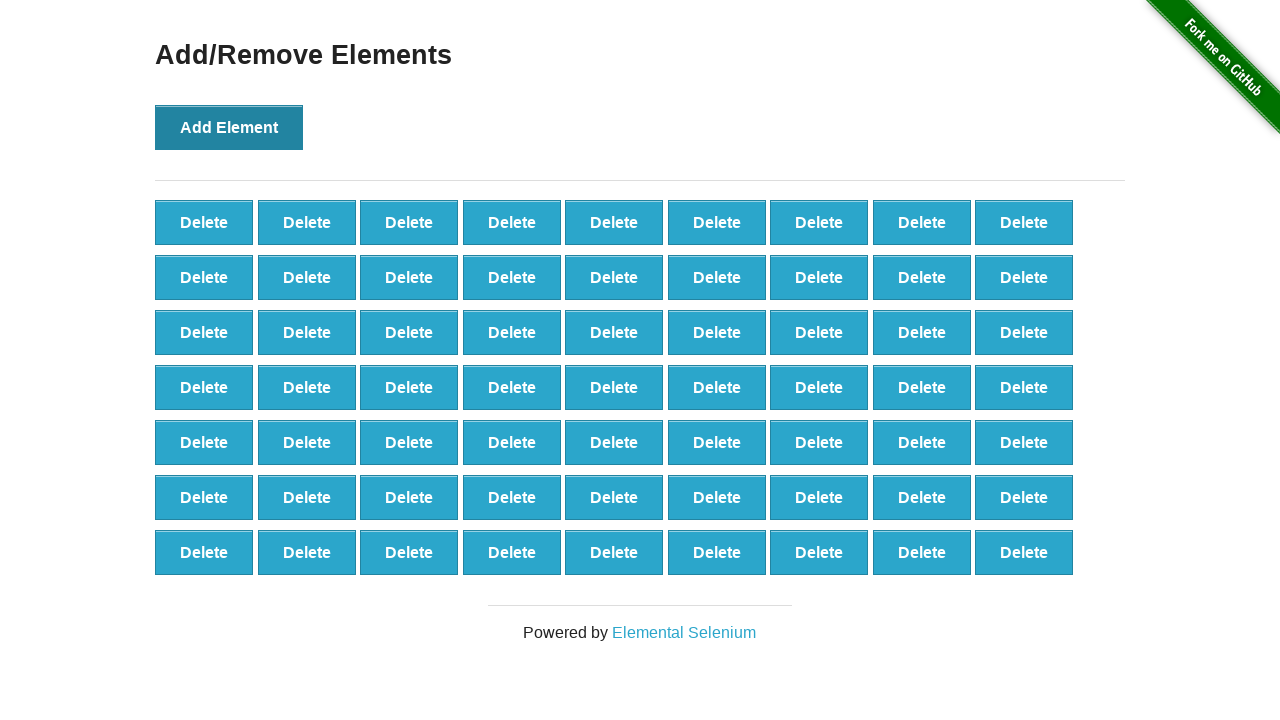

Clicked 'Add Element' button (iteration 64/75) at (229, 127) on button[onclick='addElement()']
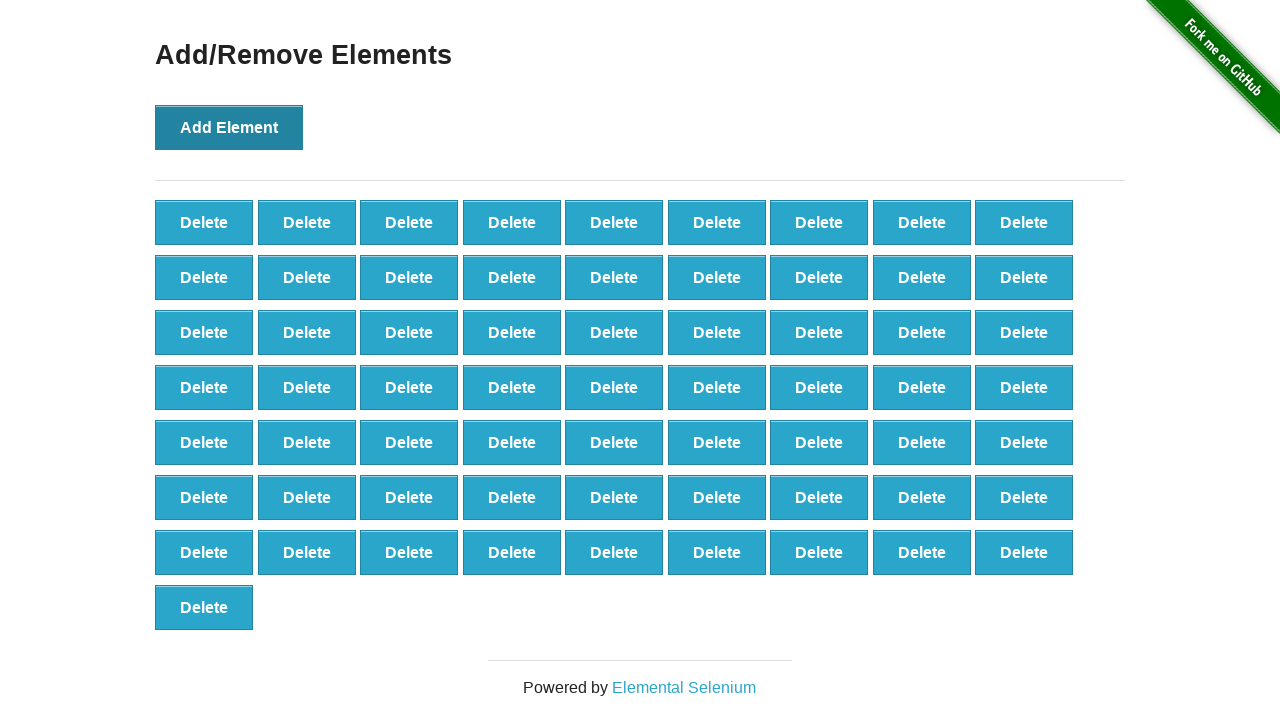

Clicked 'Add Element' button (iteration 65/75) at (229, 127) on button[onclick='addElement()']
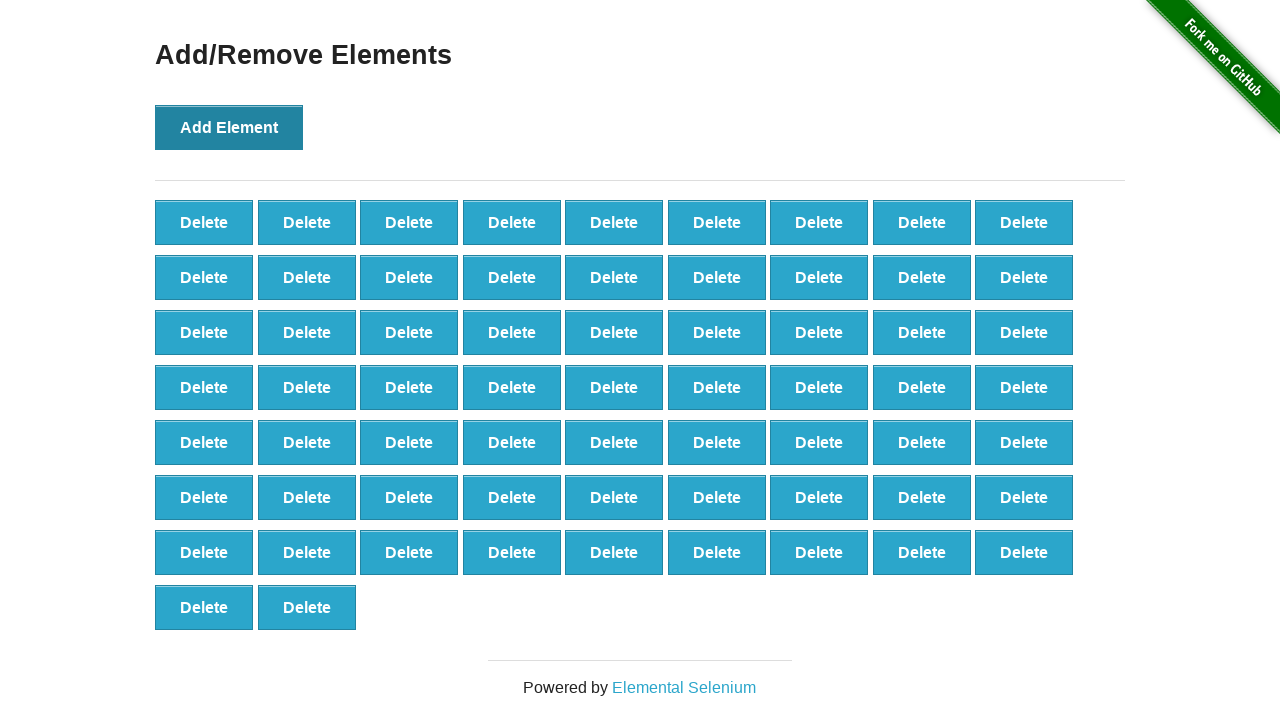

Clicked 'Add Element' button (iteration 66/75) at (229, 127) on button[onclick='addElement()']
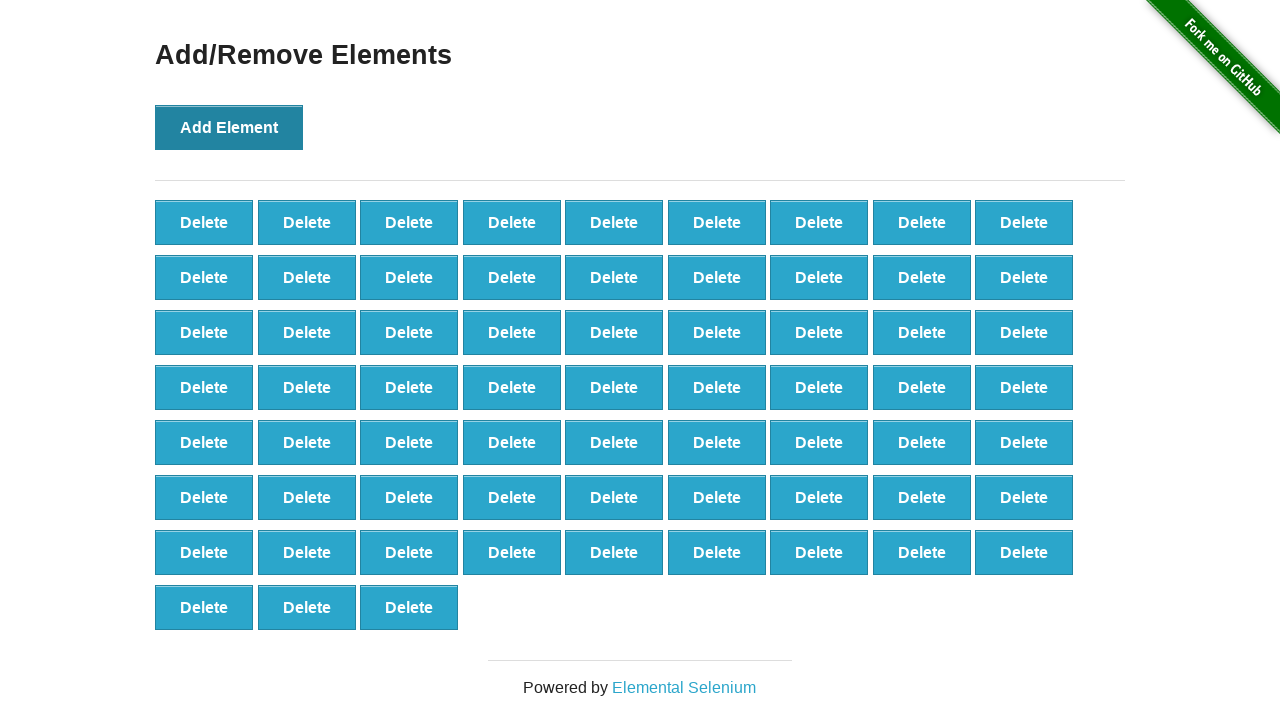

Clicked 'Add Element' button (iteration 67/75) at (229, 127) on button[onclick='addElement()']
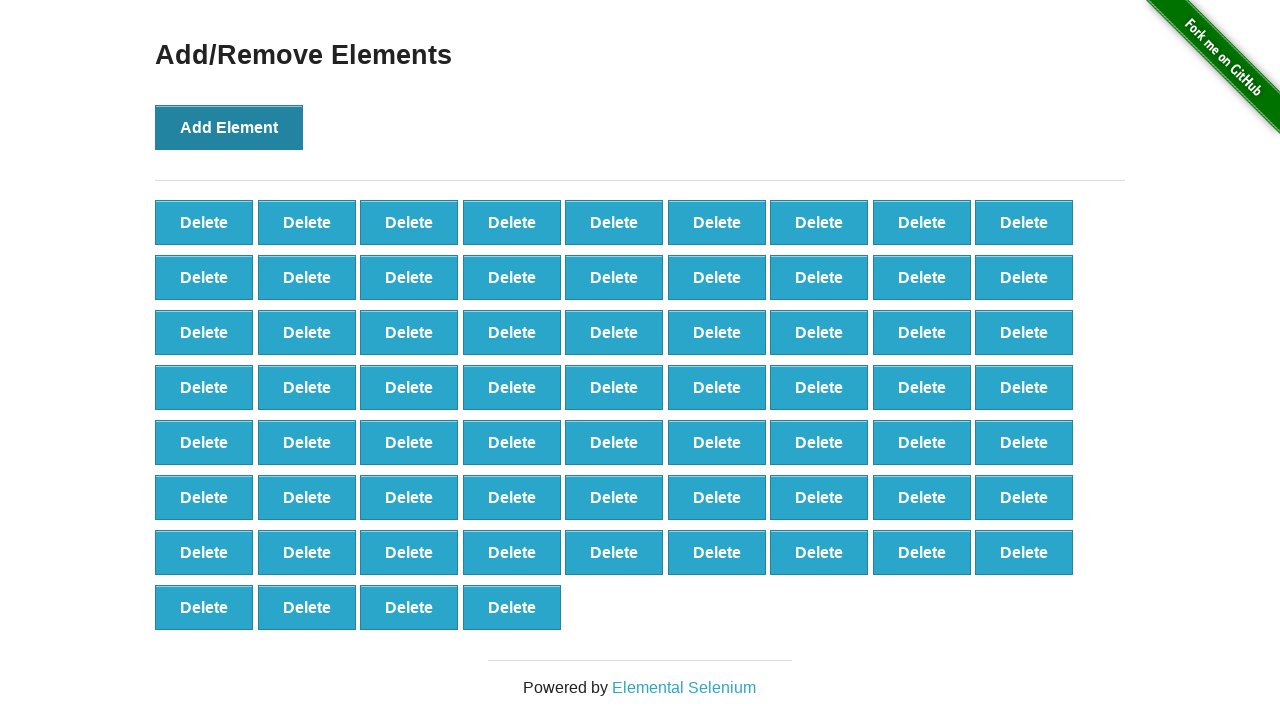

Clicked 'Add Element' button (iteration 68/75) at (229, 127) on button[onclick='addElement()']
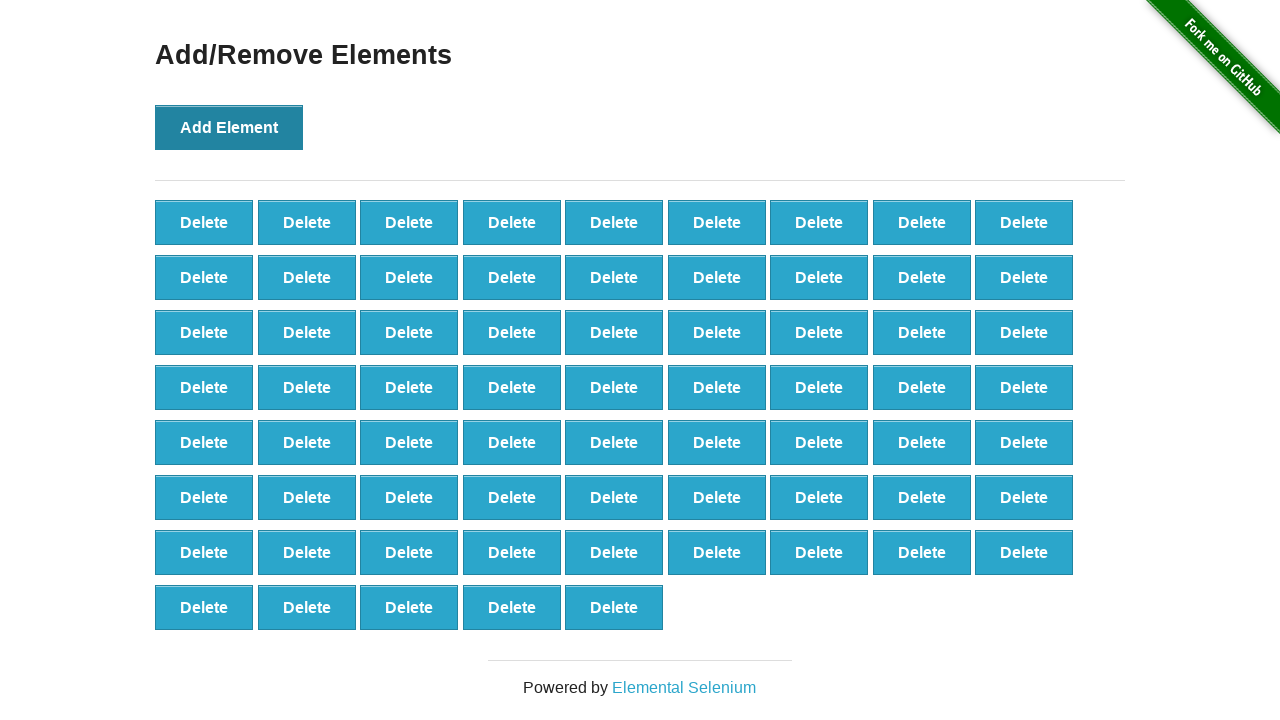

Clicked 'Add Element' button (iteration 69/75) at (229, 127) on button[onclick='addElement()']
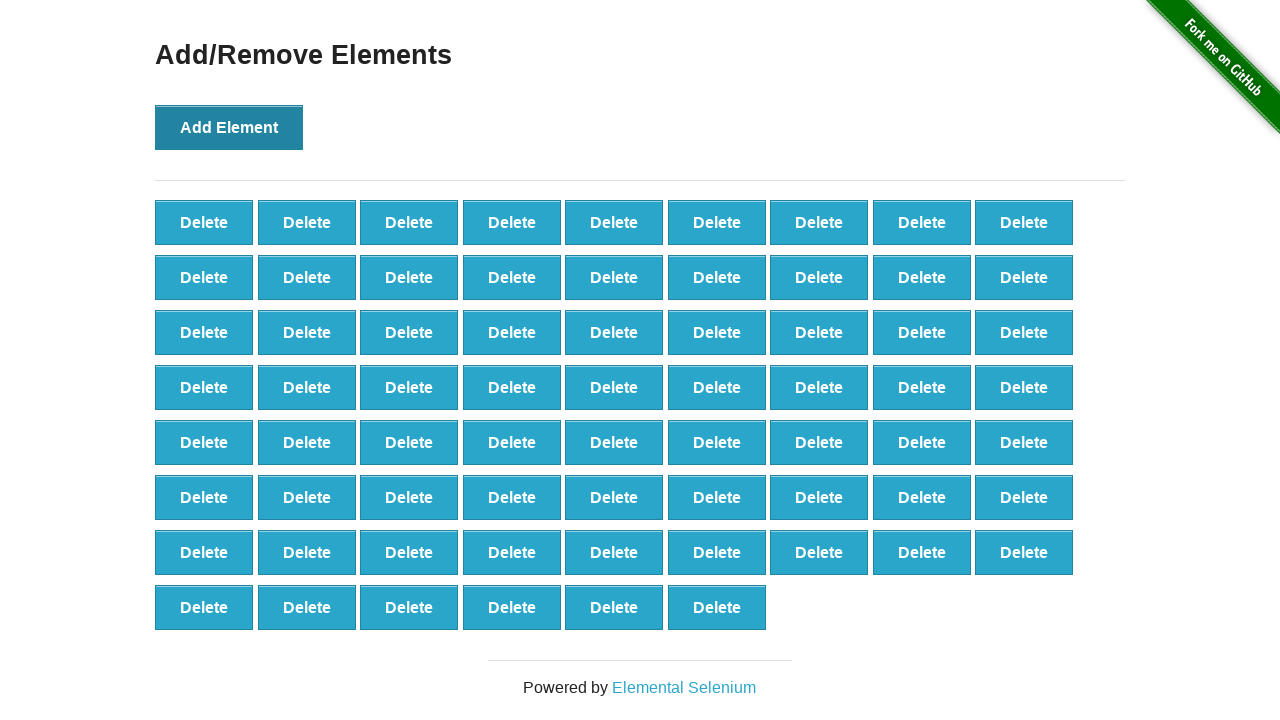

Clicked 'Add Element' button (iteration 70/75) at (229, 127) on button[onclick='addElement()']
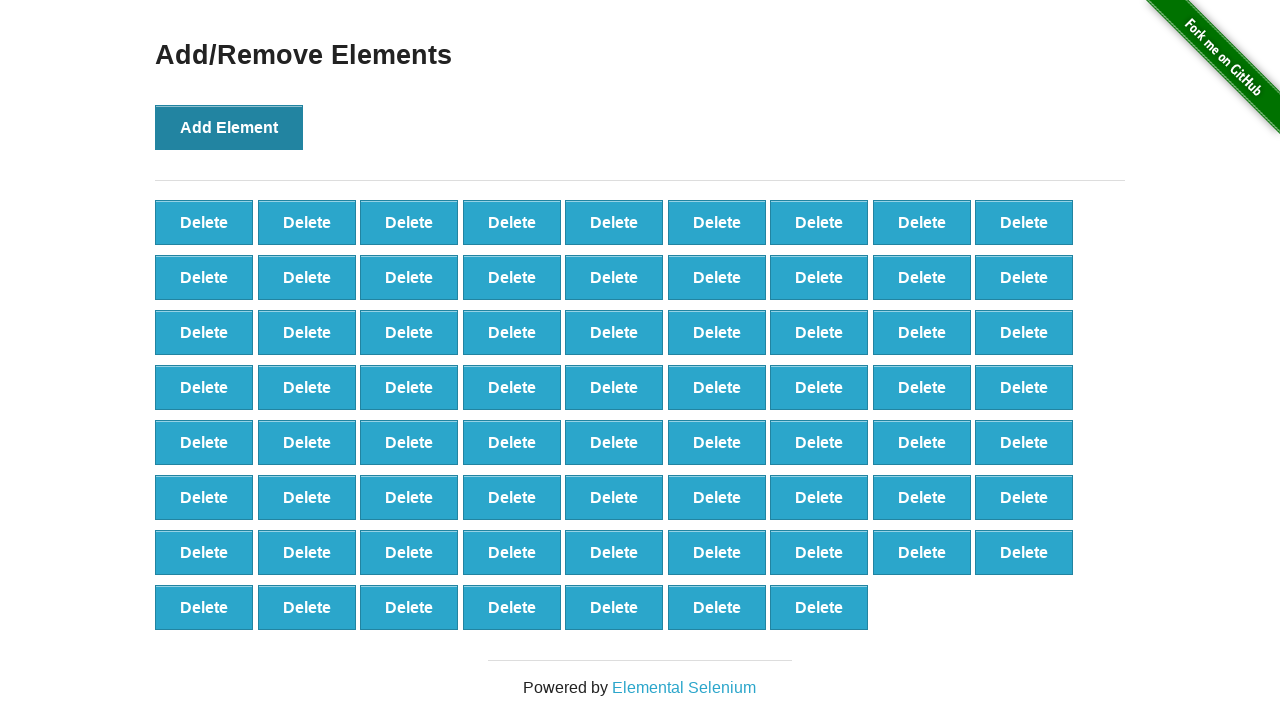

Clicked 'Add Element' button (iteration 71/75) at (229, 127) on button[onclick='addElement()']
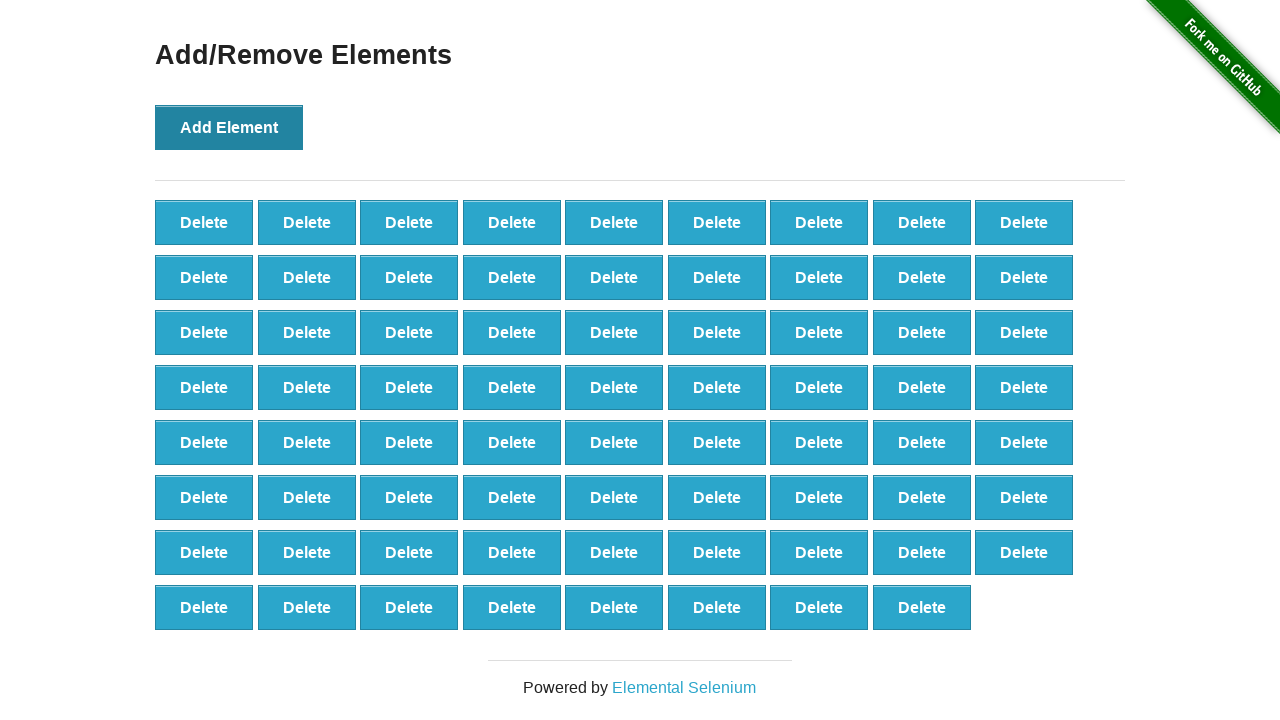

Clicked 'Add Element' button (iteration 72/75) at (229, 127) on button[onclick='addElement()']
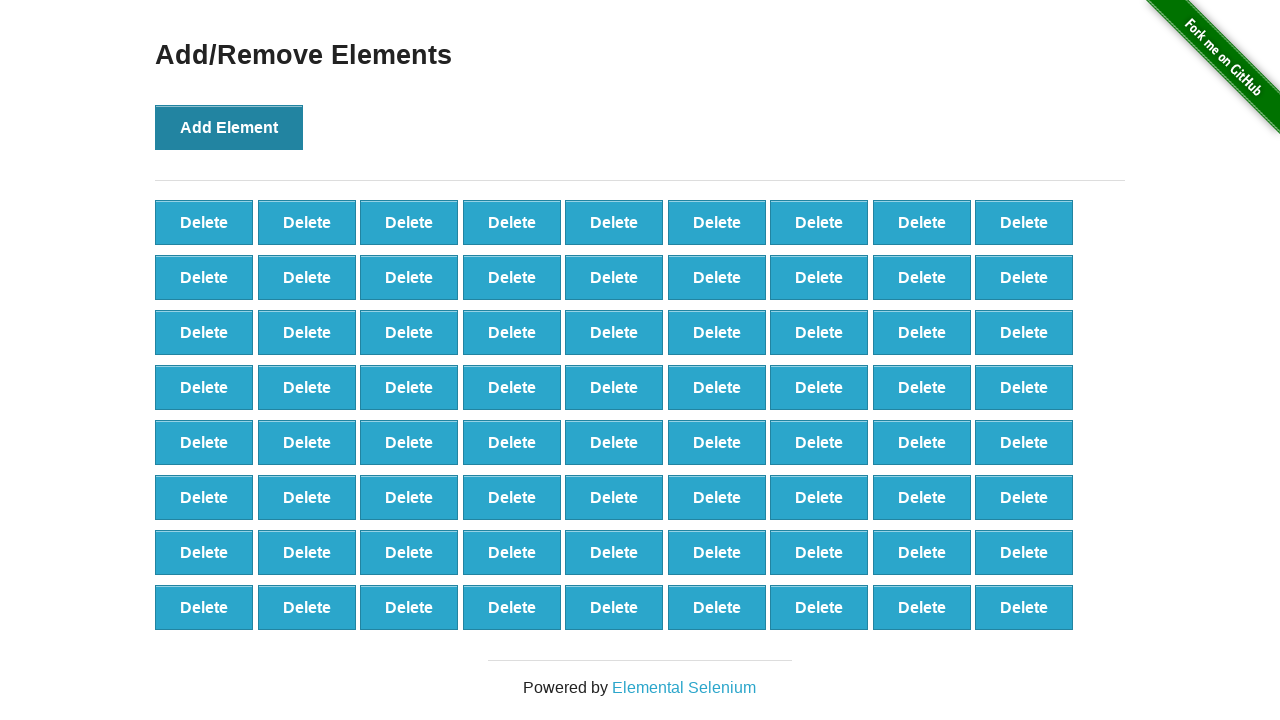

Clicked 'Add Element' button (iteration 73/75) at (229, 127) on button[onclick='addElement()']
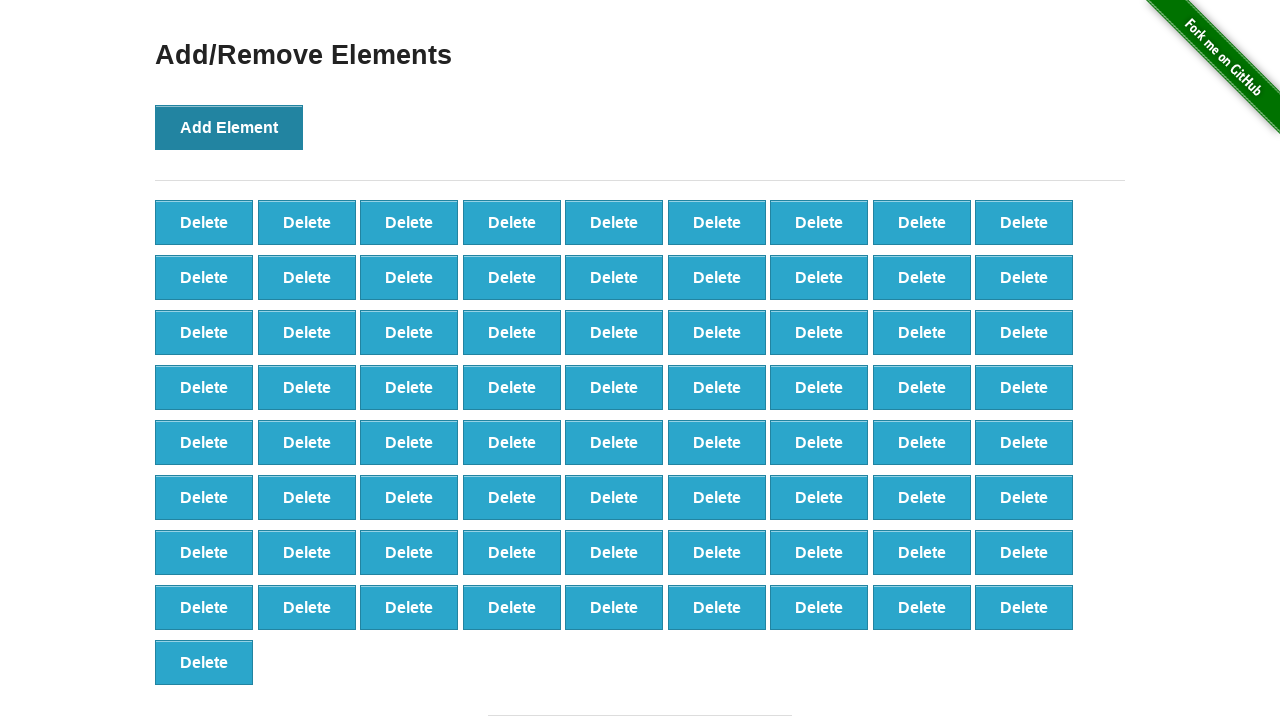

Clicked 'Add Element' button (iteration 74/75) at (229, 127) on button[onclick='addElement()']
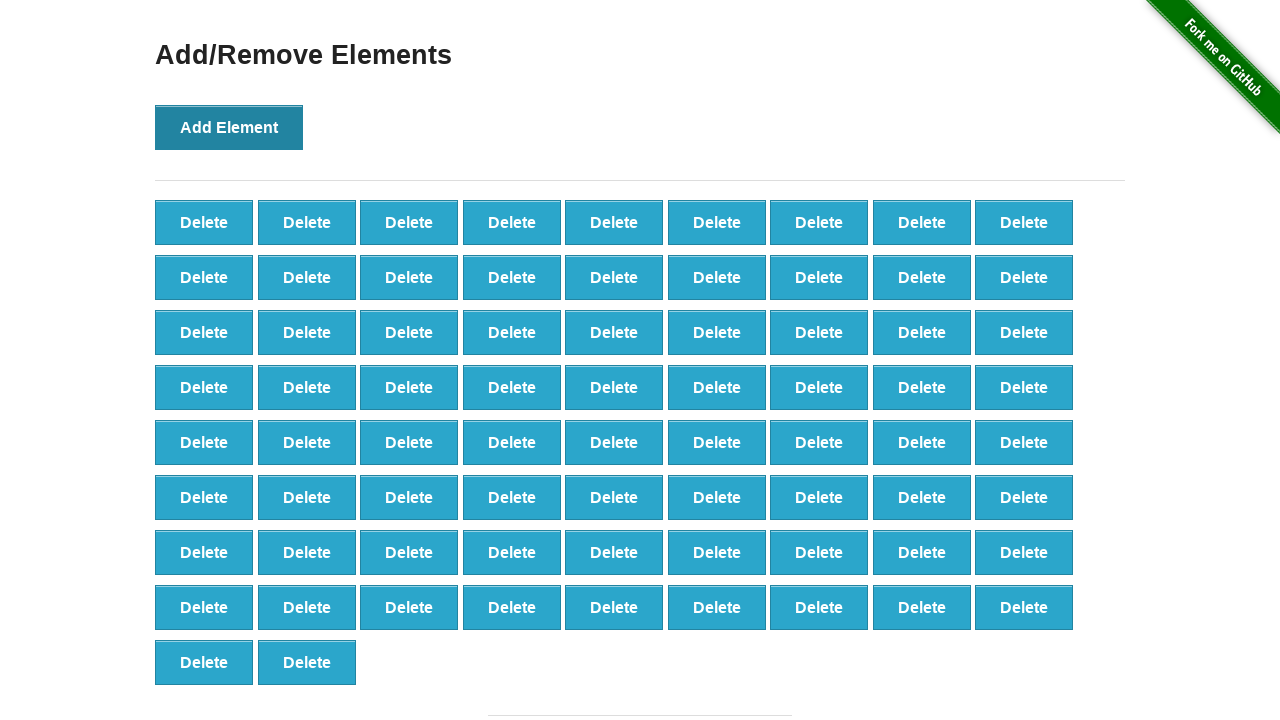

Clicked 'Add Element' button (iteration 75/75) at (229, 127) on button[onclick='addElement()']
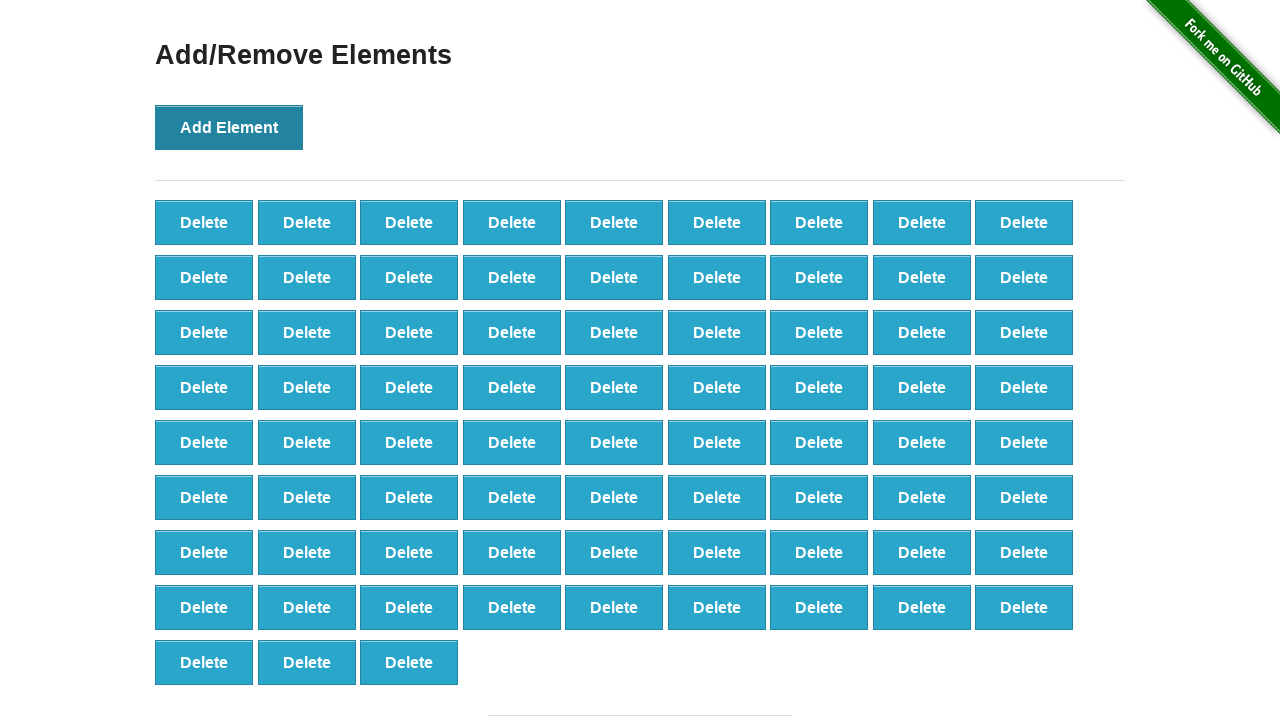

Verified that 75 delete buttons were created
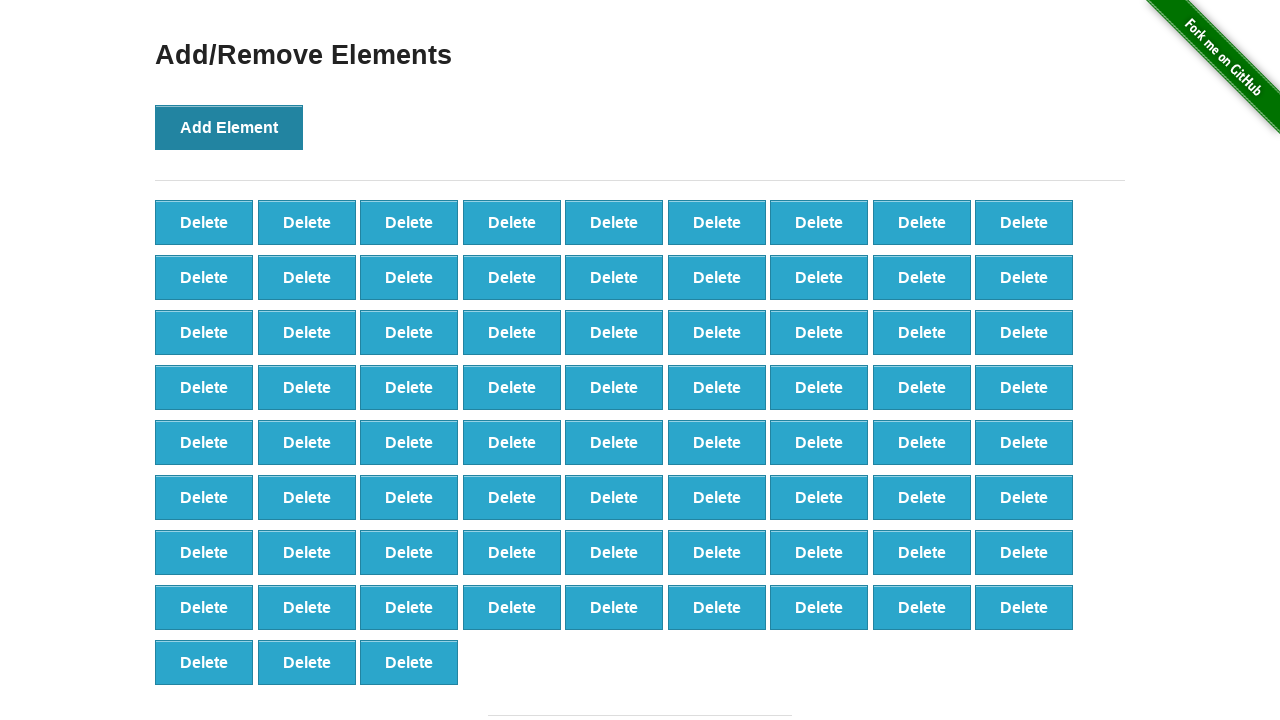

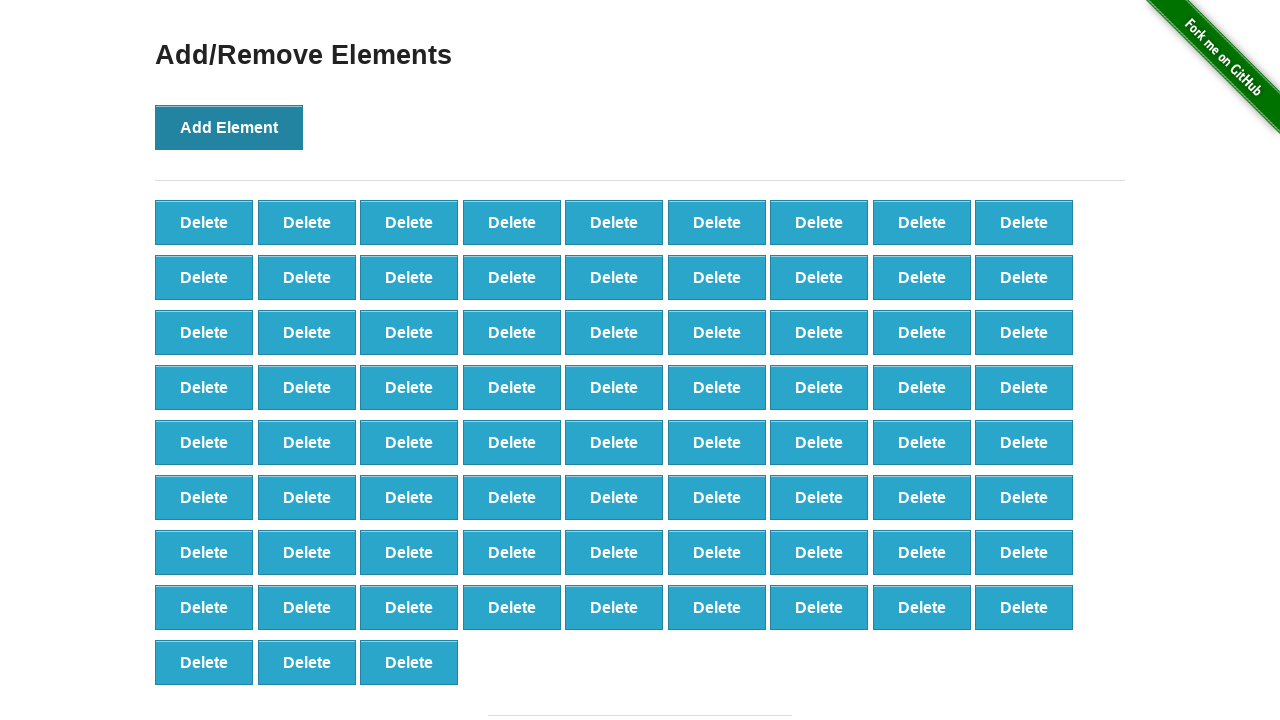